Tests a dynamic button clicking game where the script reads which button number is displayed in a yellow section and clicks the corresponding submit button, repeating this 50 times to verify the correct button logic works.

Starting URL: http://test.rubywatir.com/ifelse.php

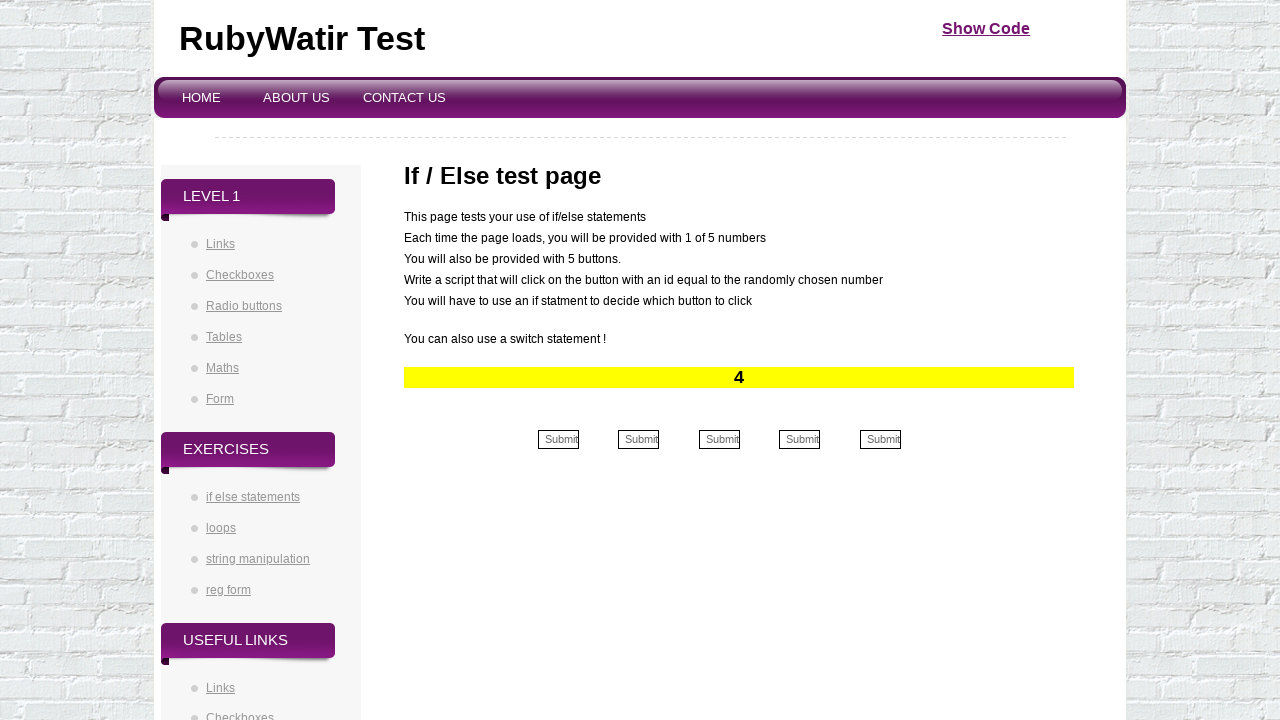

Navigated to dynamic button clicking game page
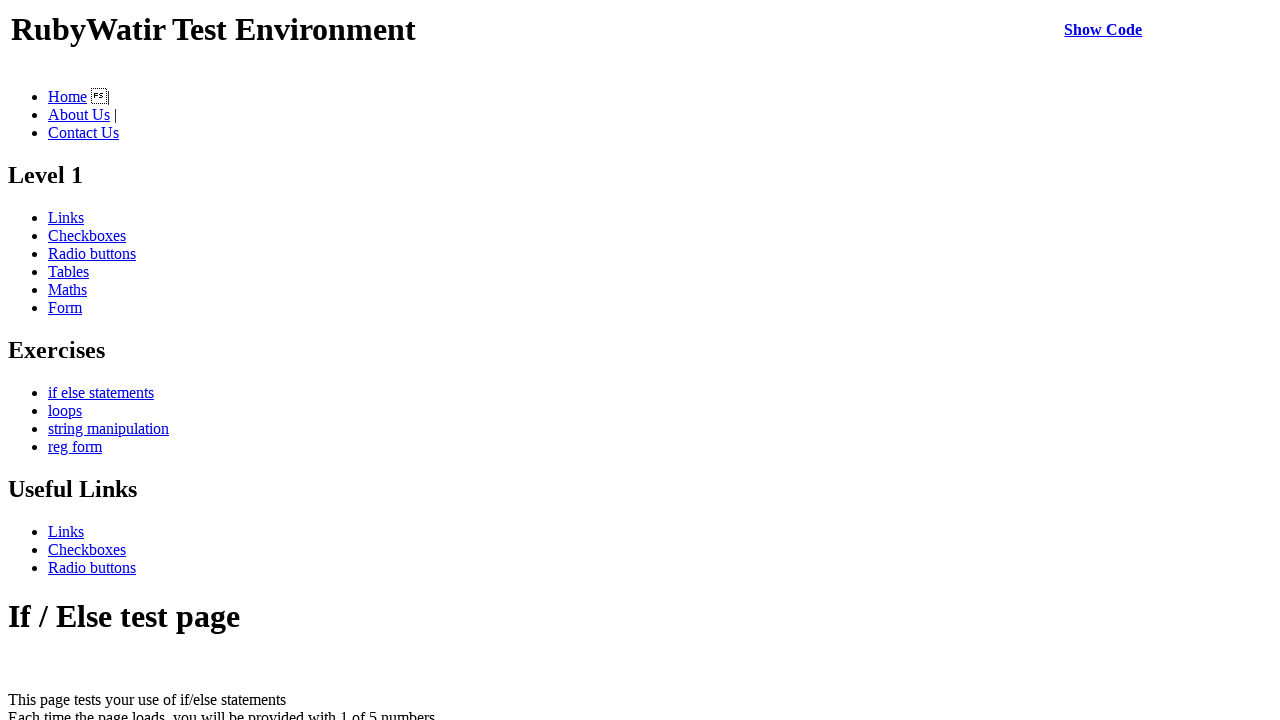

Read button number from yellow section: 4
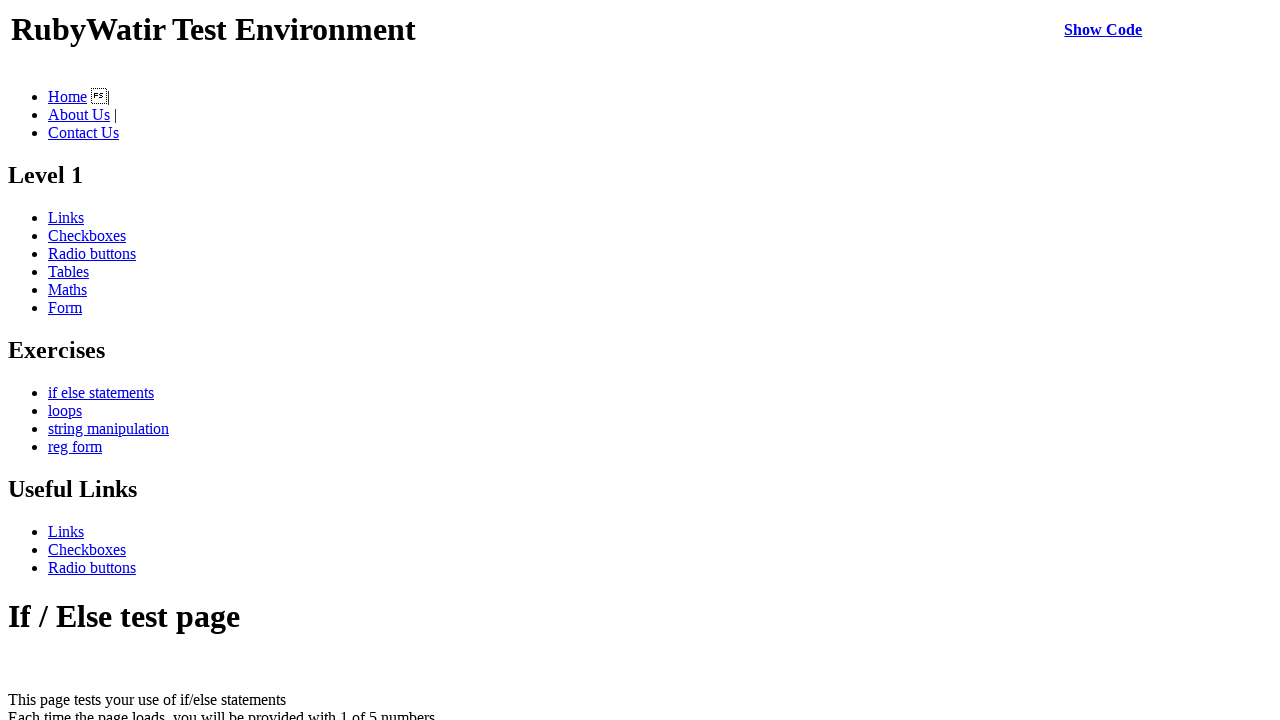

Clicked button 4 (4th) at (747, 637) on input[name='4th']
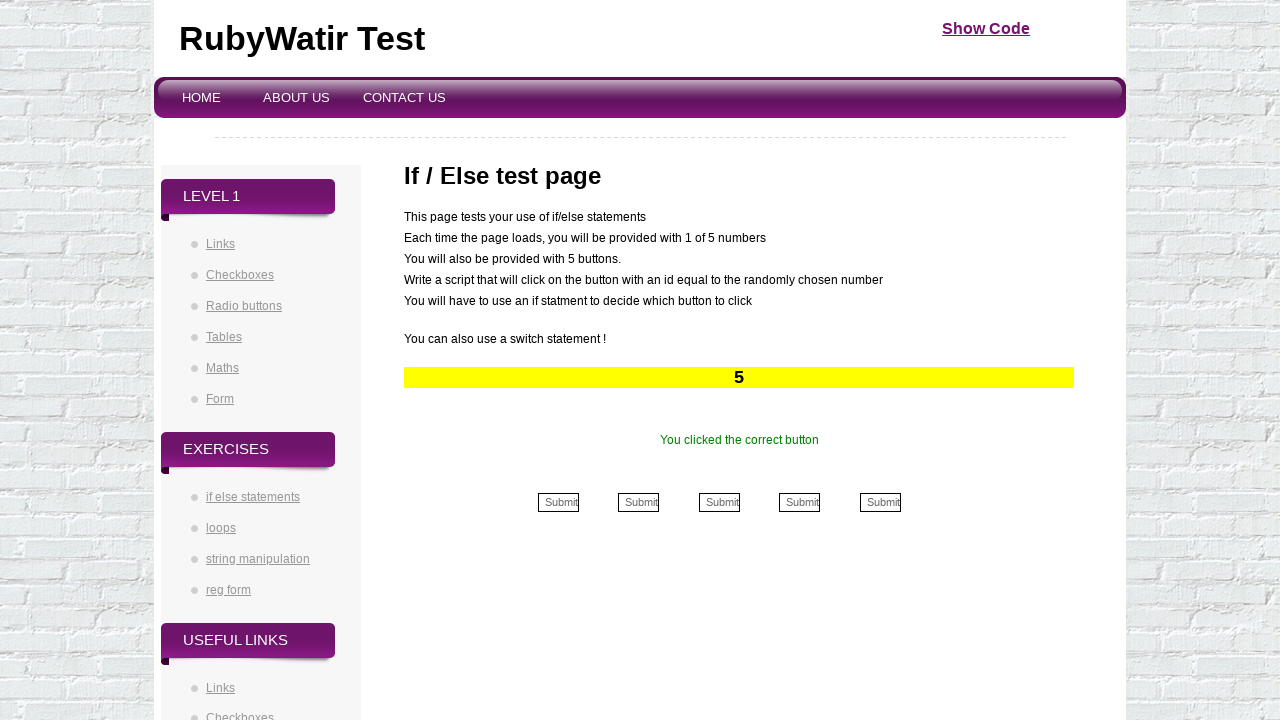

Waited 100ms before next iteration
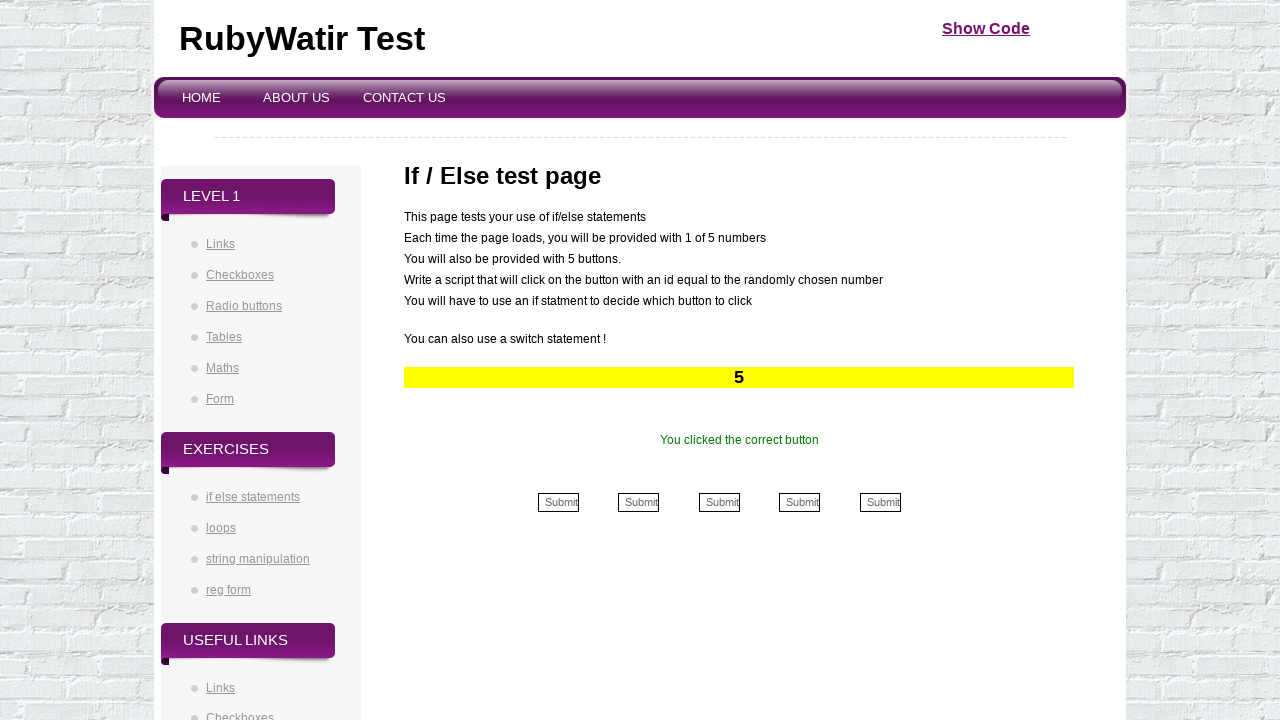

Read button number from yellow section: 5
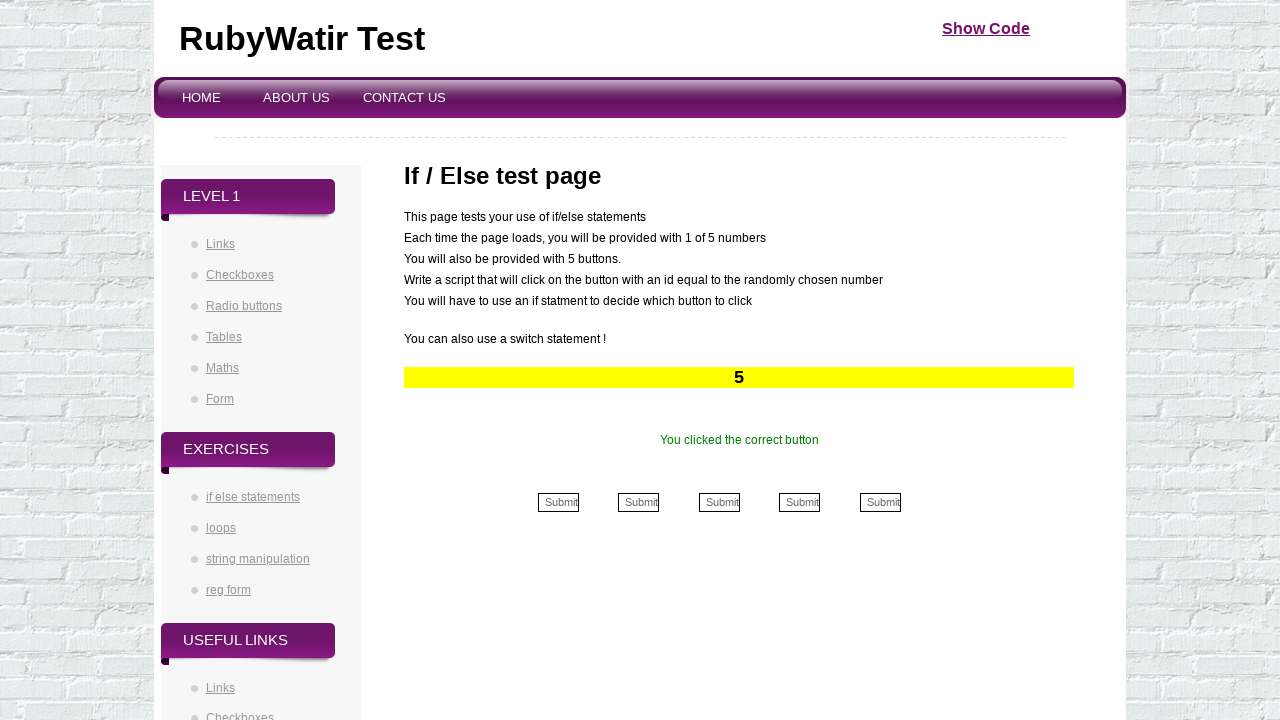

Clicked button 5 (5th) at (880, 502) on input[name='5th']
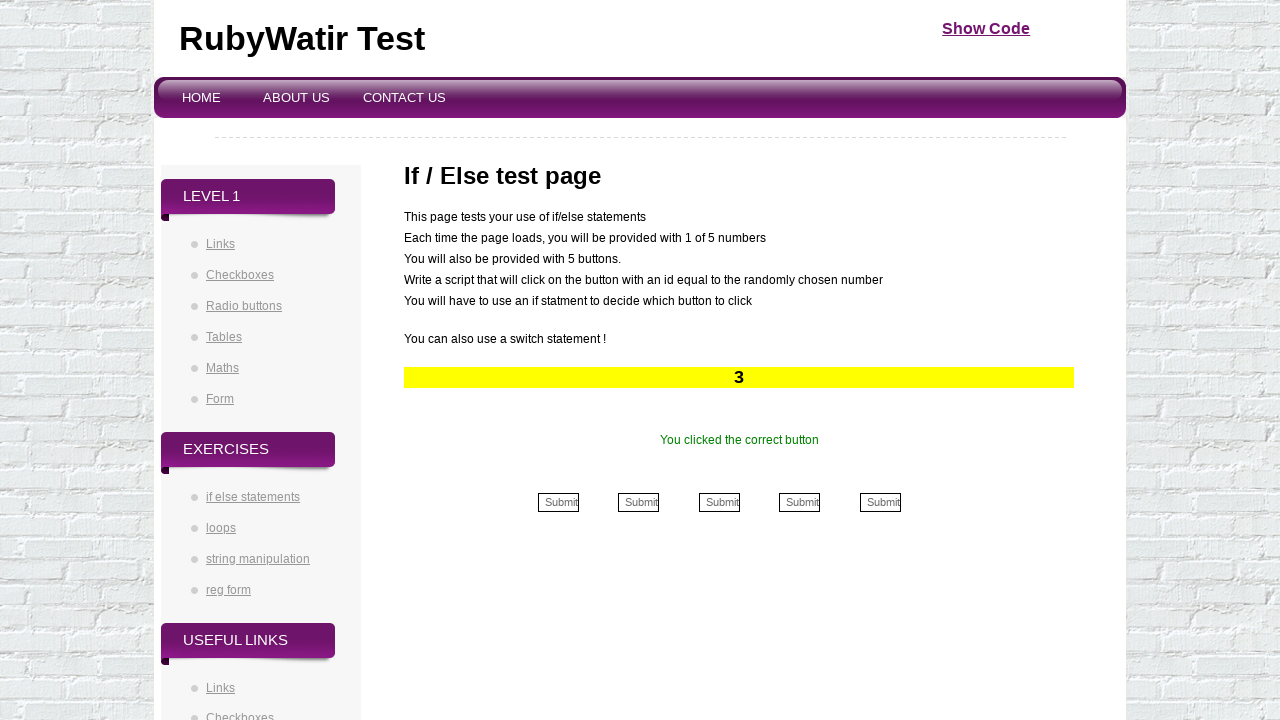

Waited 100ms before next iteration
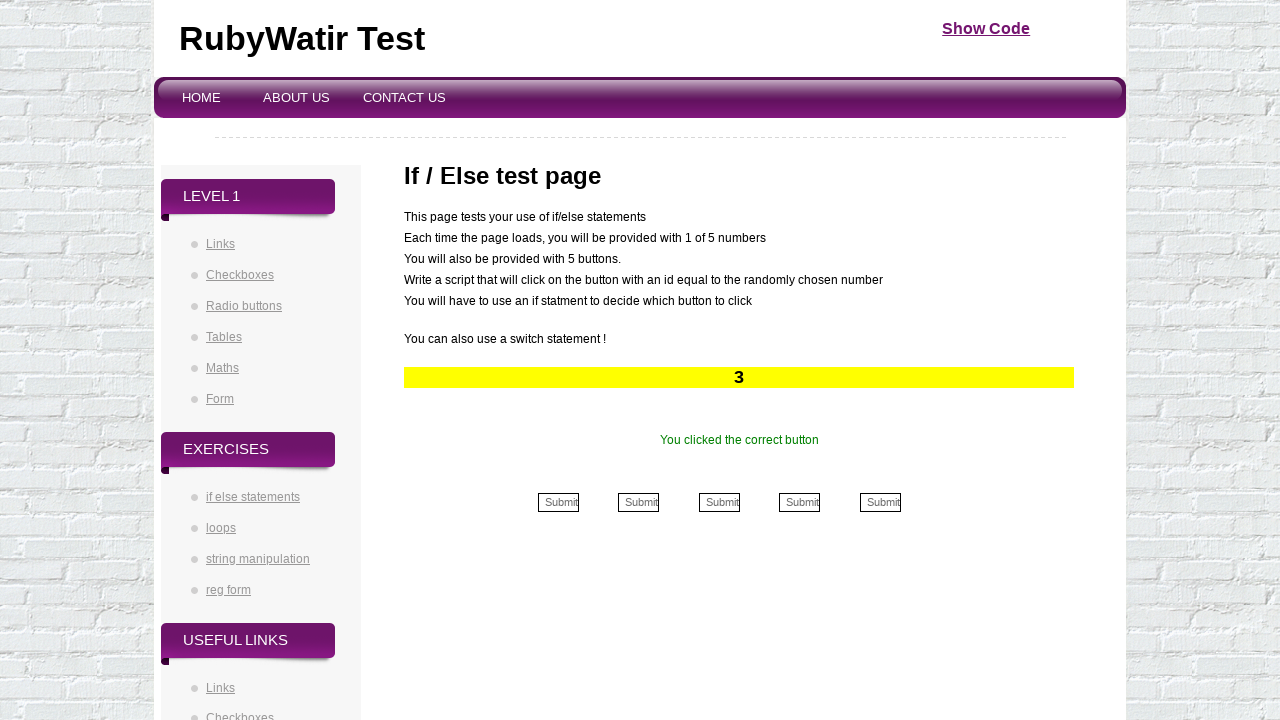

Read button number from yellow section: 3
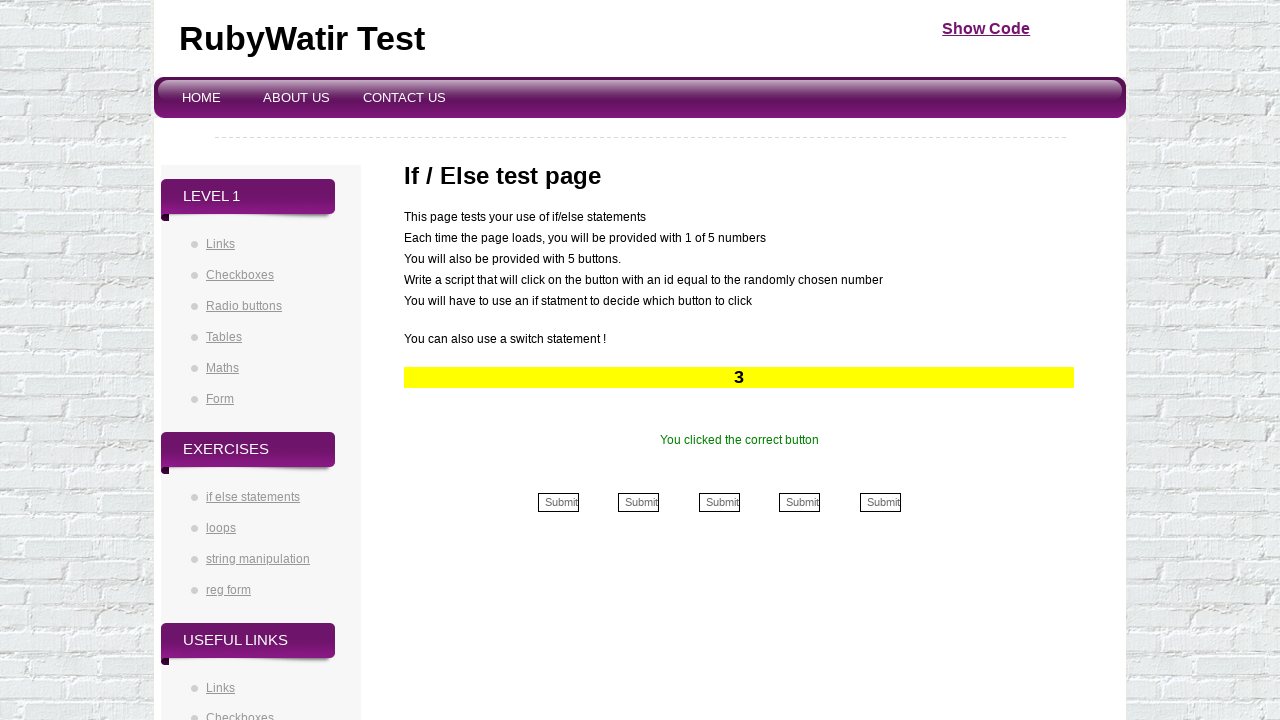

Clicked button 3 (3rd) at (719, 502) on input[name='3rd']
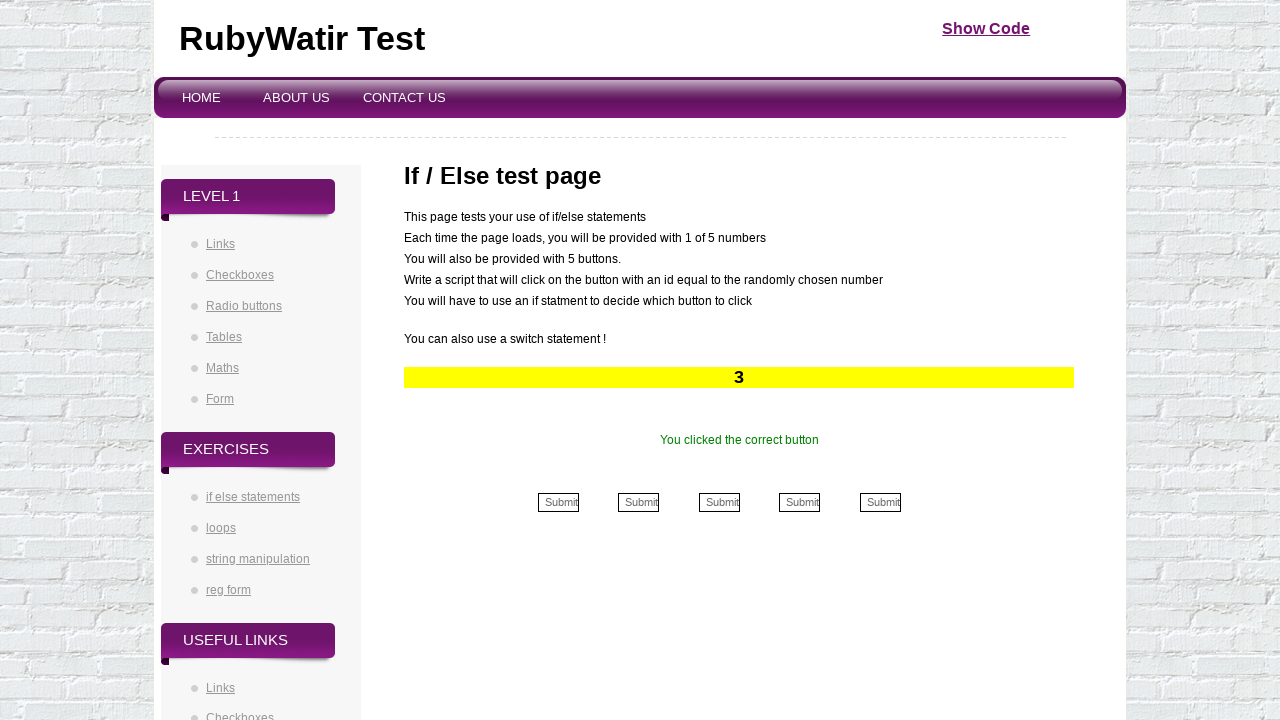

Waited 100ms before next iteration
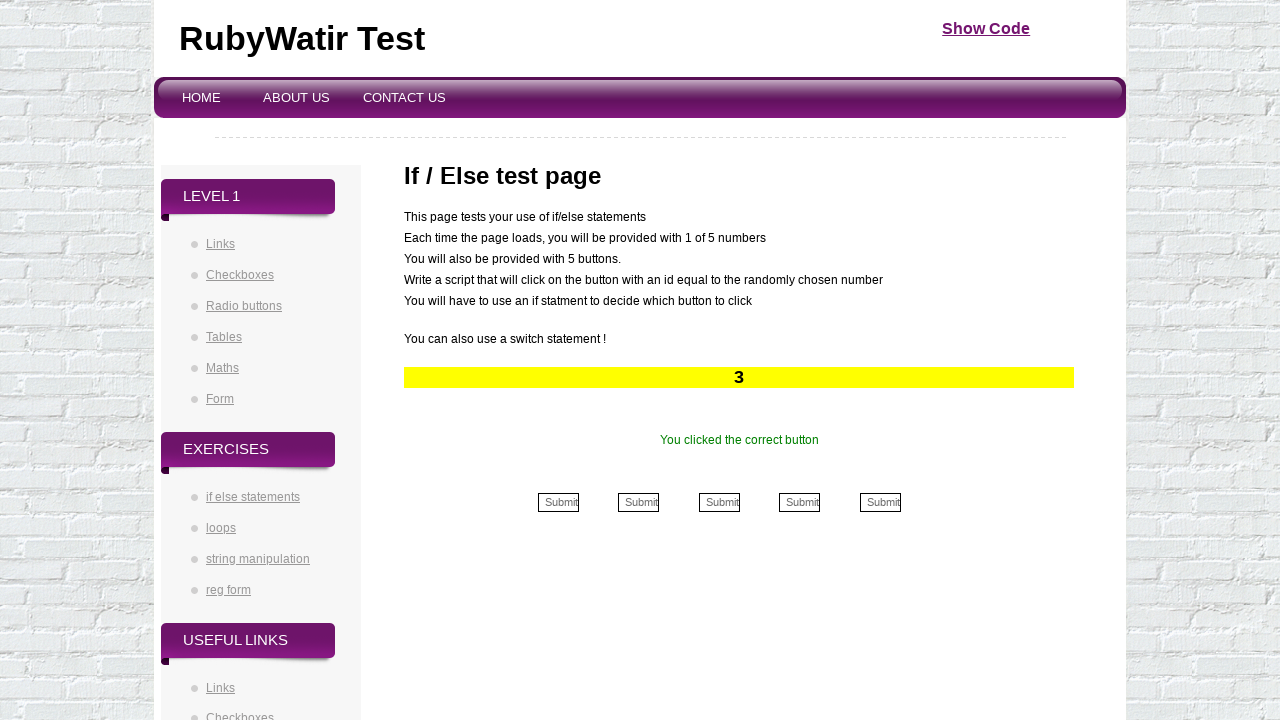

Read button number from yellow section: 3
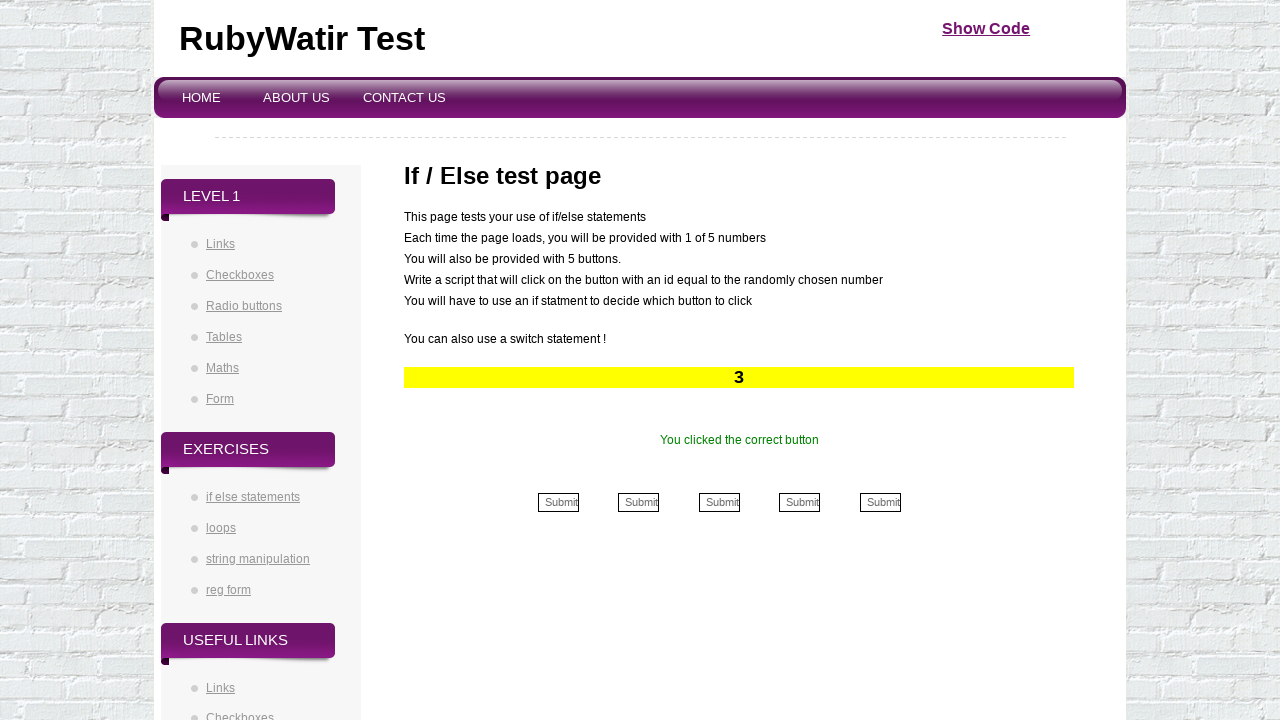

Clicked button 3 (3rd) at (719, 502) on input[name='3rd']
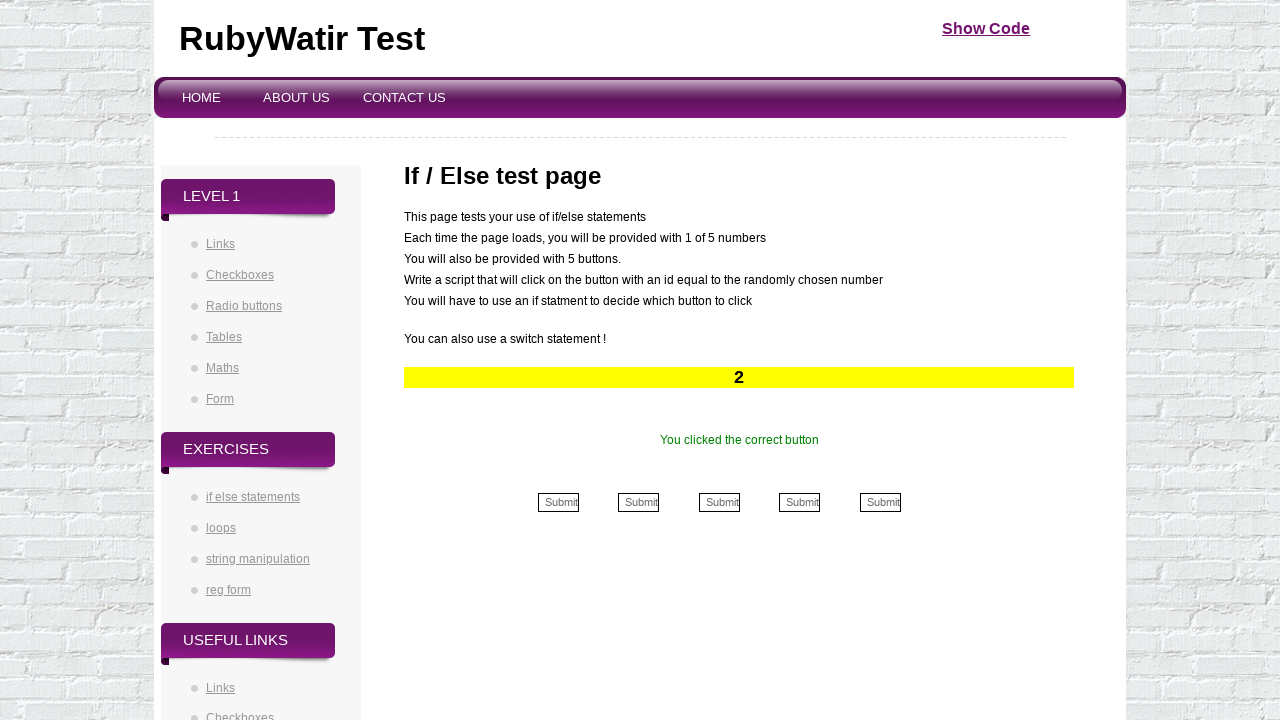

Waited 100ms before next iteration
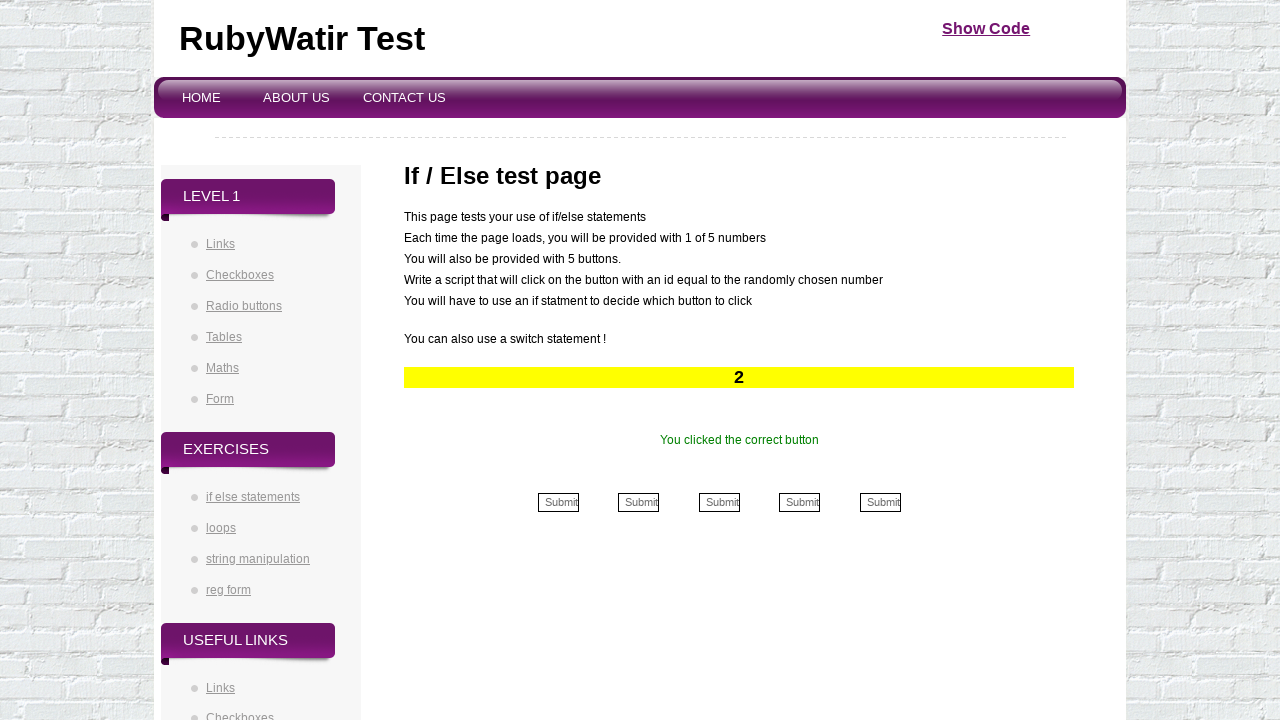

Read button number from yellow section: 2
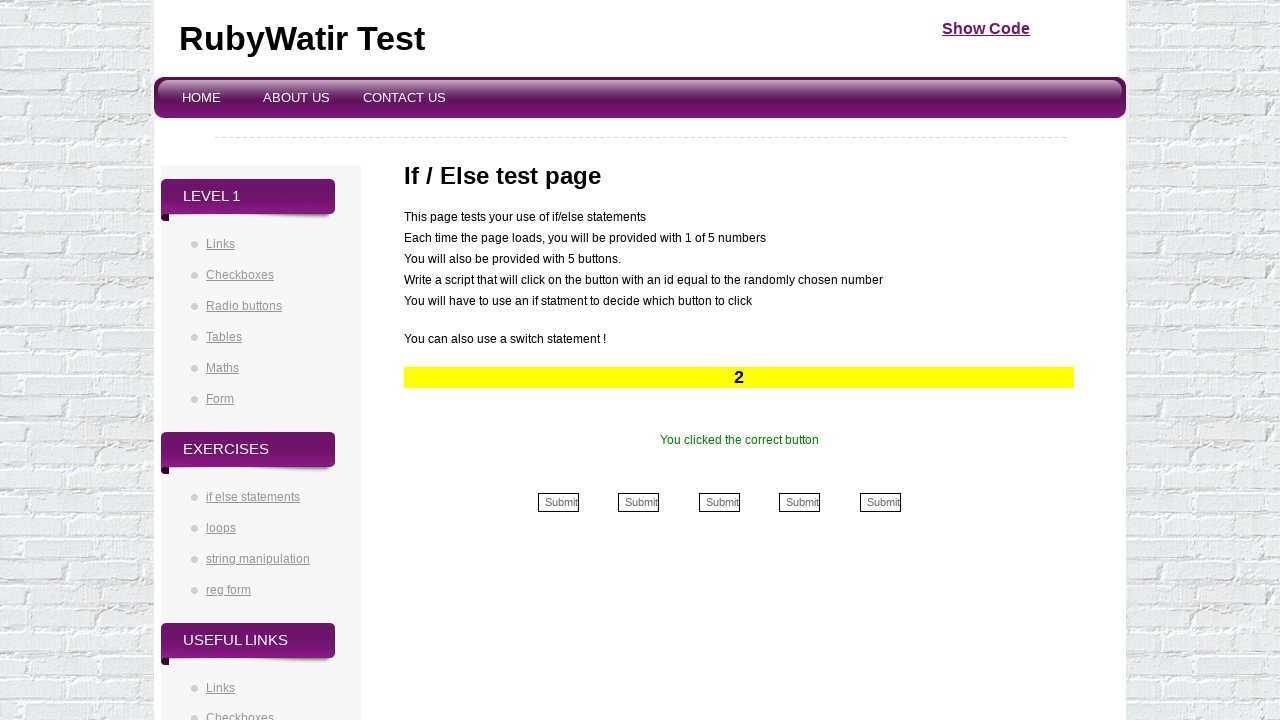

Clicked button 2 (2nd) at (639, 502) on input[name='2nd']
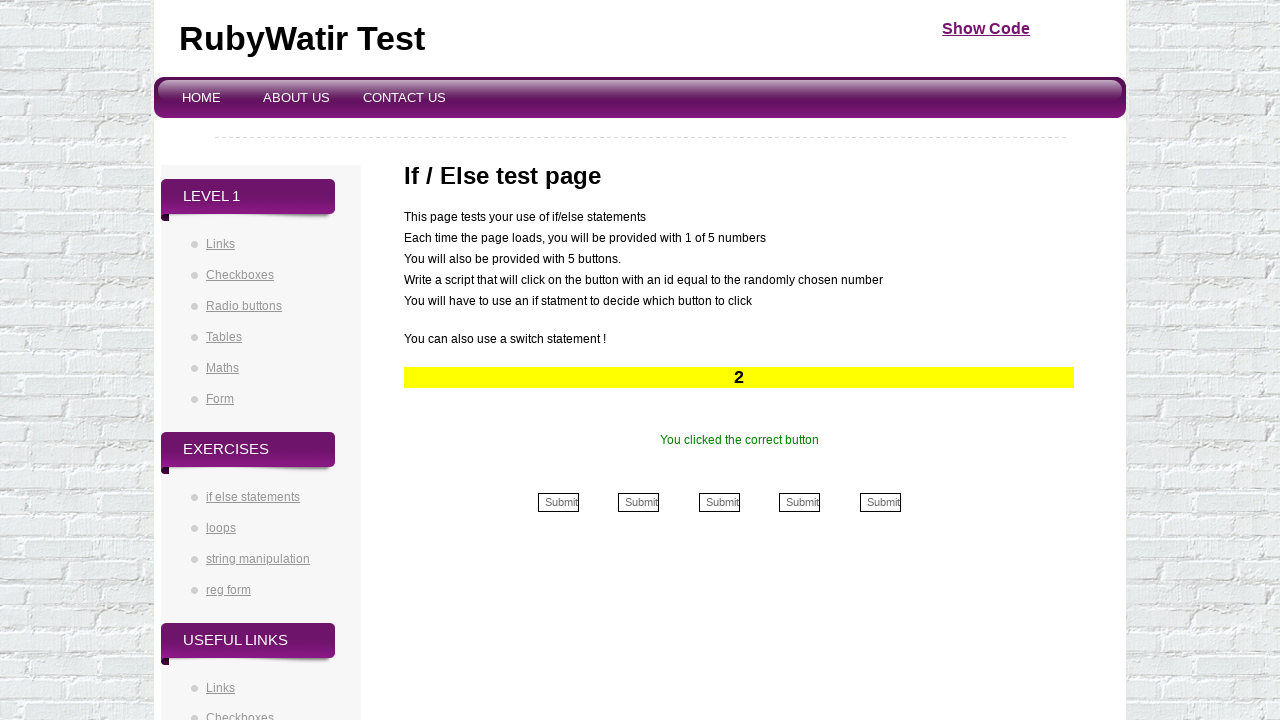

Waited 100ms before next iteration
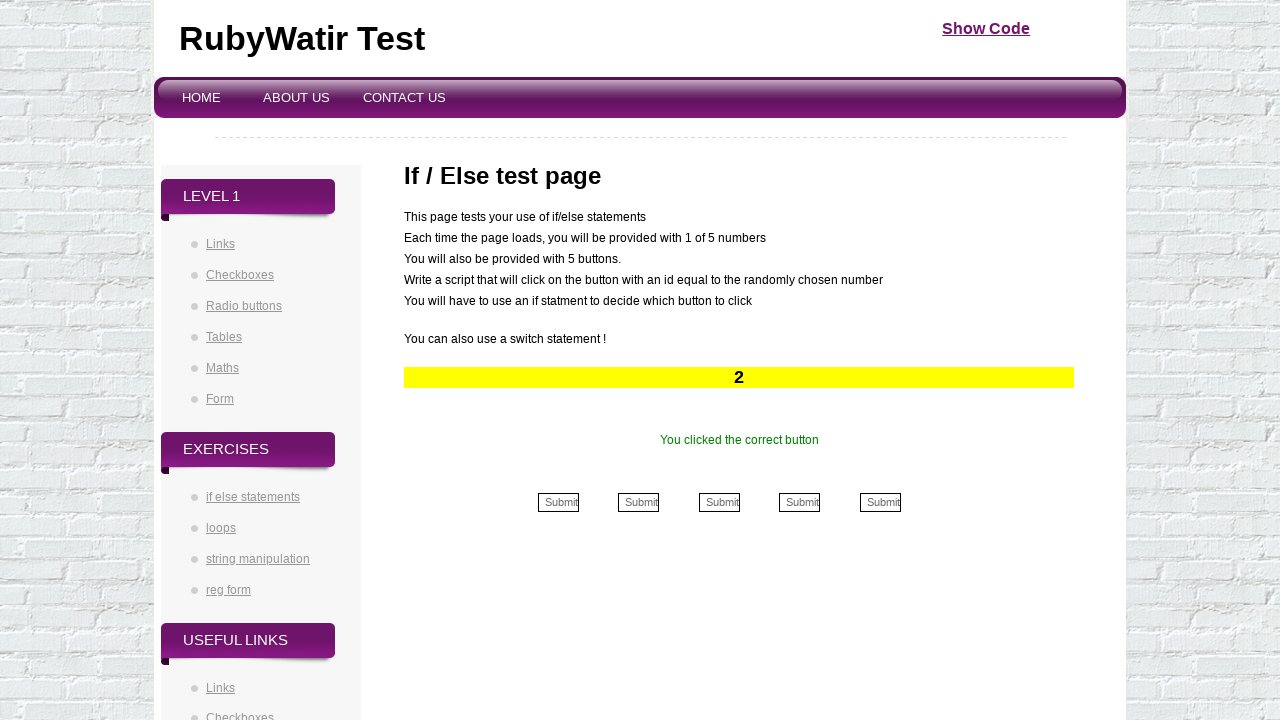

Read button number from yellow section: 2
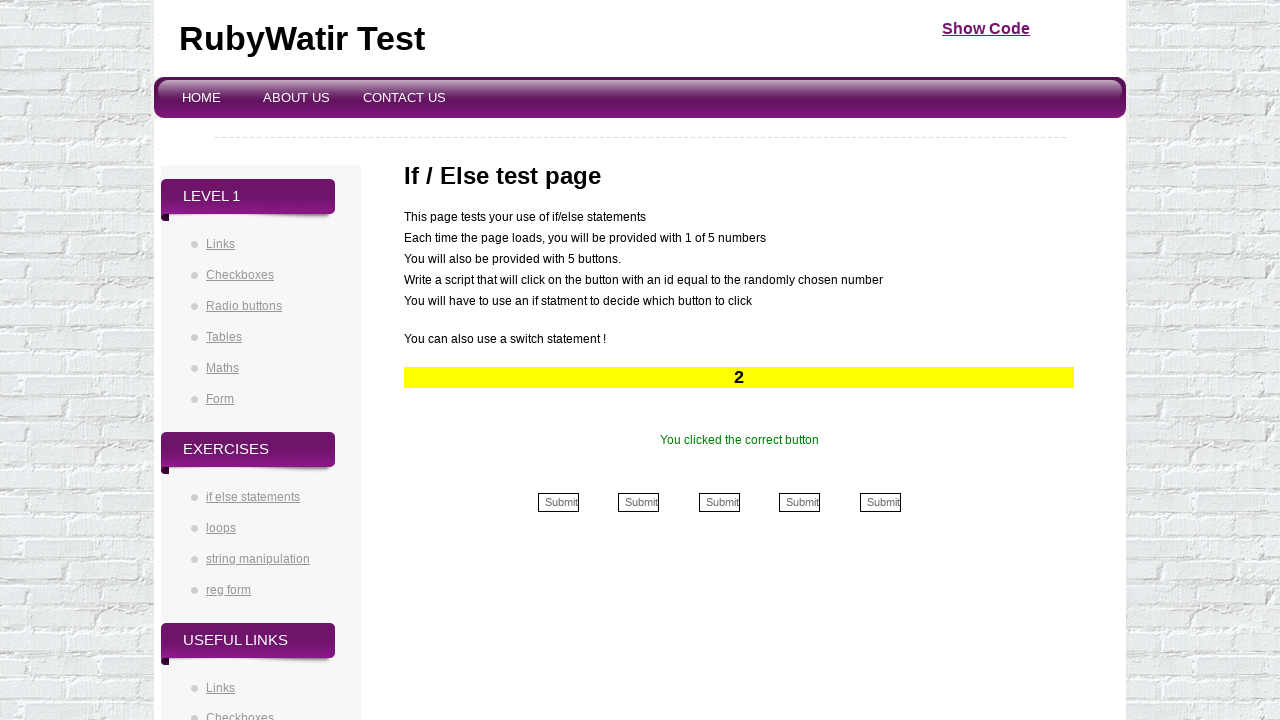

Clicked button 2 (2nd) at (639, 502) on input[name='2nd']
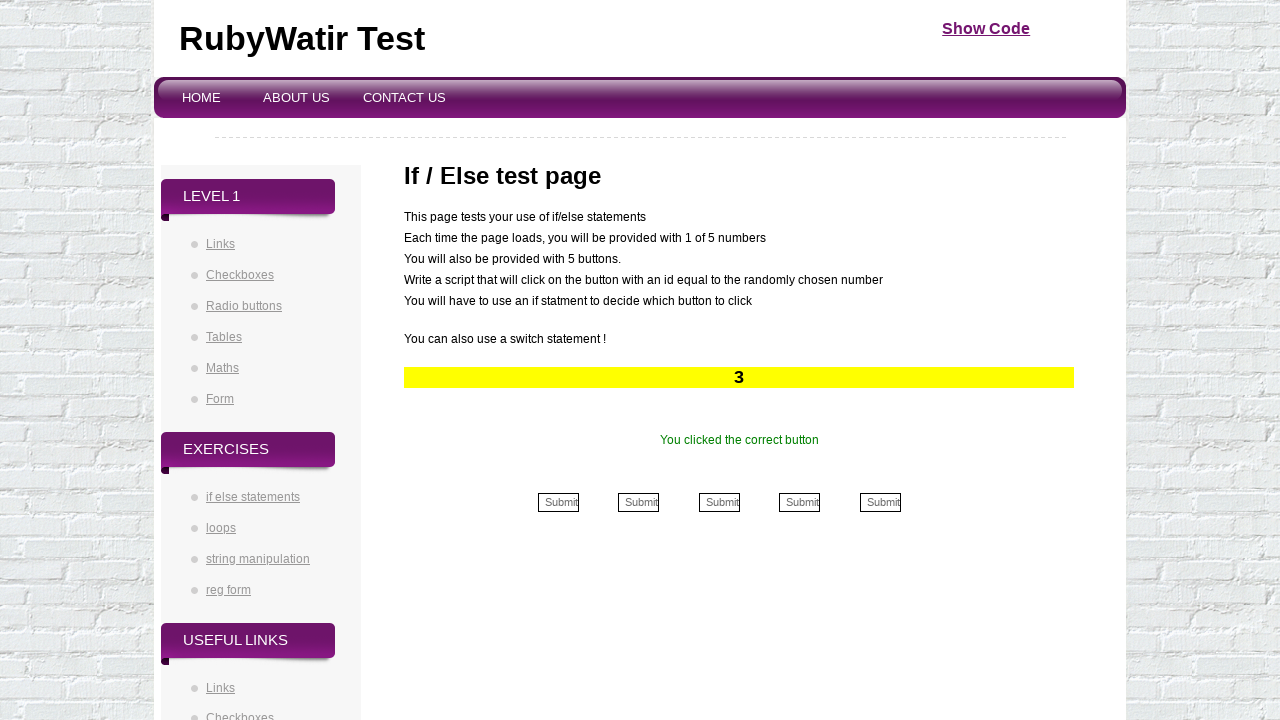

Waited 100ms before next iteration
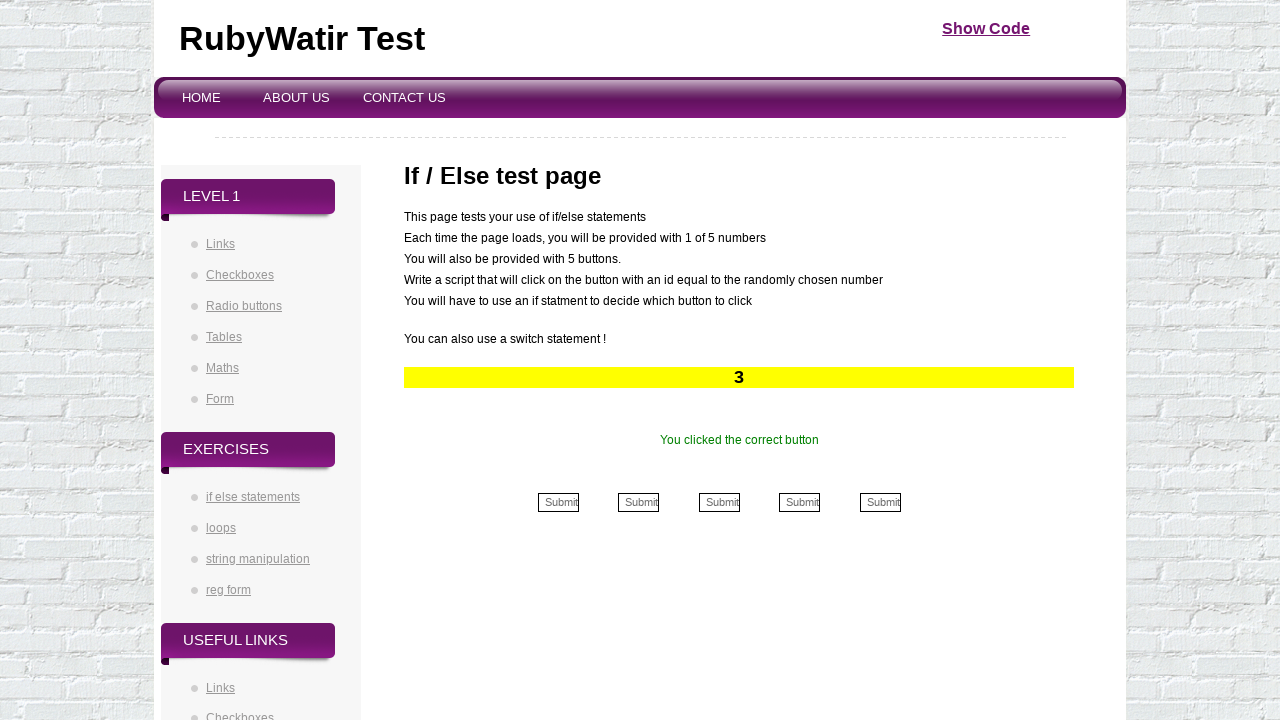

Read button number from yellow section: 3
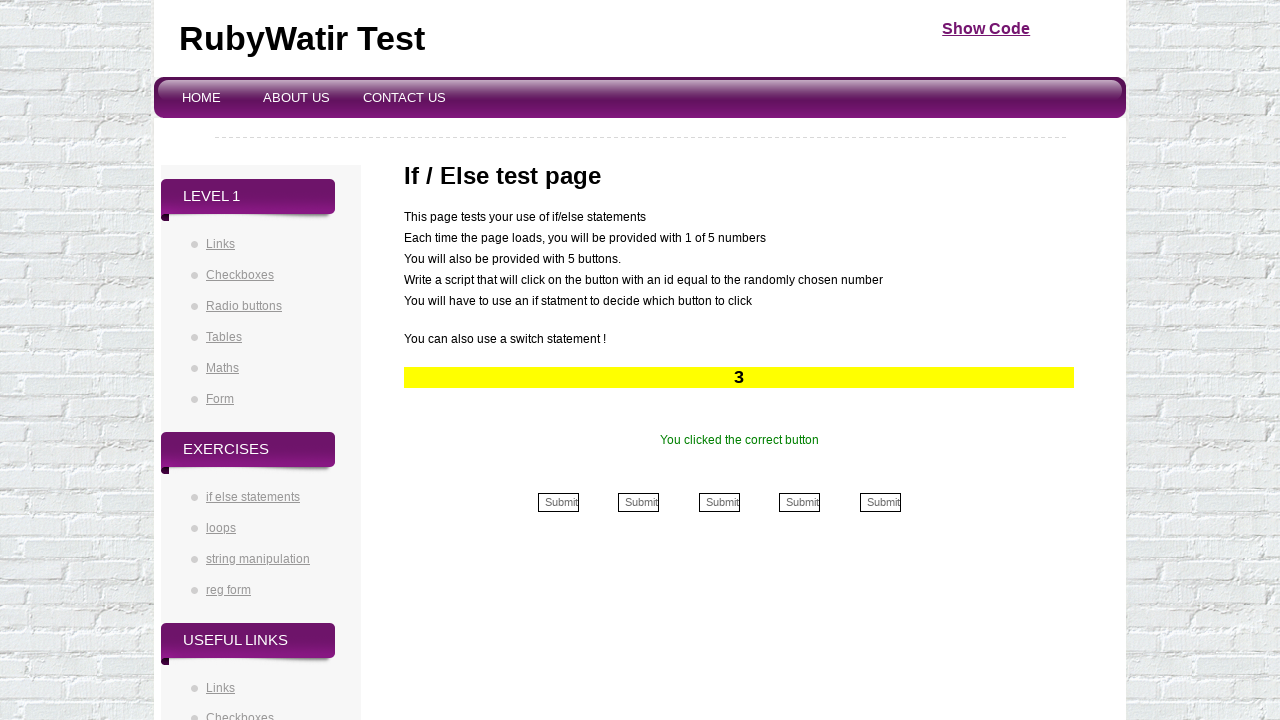

Clicked button 3 (3rd) at (719, 502) on input[name='3rd']
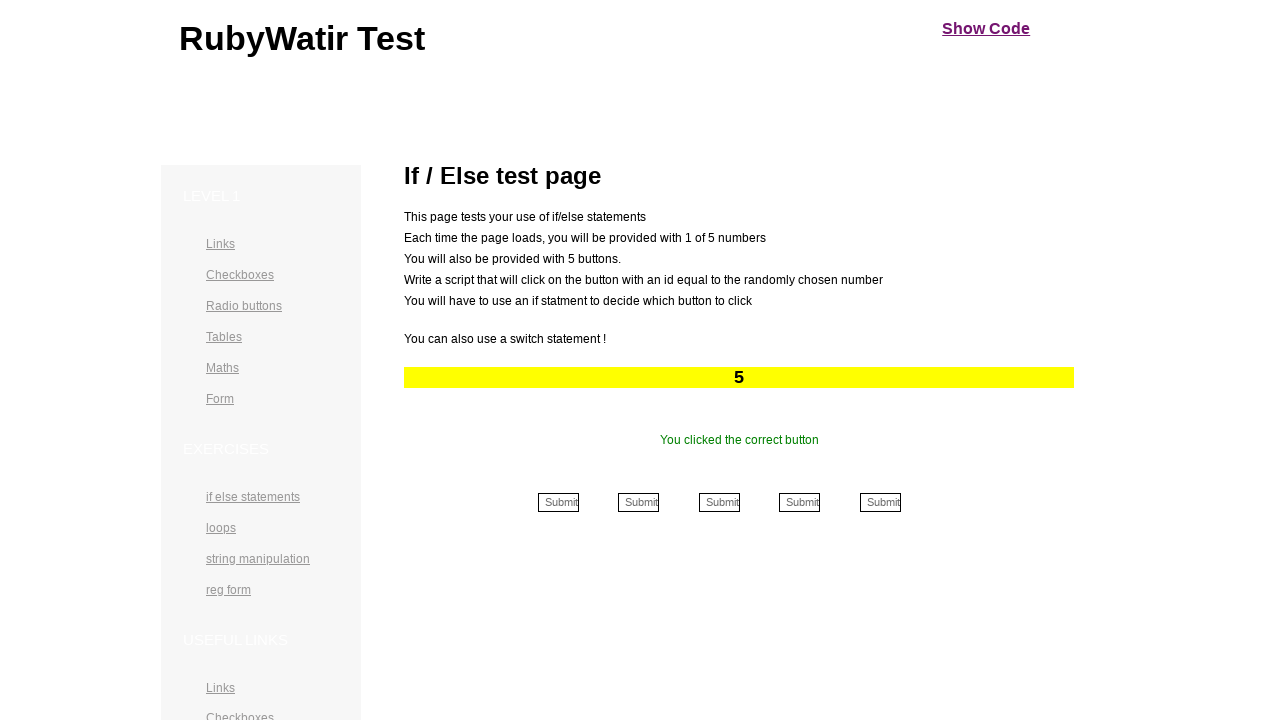

Waited 100ms before next iteration
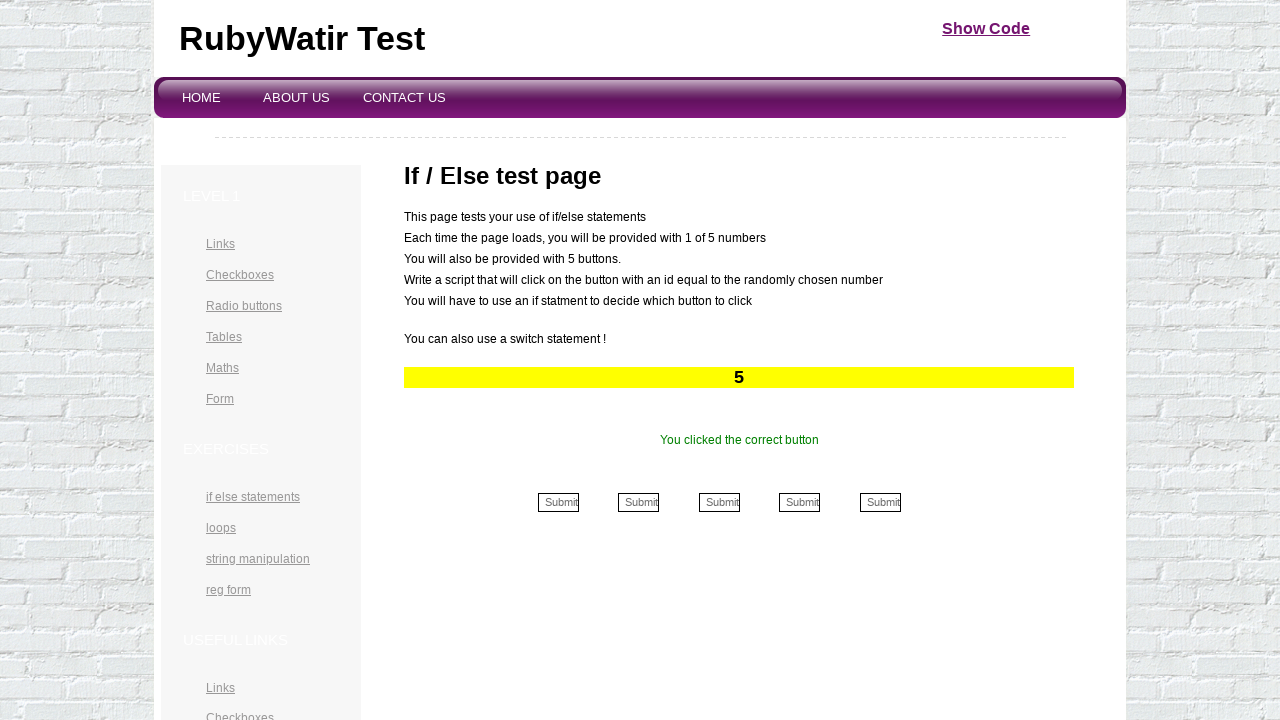

Read button number from yellow section: 5
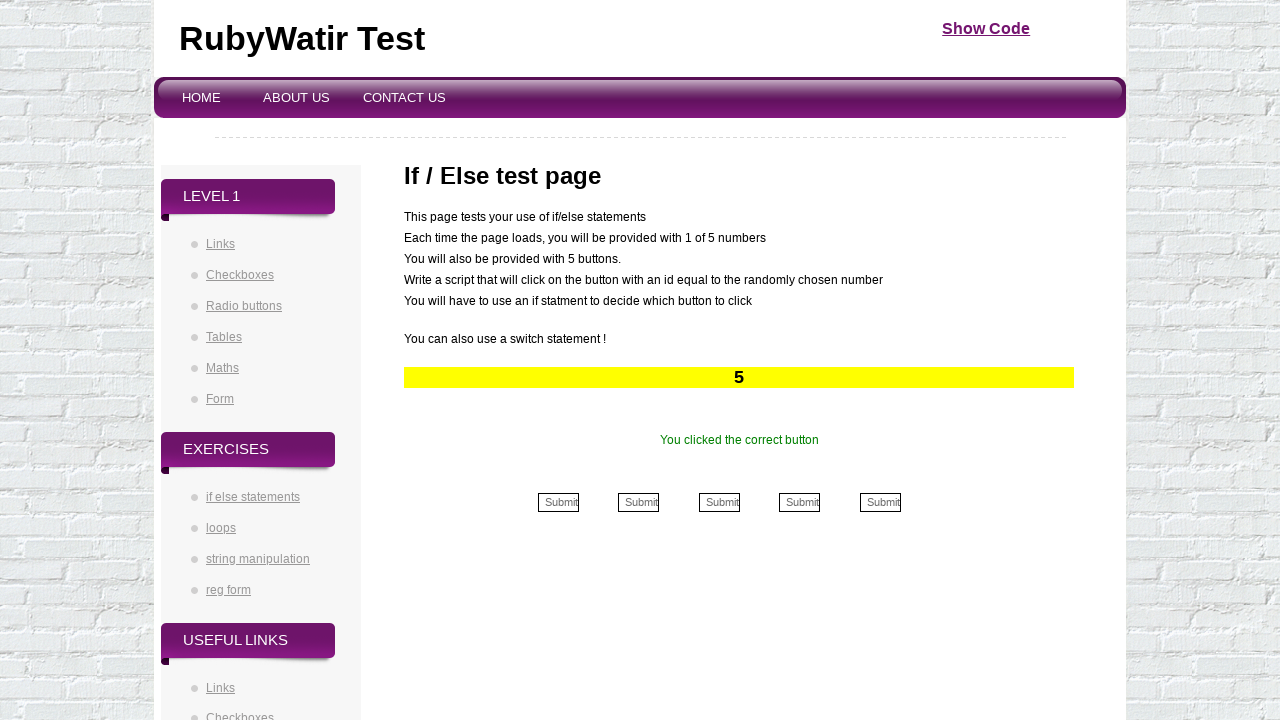

Clicked button 5 (5th) at (880, 502) on input[name='5th']
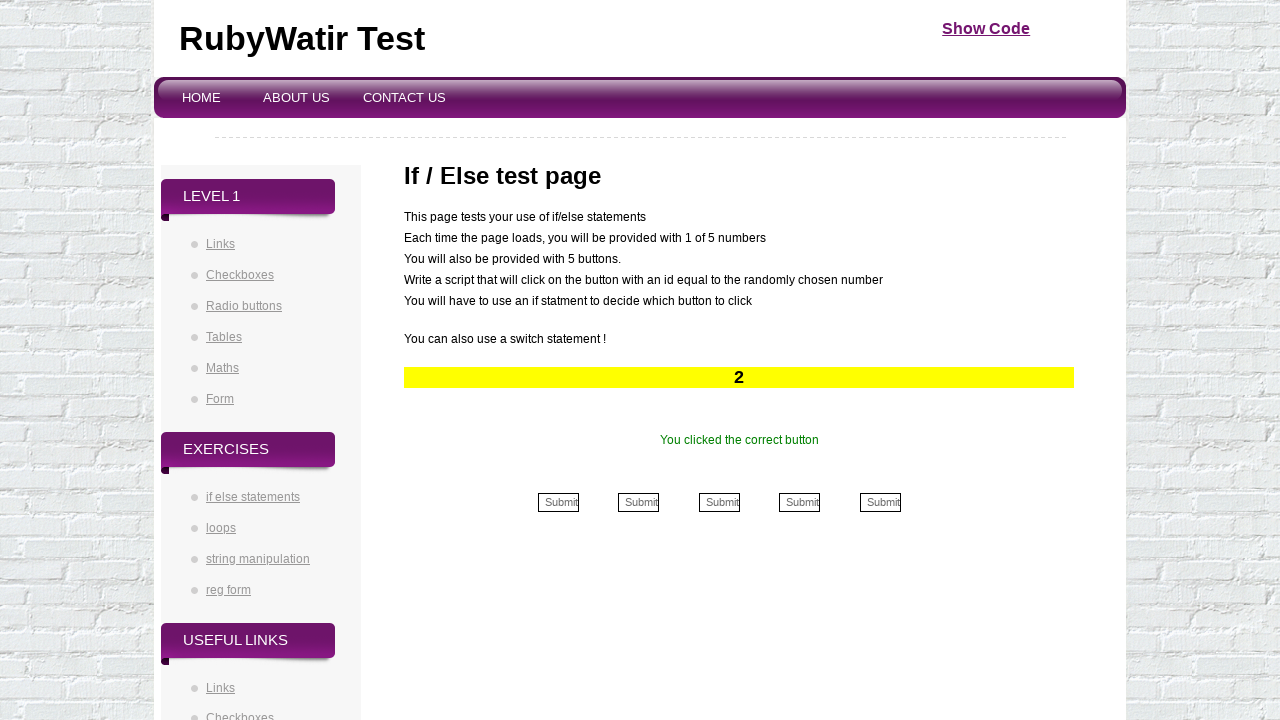

Waited 100ms before next iteration
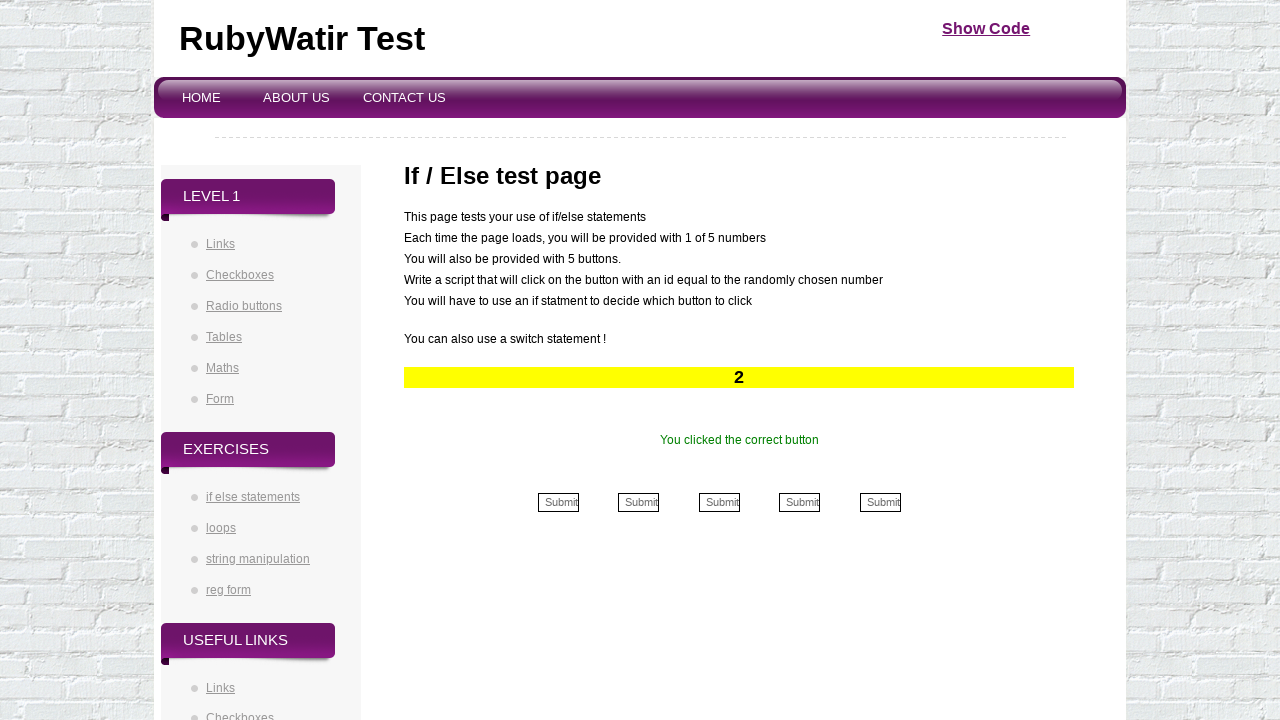

Read button number from yellow section: 2
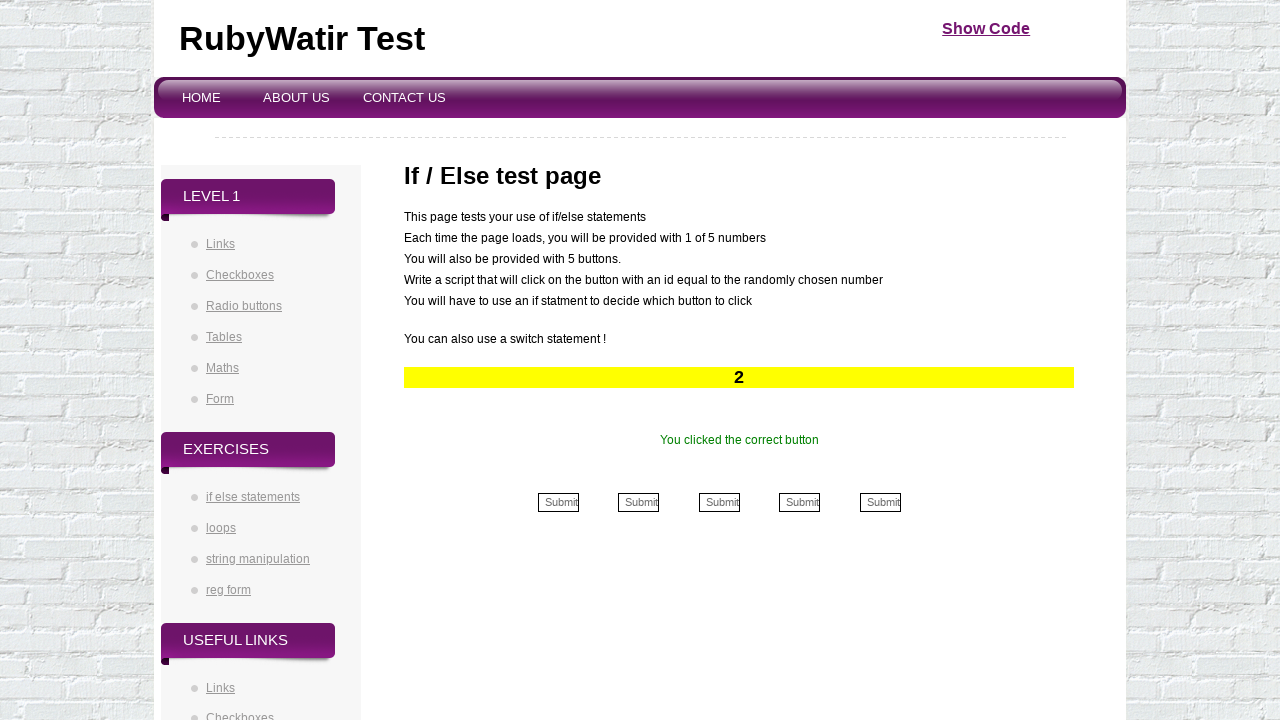

Clicked button 2 (2nd) at (639, 502) on input[name='2nd']
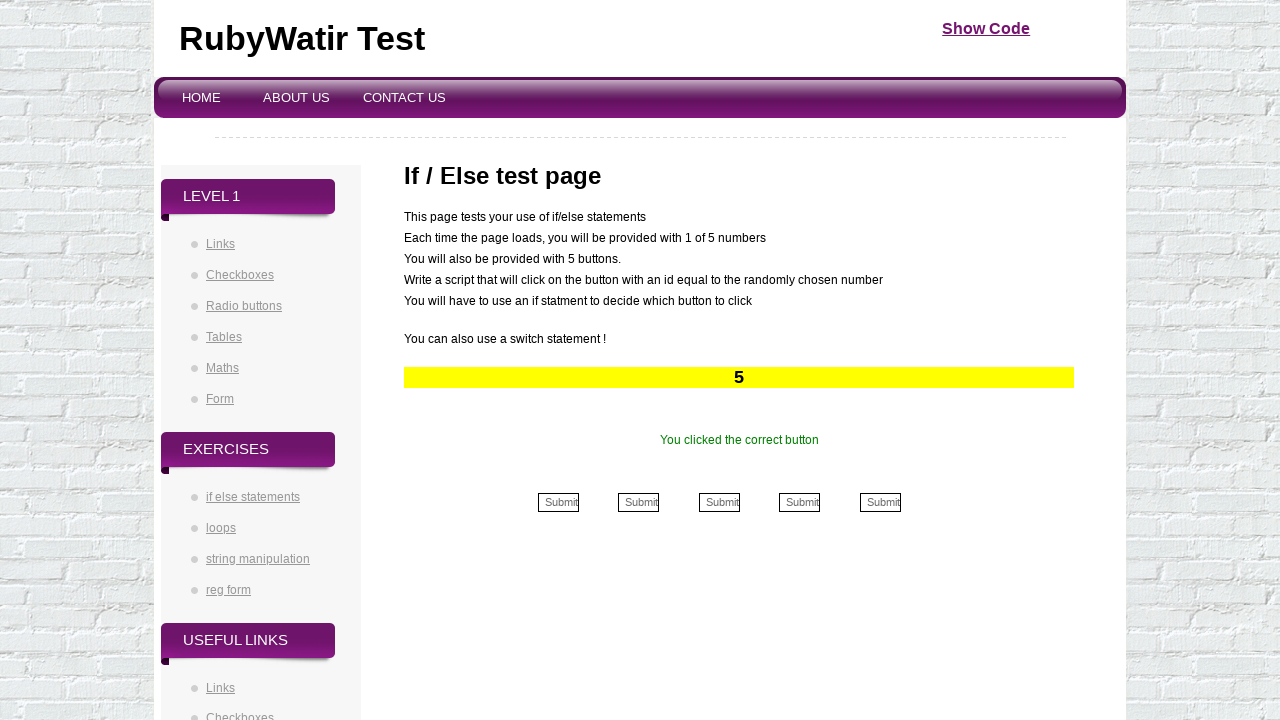

Waited 100ms before next iteration
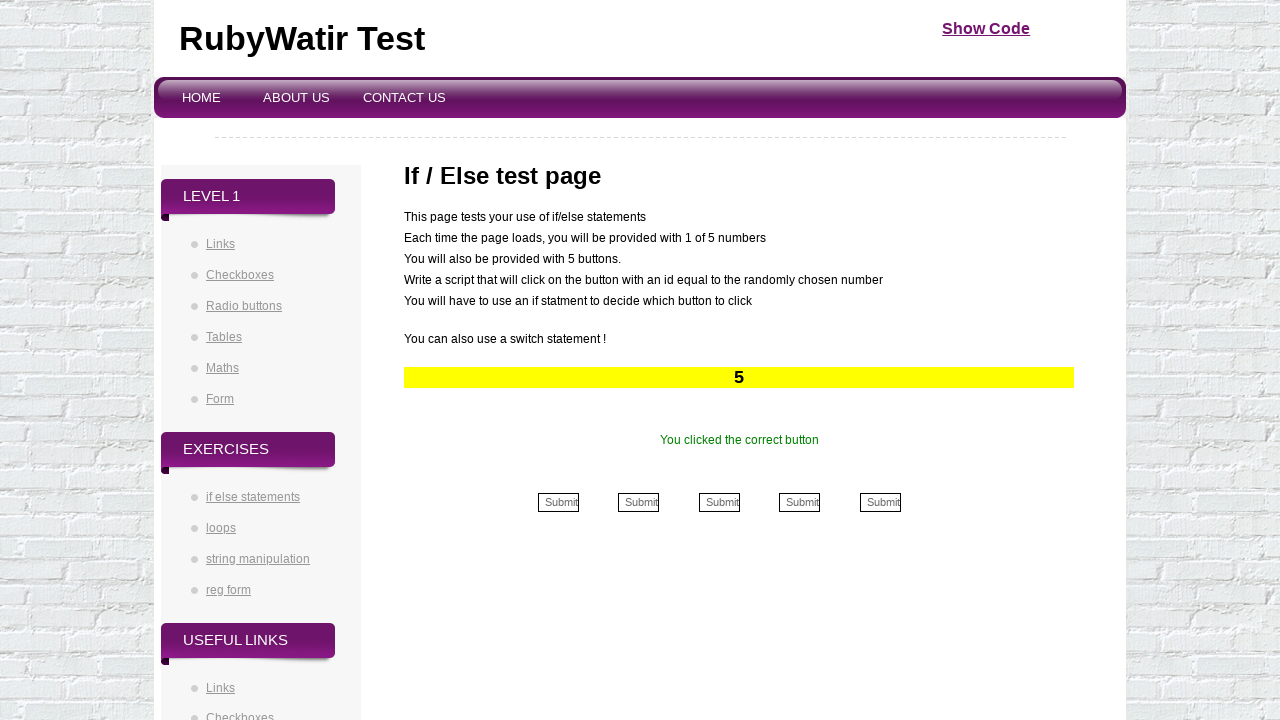

Read button number from yellow section: 5
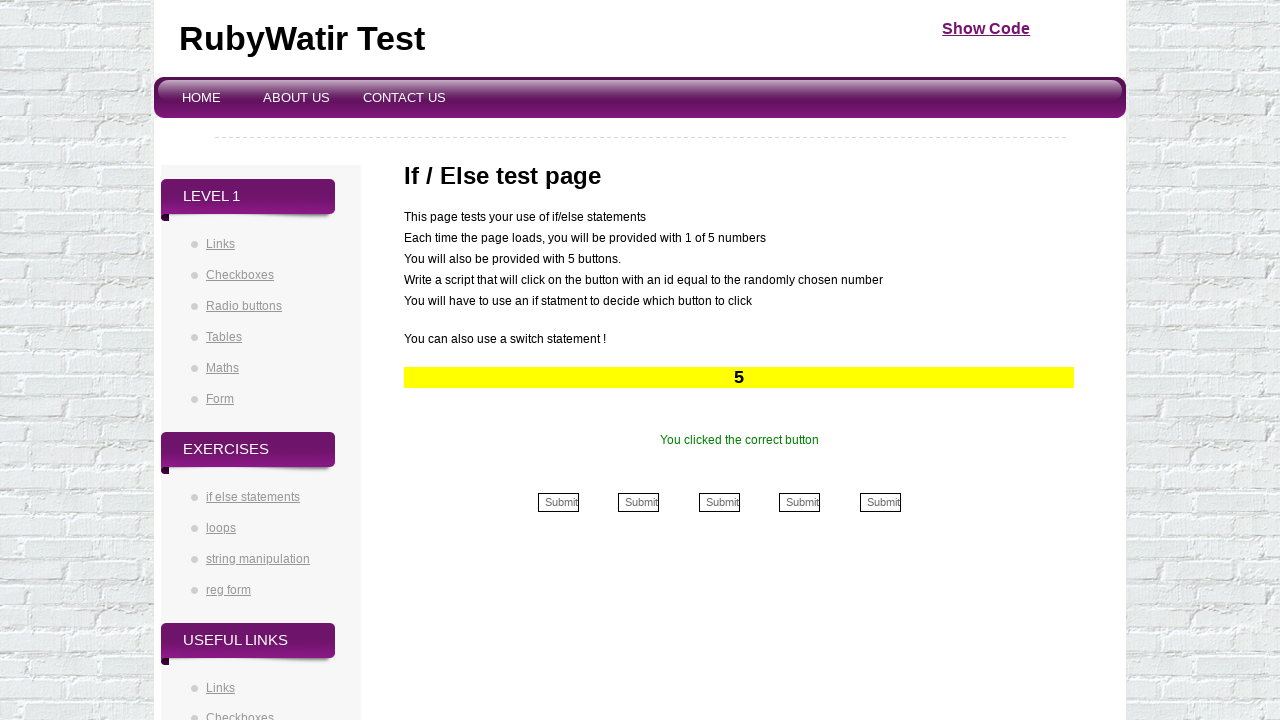

Clicked button 5 (5th) at (880, 502) on input[name='5th']
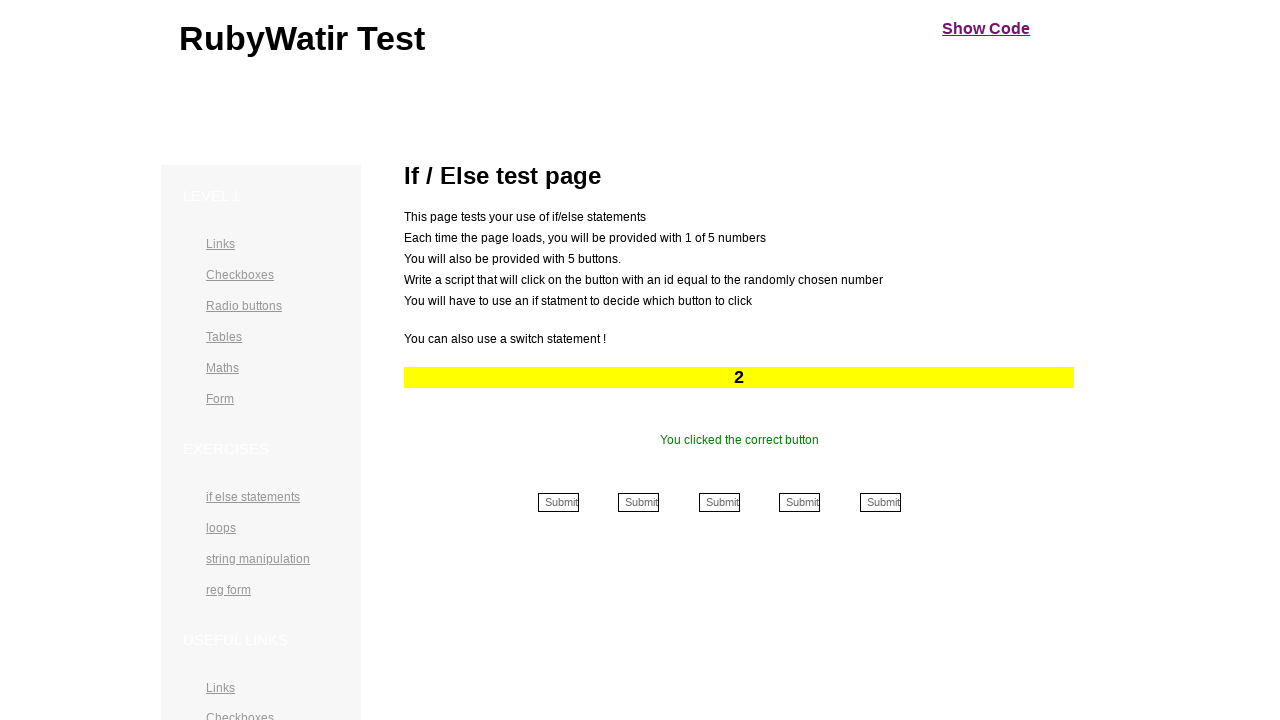

Waited 100ms before next iteration
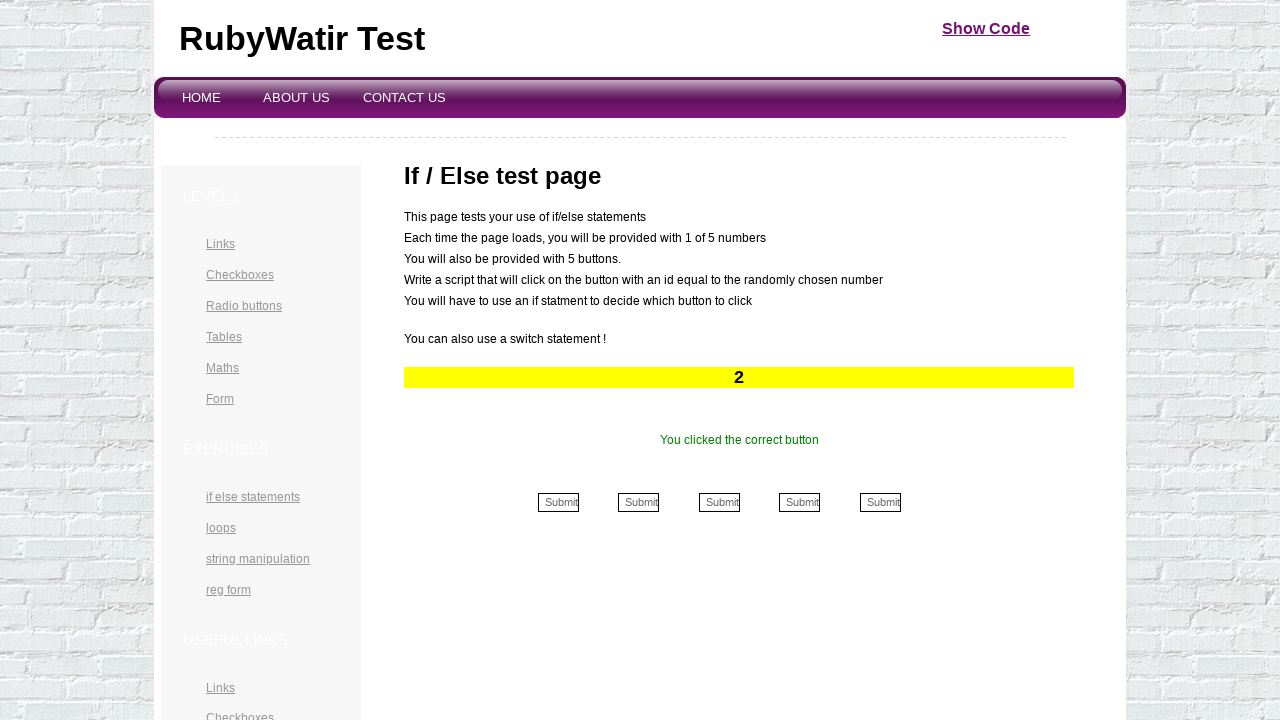

Read button number from yellow section: 2
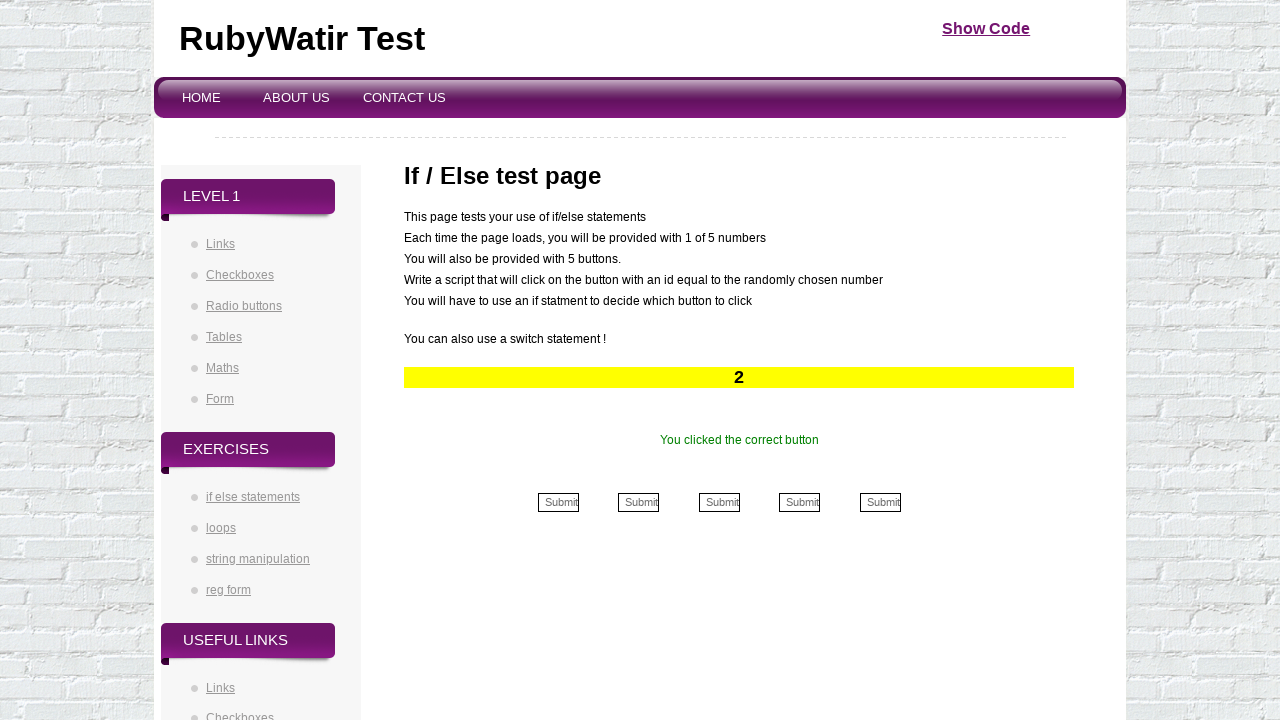

Clicked button 2 (2nd) at (639, 502) on input[name='2nd']
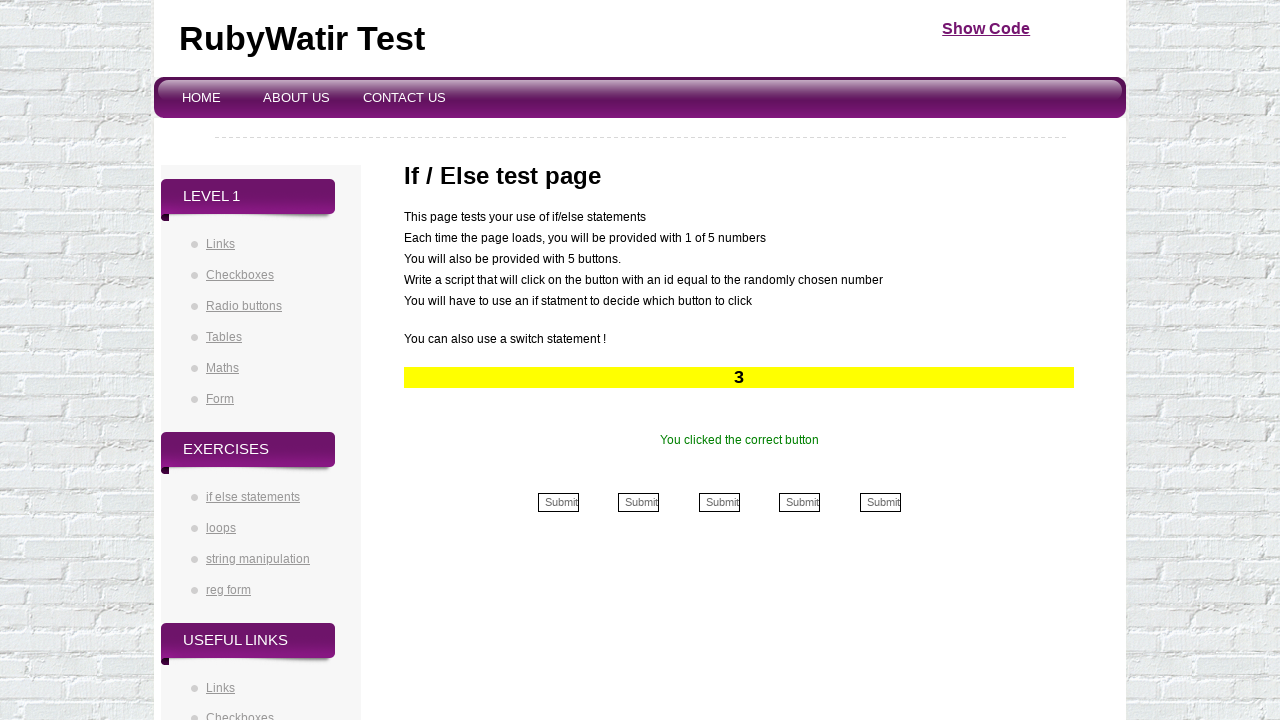

Waited 100ms before next iteration
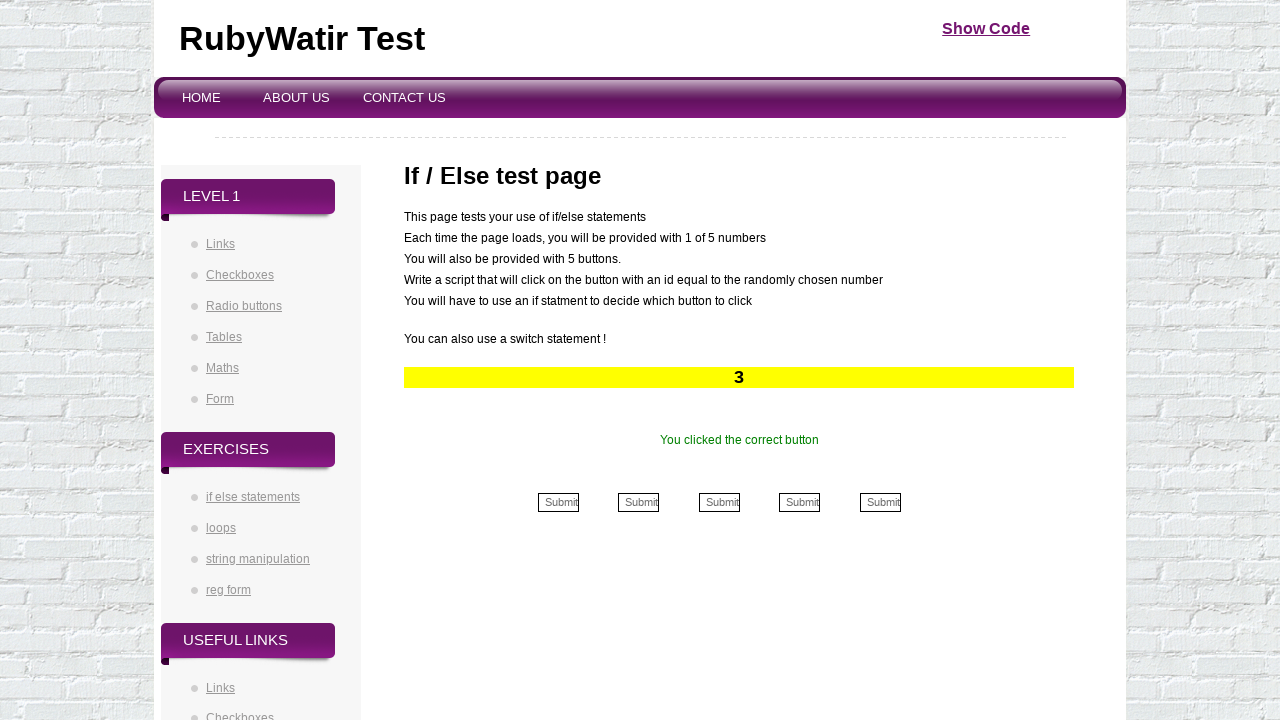

Read button number from yellow section: 3
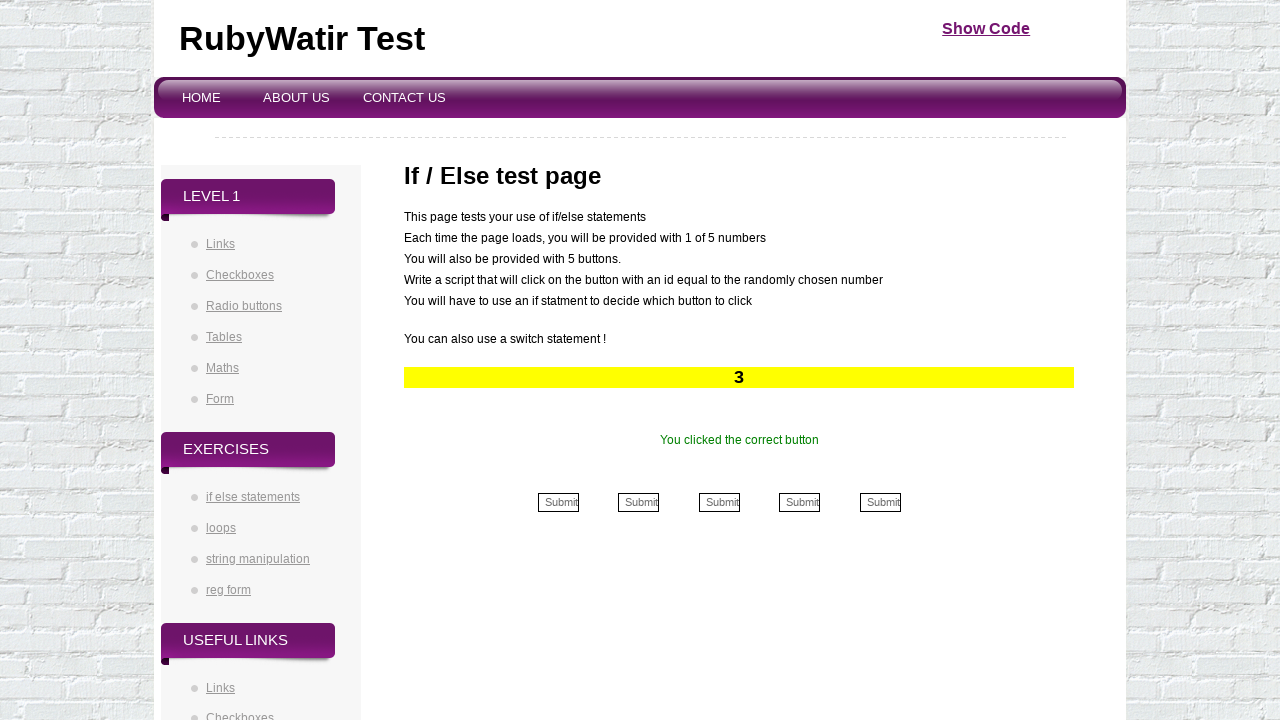

Clicked button 3 (3rd) at (719, 502) on input[name='3rd']
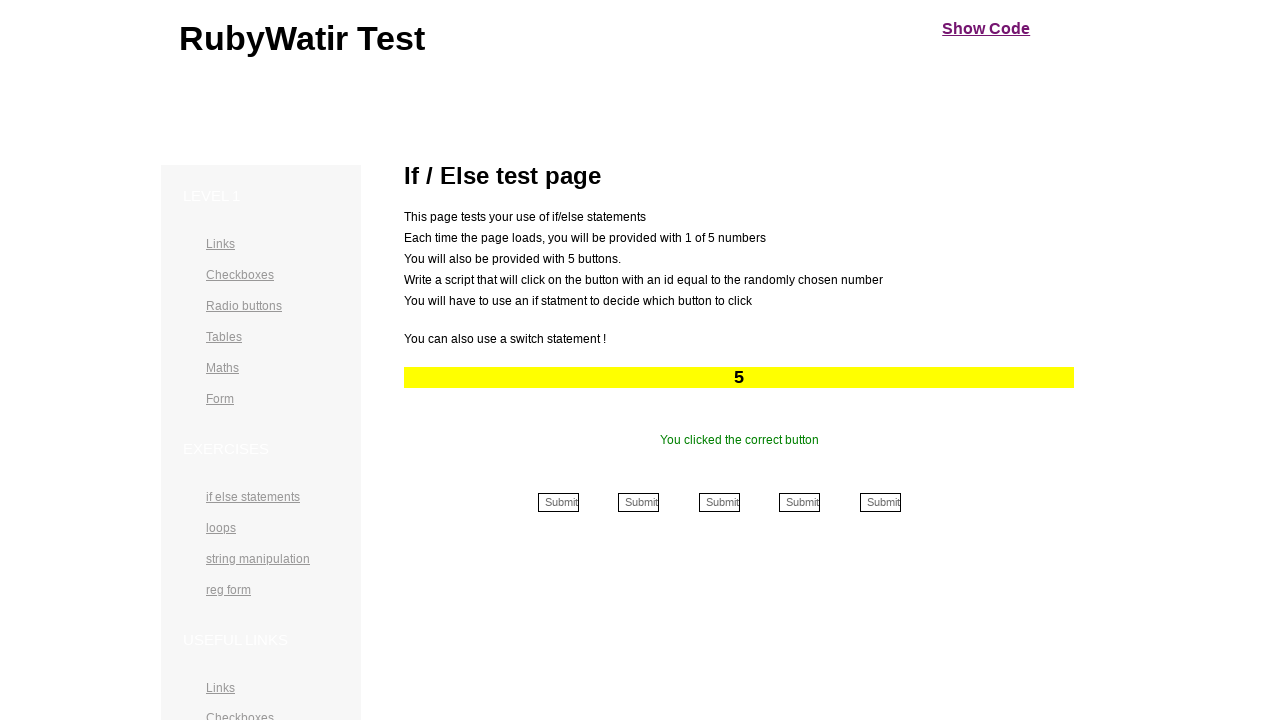

Waited 100ms before next iteration
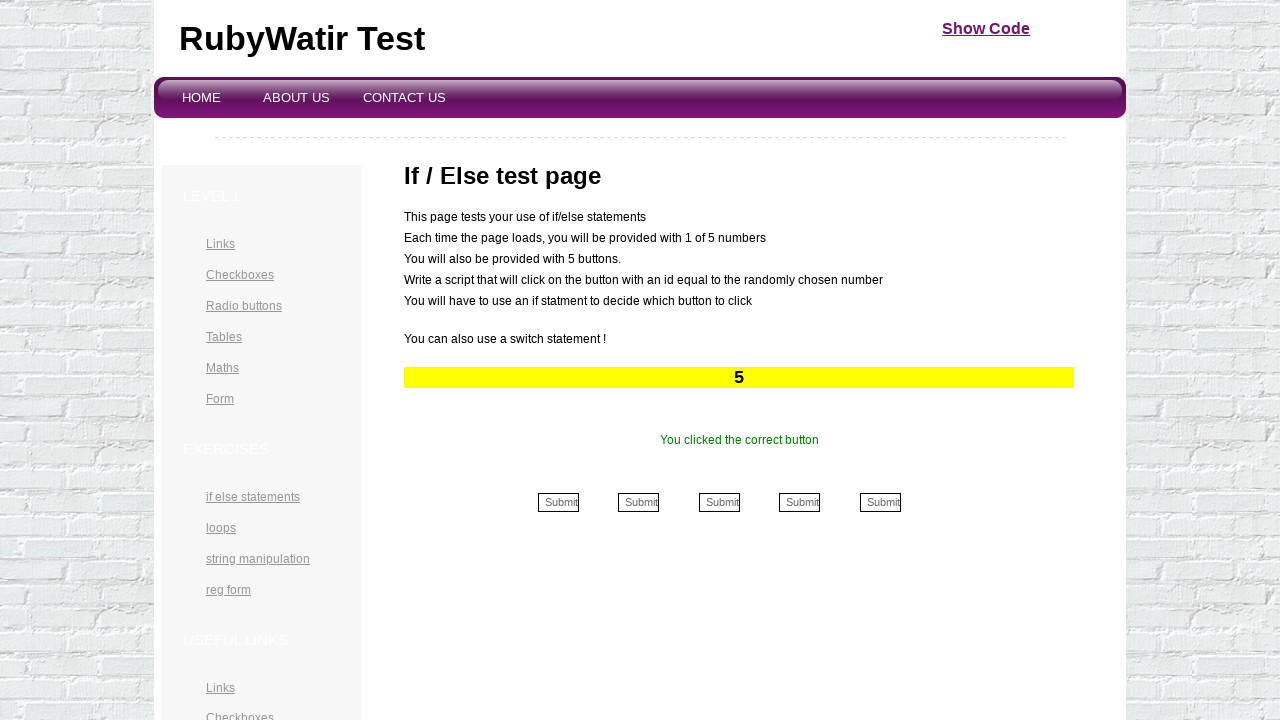

Read button number from yellow section: 5
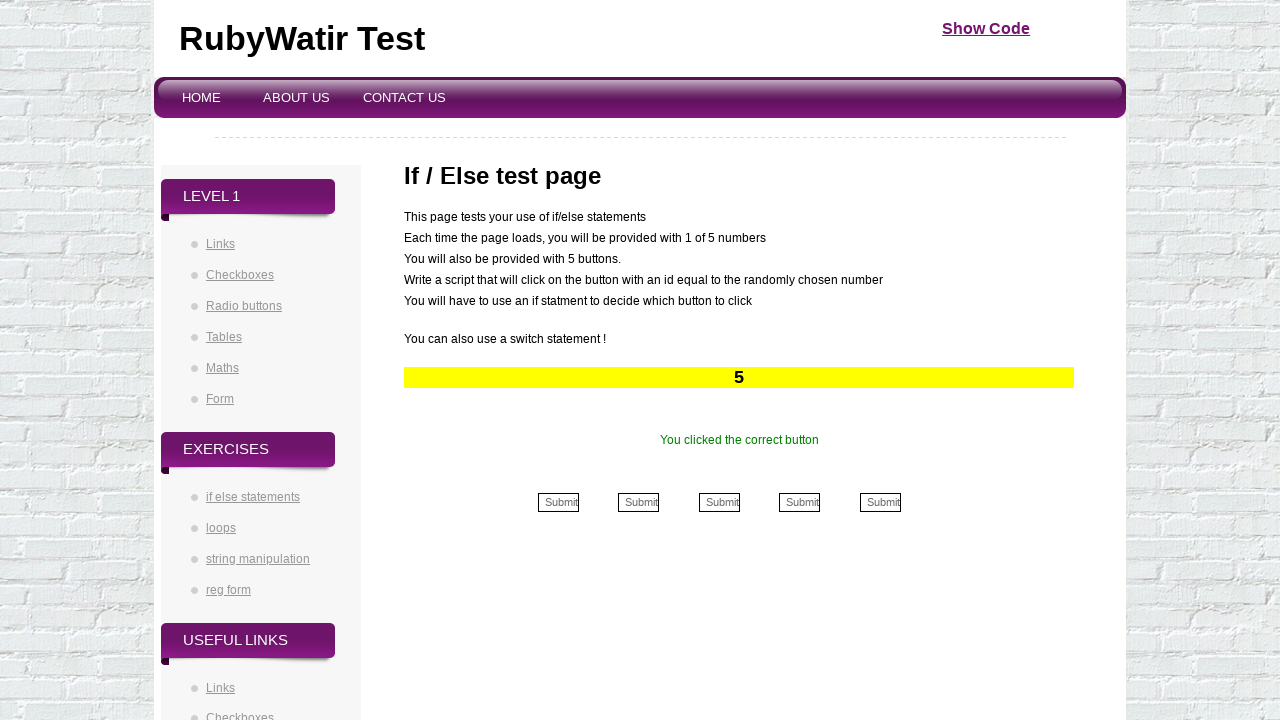

Clicked button 5 (5th) at (880, 502) on input[name='5th']
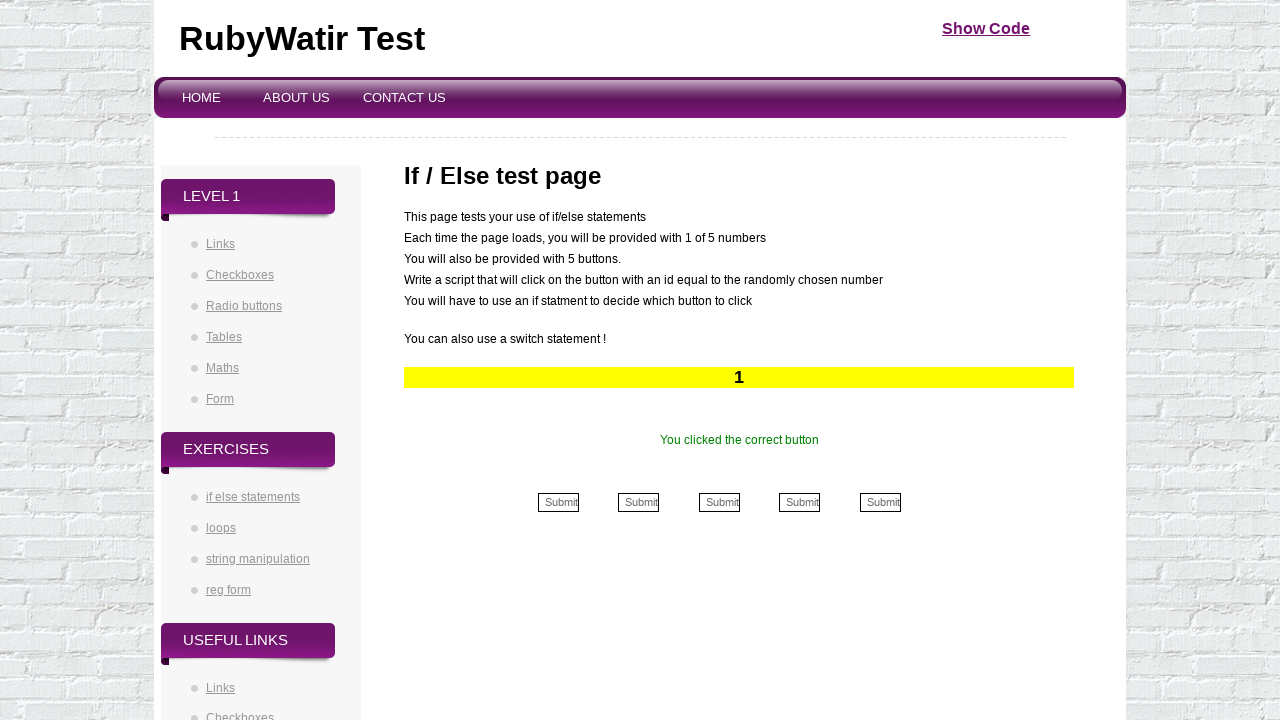

Waited 100ms before next iteration
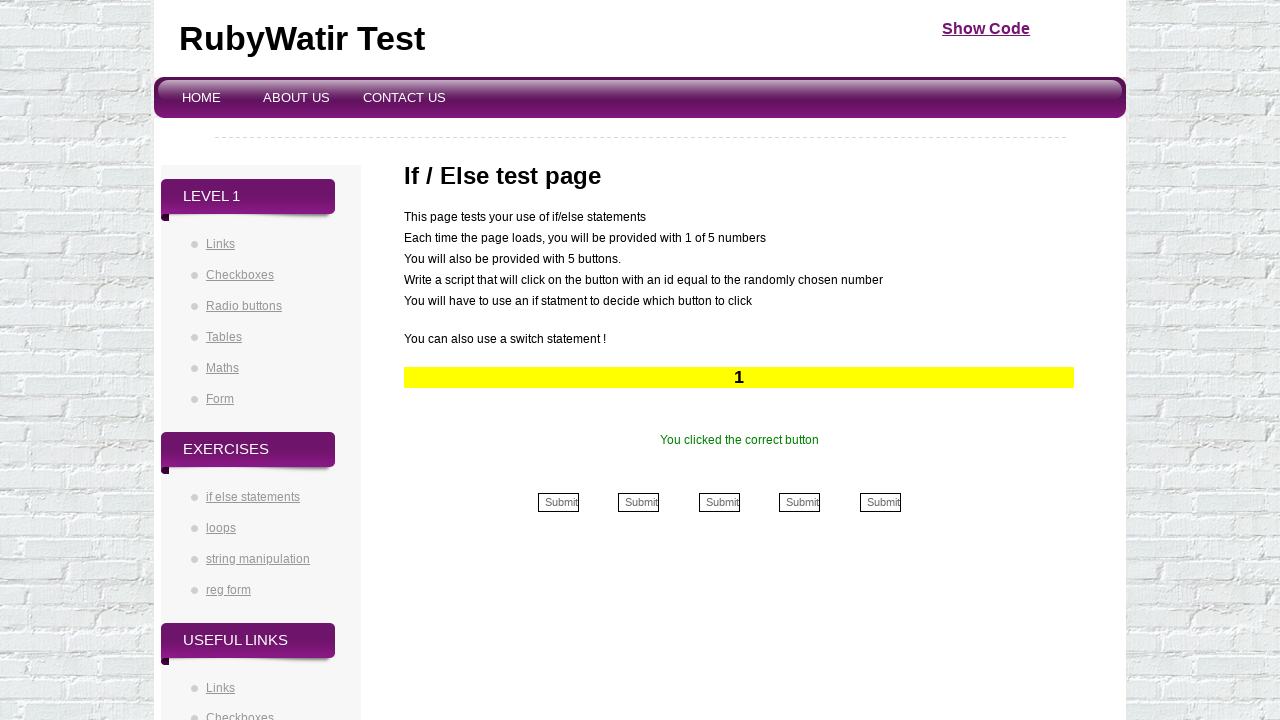

Read button number from yellow section: 1
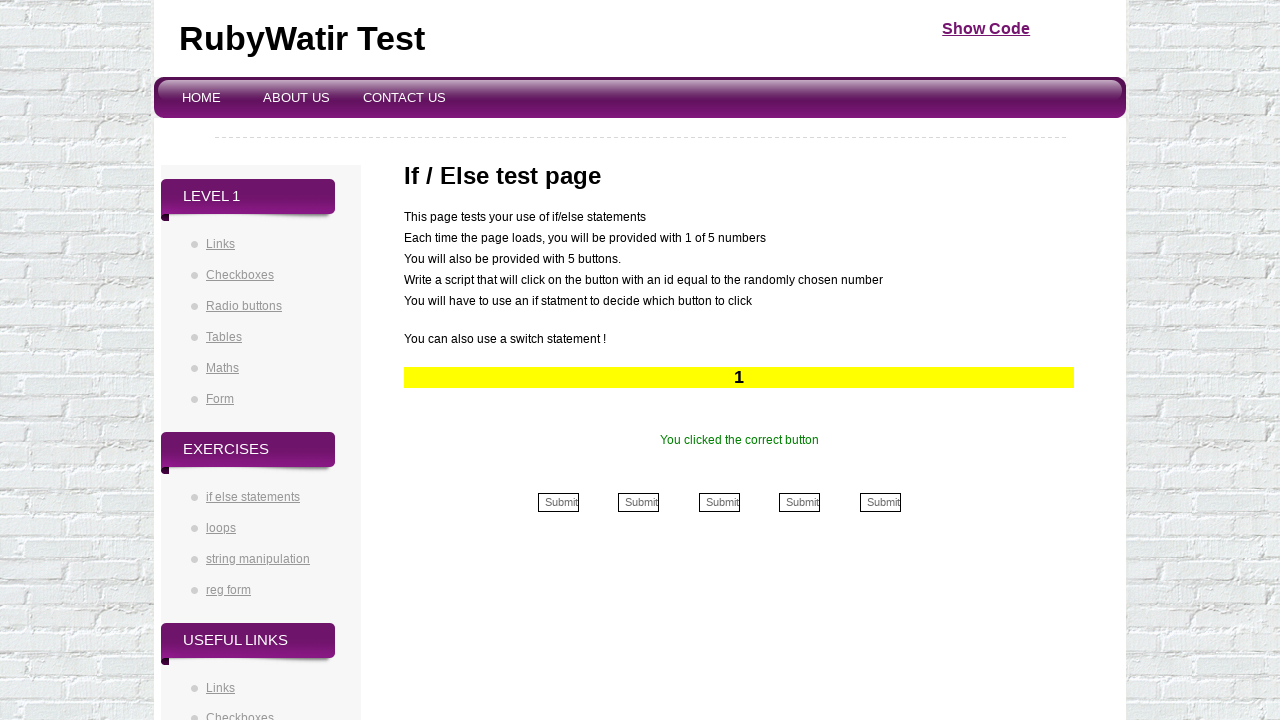

Clicked button 1 (1st) at (558, 502) on input[name='1st']
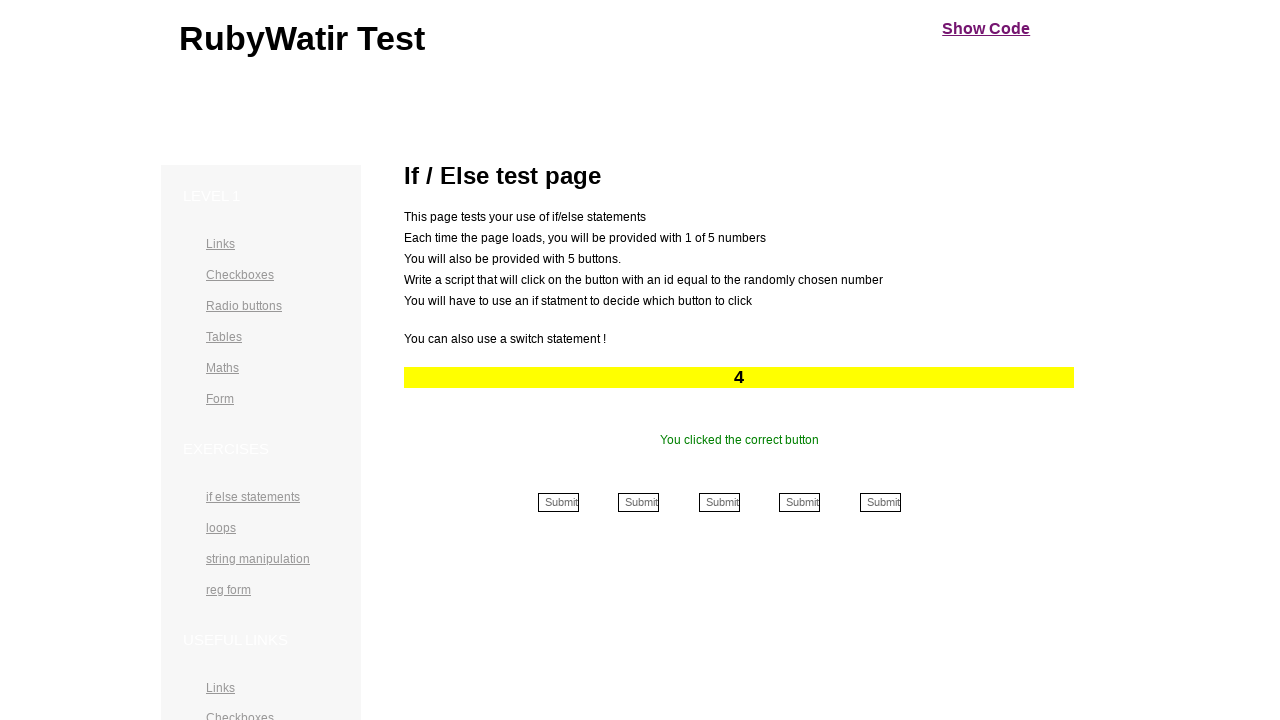

Waited 100ms before next iteration
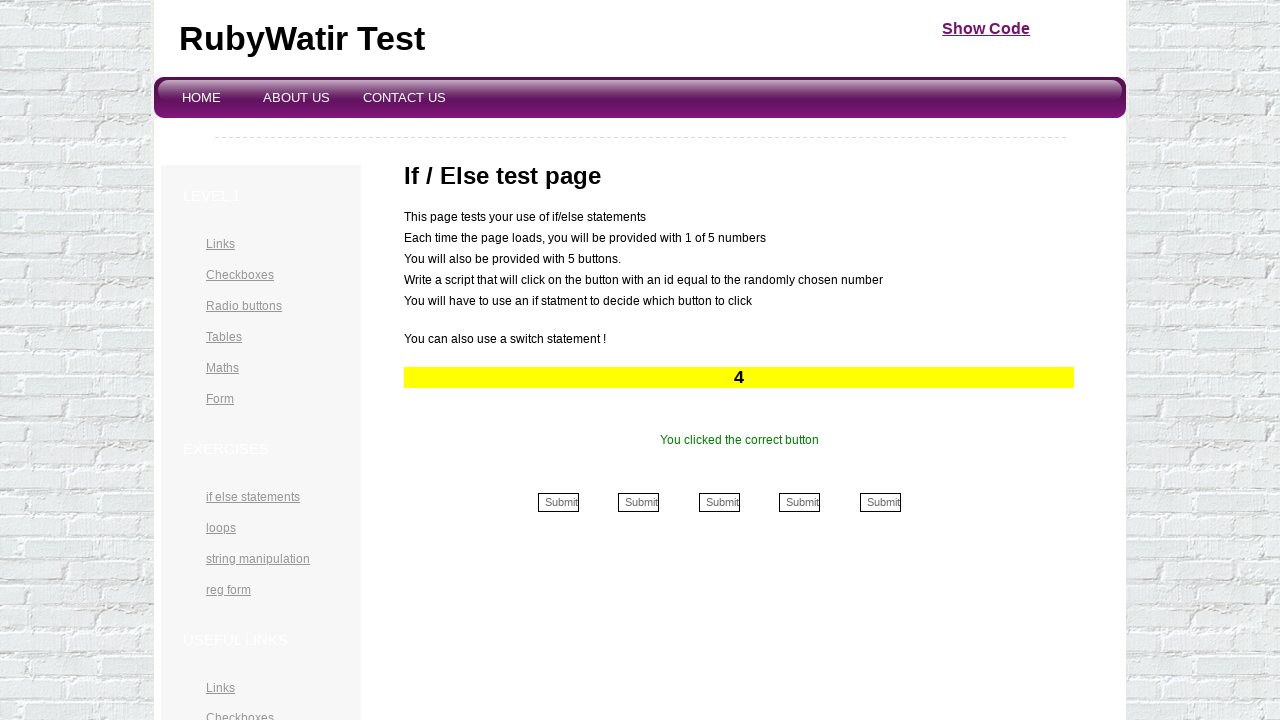

Read button number from yellow section: 4
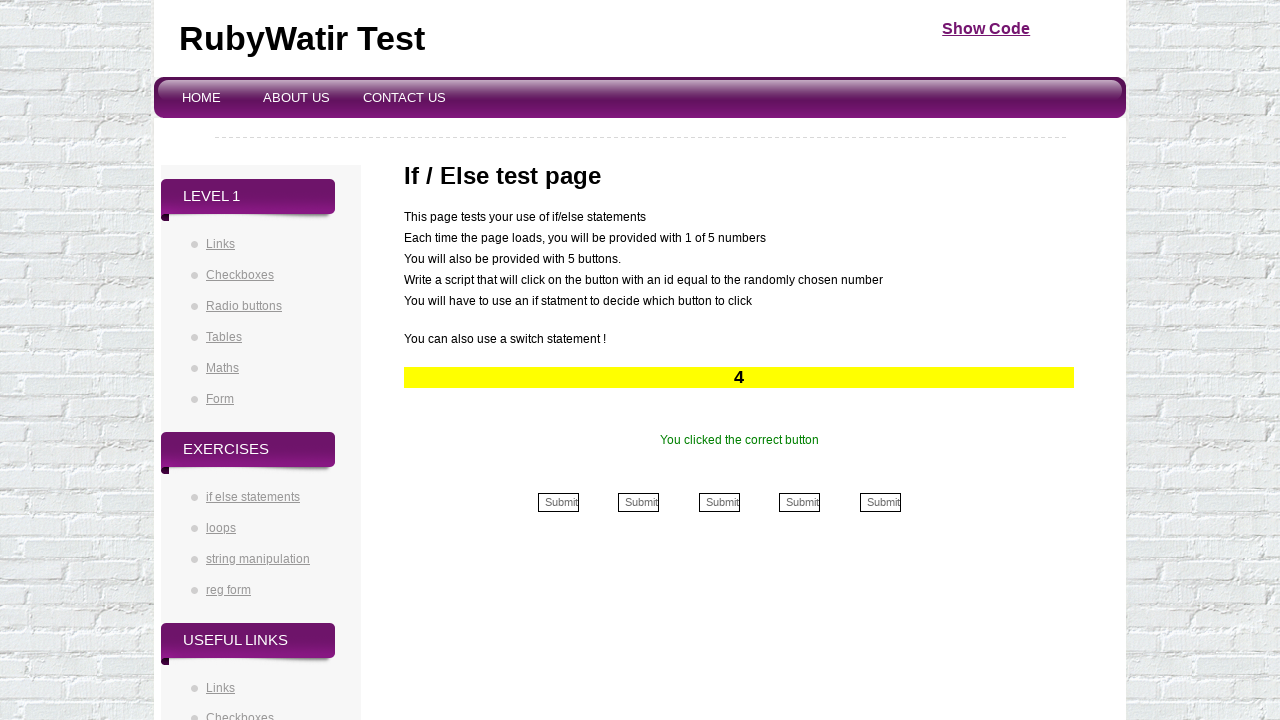

Clicked button 4 (4th) at (800, 502) on input[name='4th']
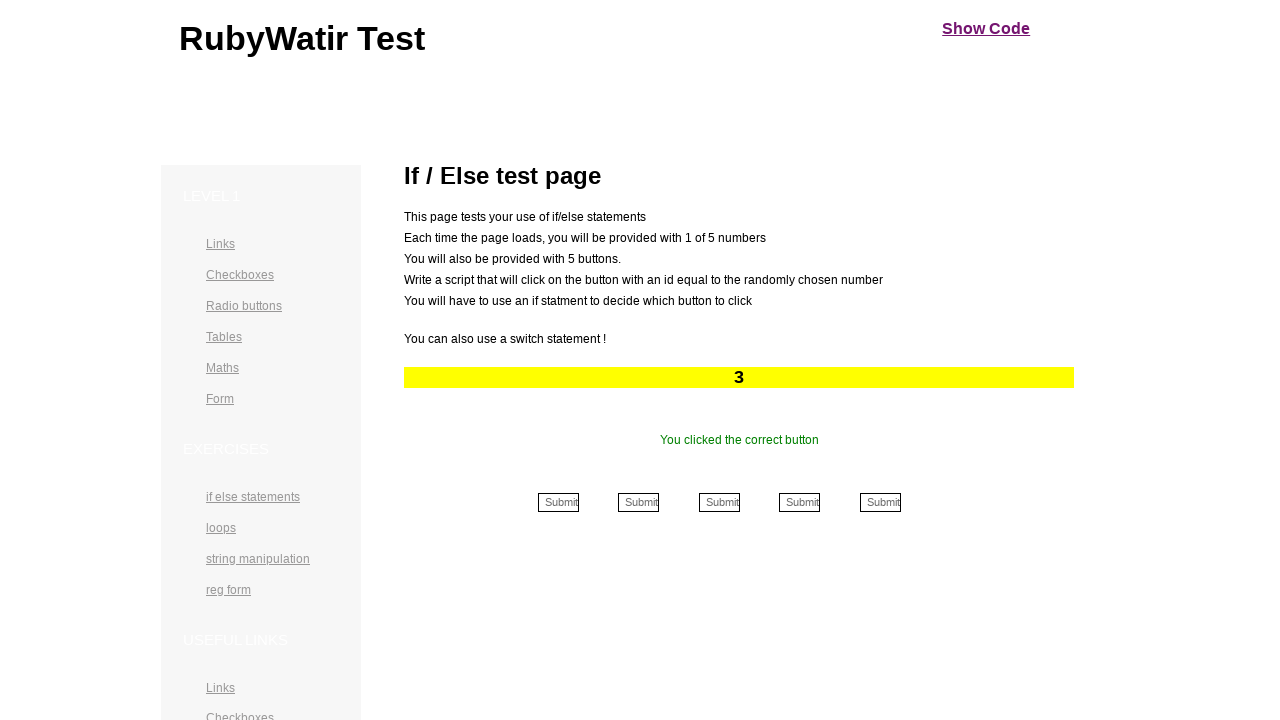

Waited 100ms before next iteration
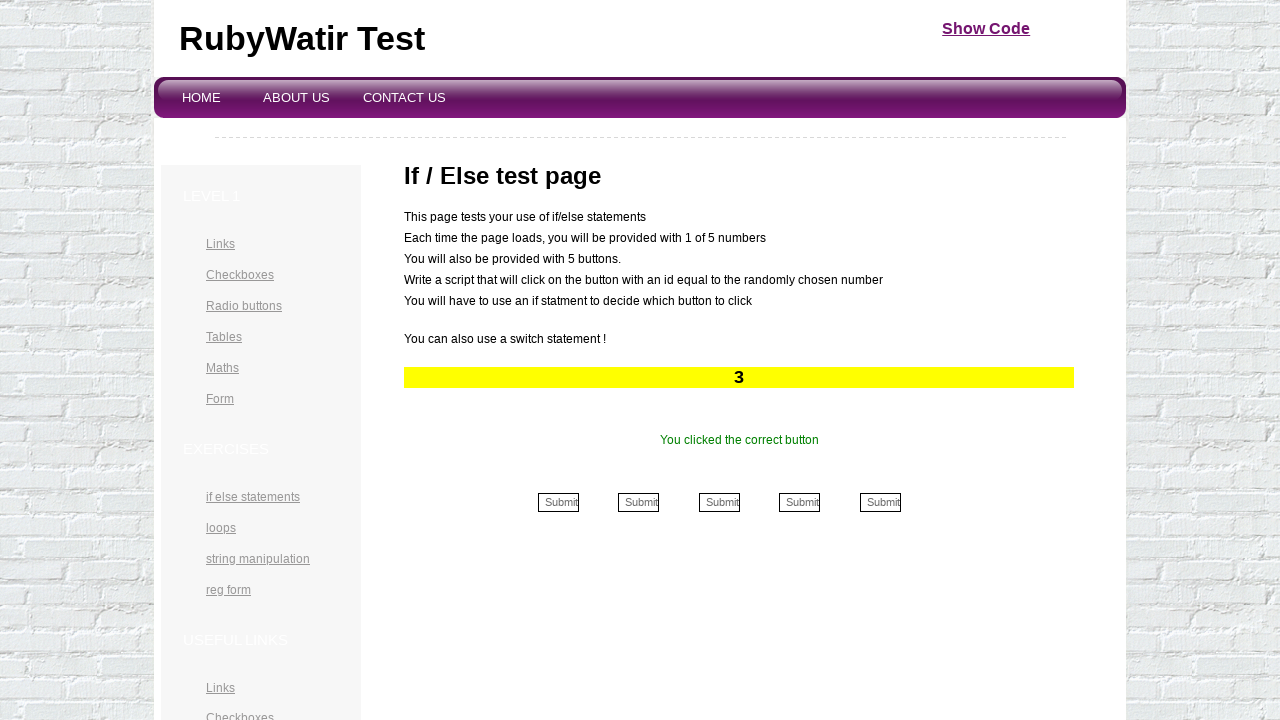

Read button number from yellow section: 3
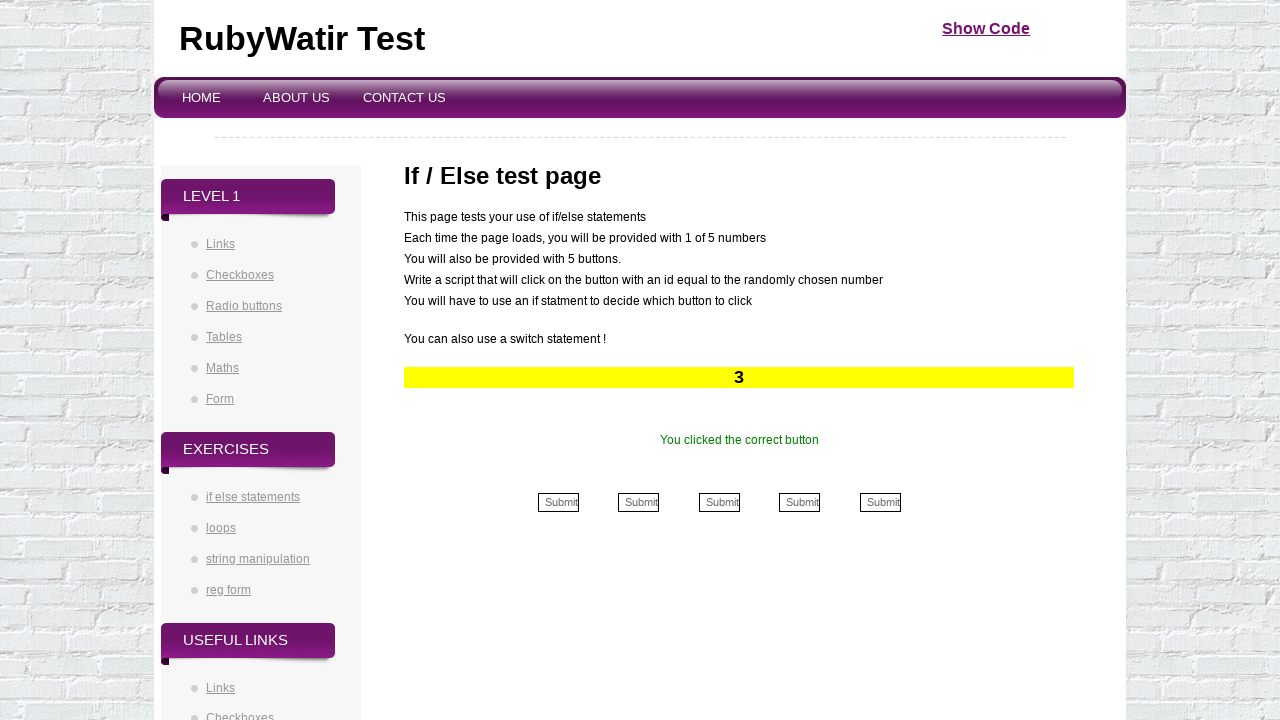

Clicked button 3 (3rd) at (719, 502) on input[name='3rd']
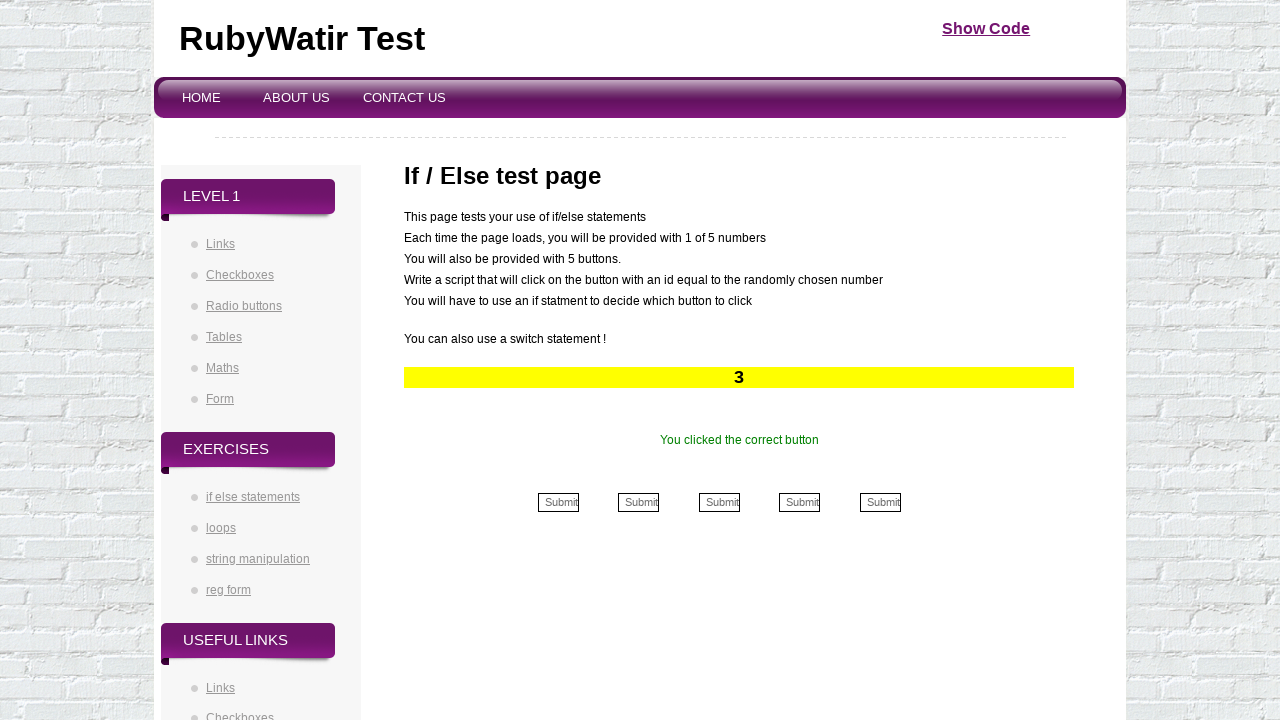

Waited 100ms before next iteration
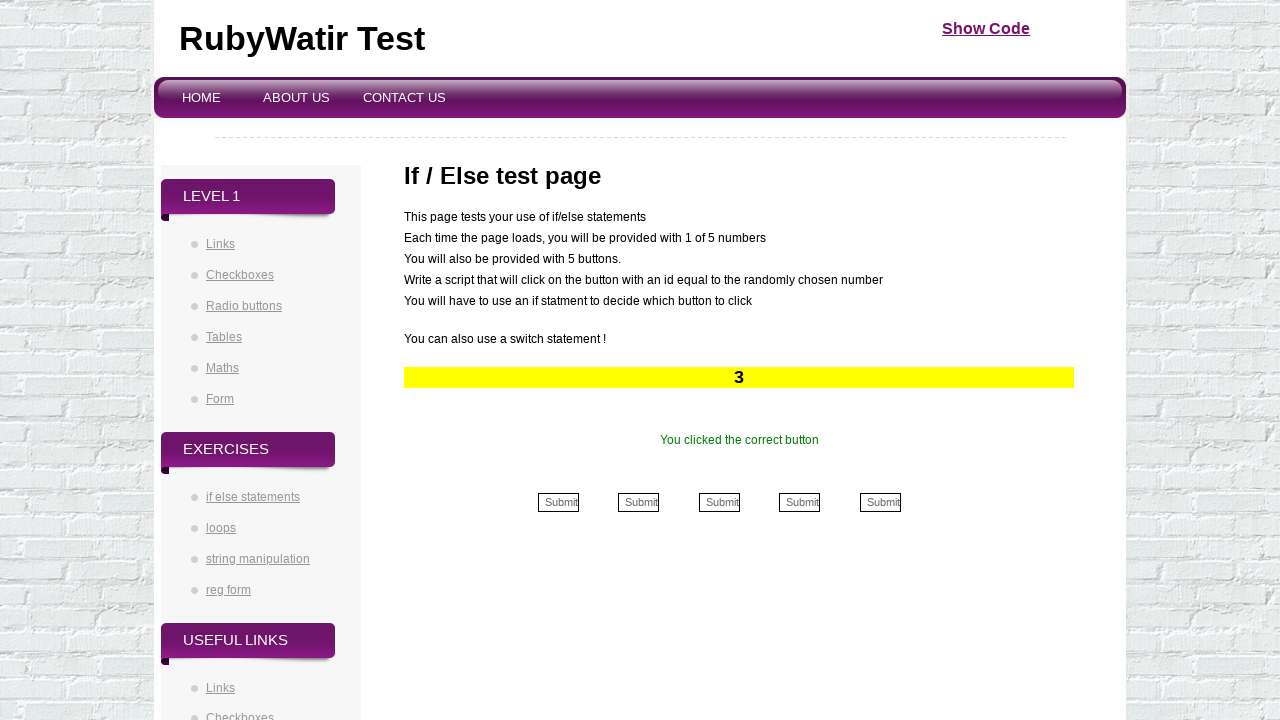

Read button number from yellow section: 3
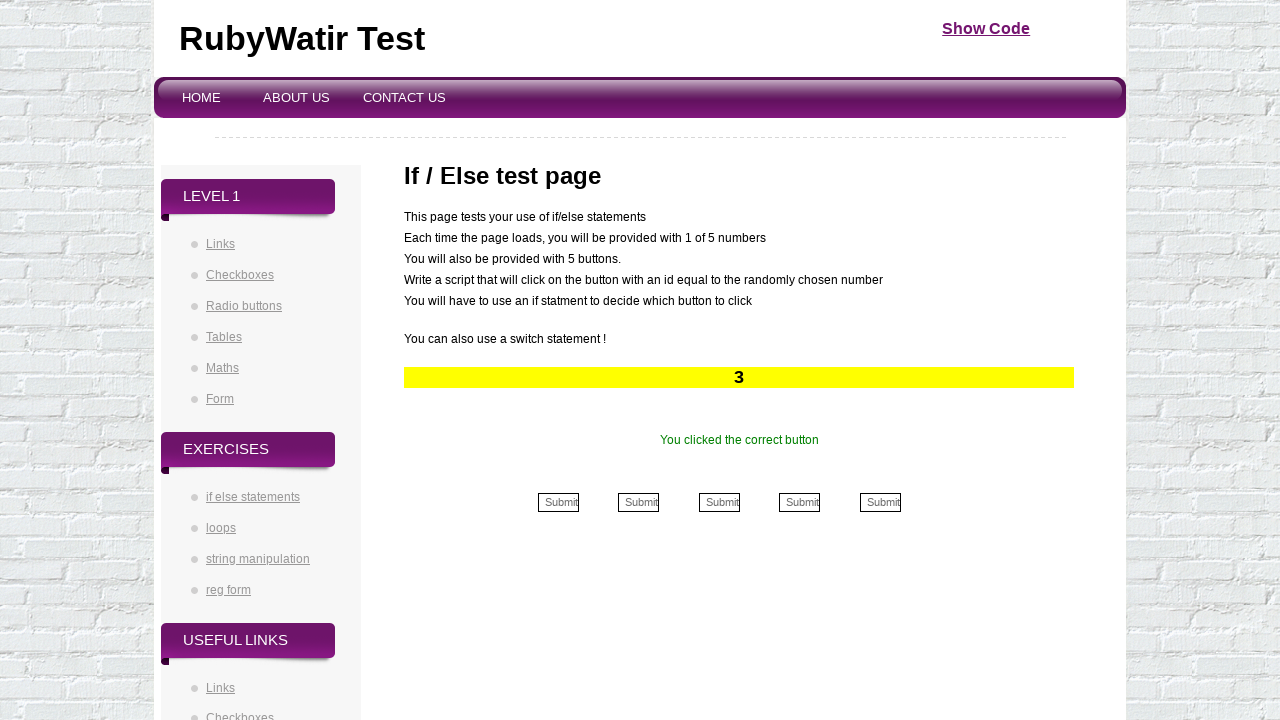

Clicked button 3 (3rd) at (719, 502) on input[name='3rd']
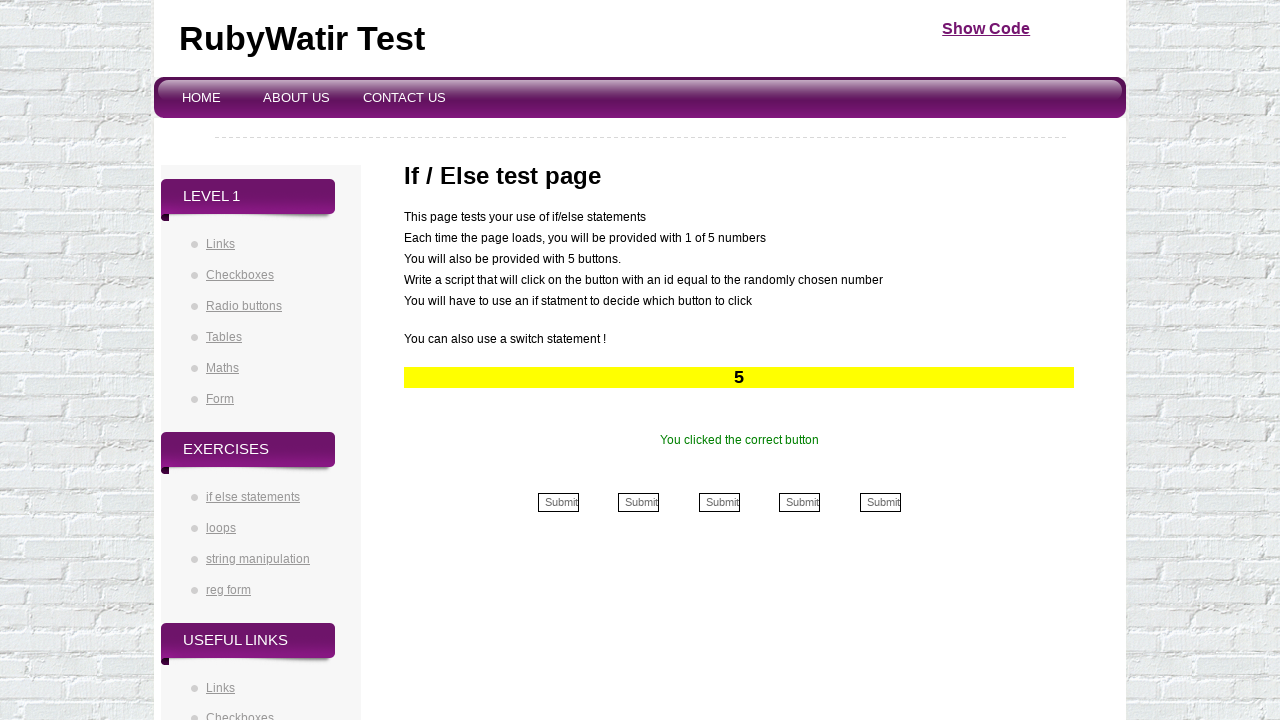

Waited 100ms before next iteration
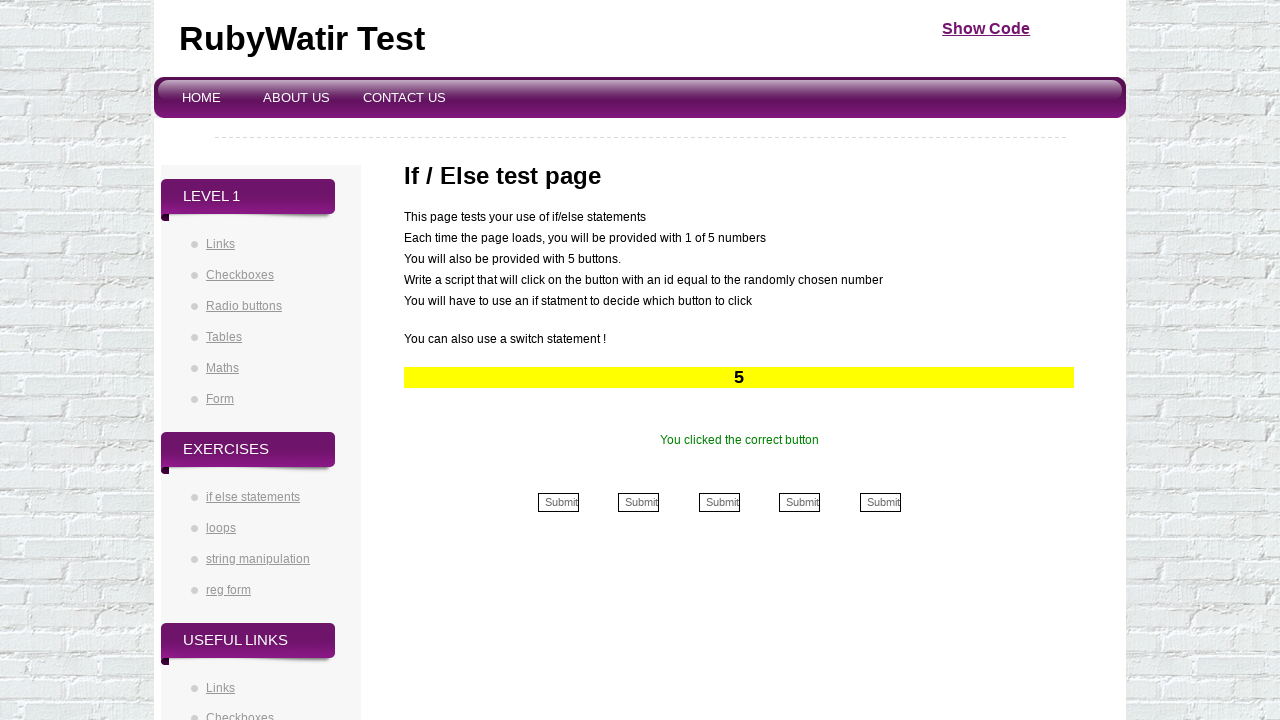

Read button number from yellow section: 5
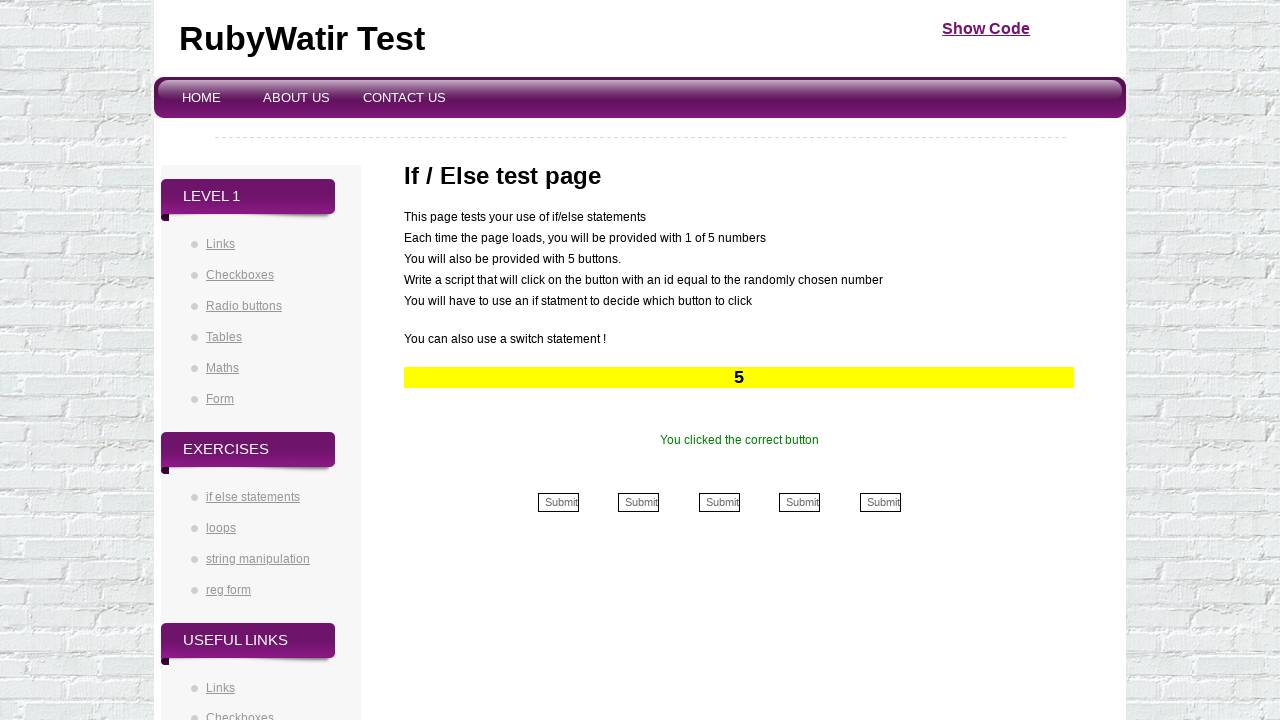

Clicked button 5 (5th) at (880, 502) on input[name='5th']
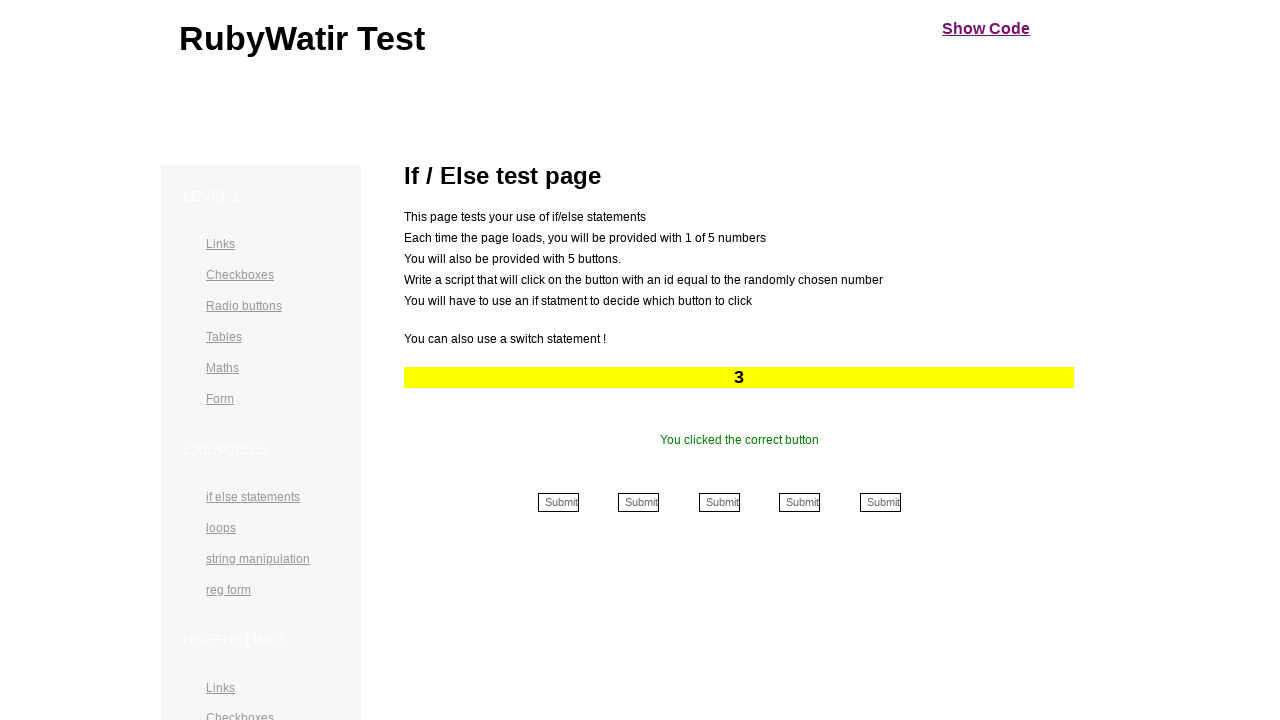

Waited 100ms before next iteration
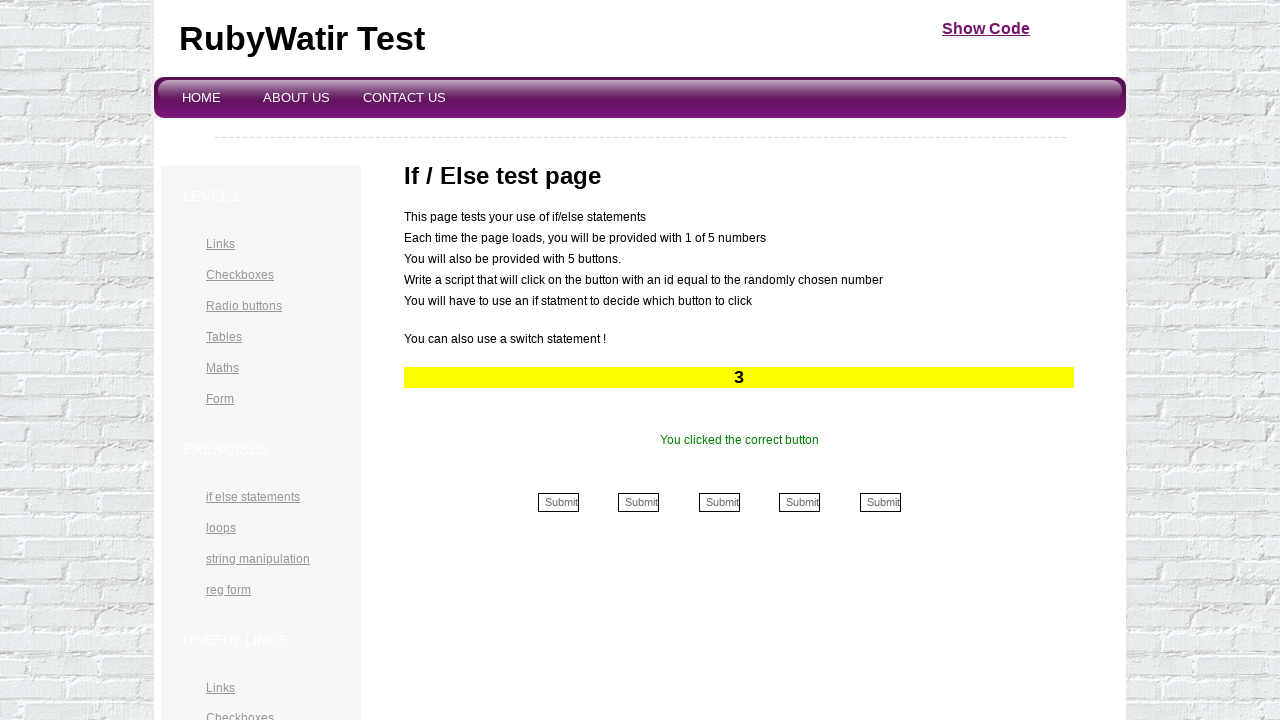

Read button number from yellow section: 3
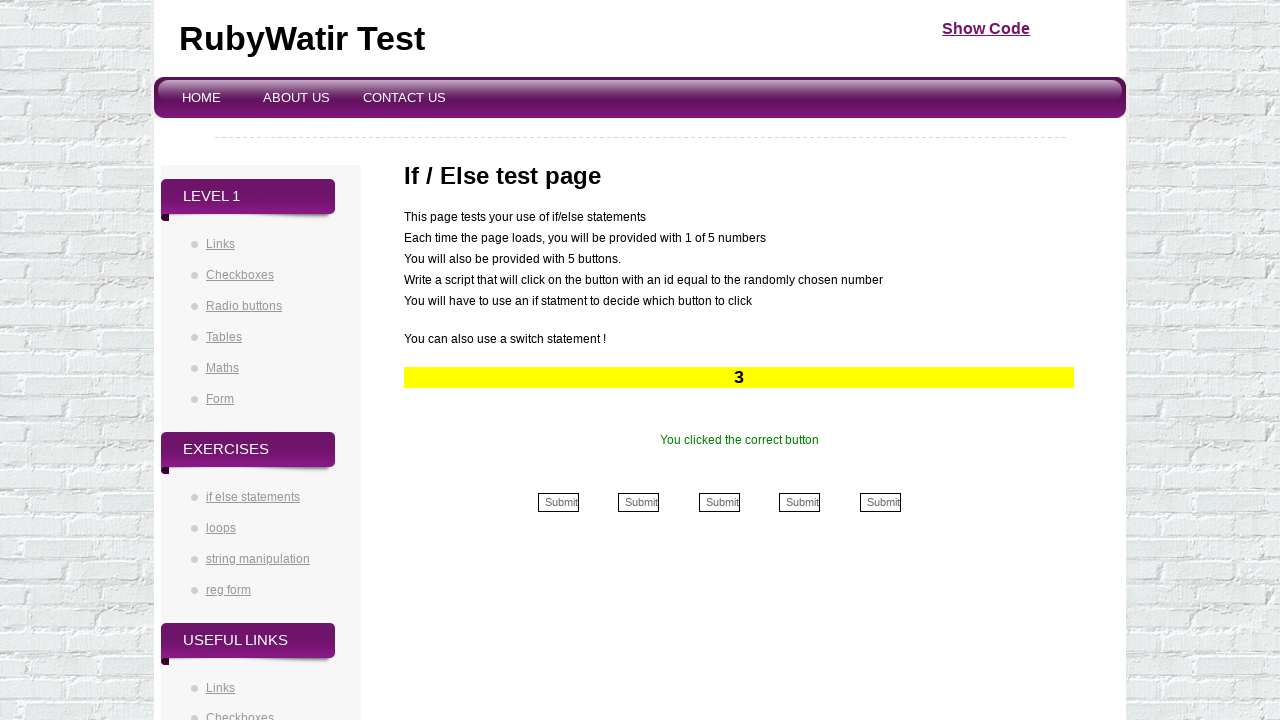

Clicked button 3 (3rd) at (719, 502) on input[name='3rd']
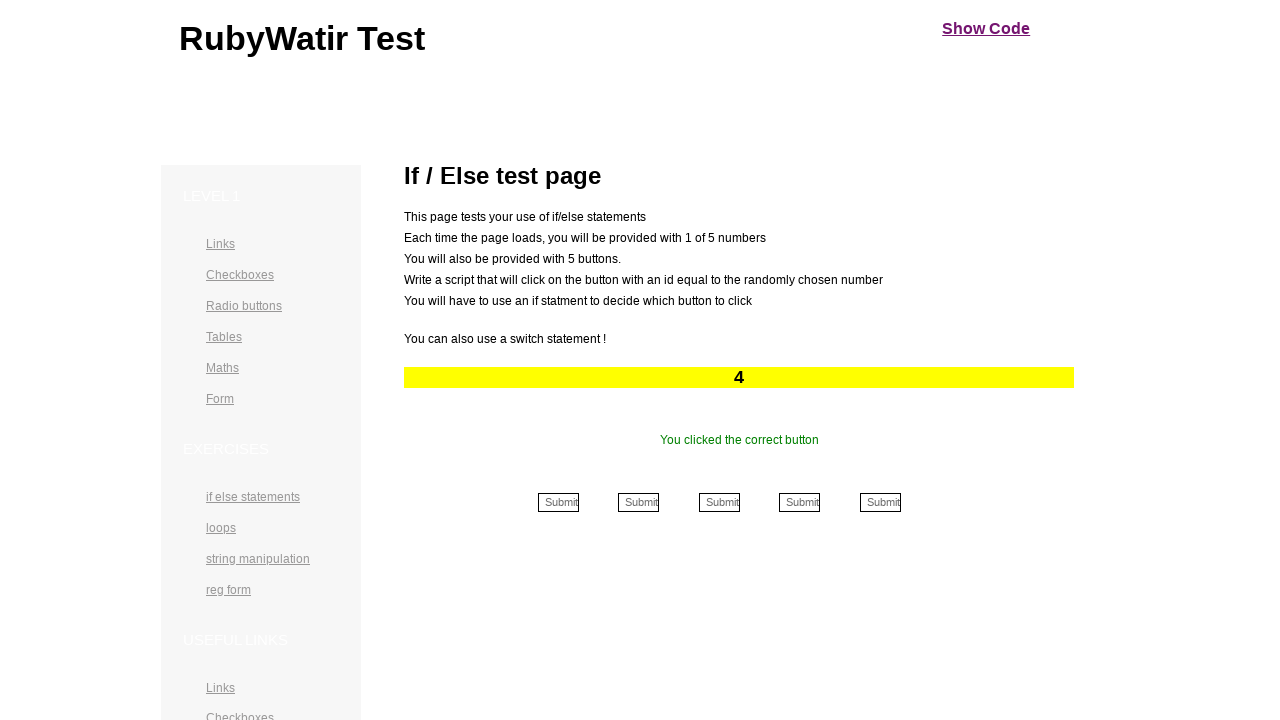

Waited 100ms before next iteration
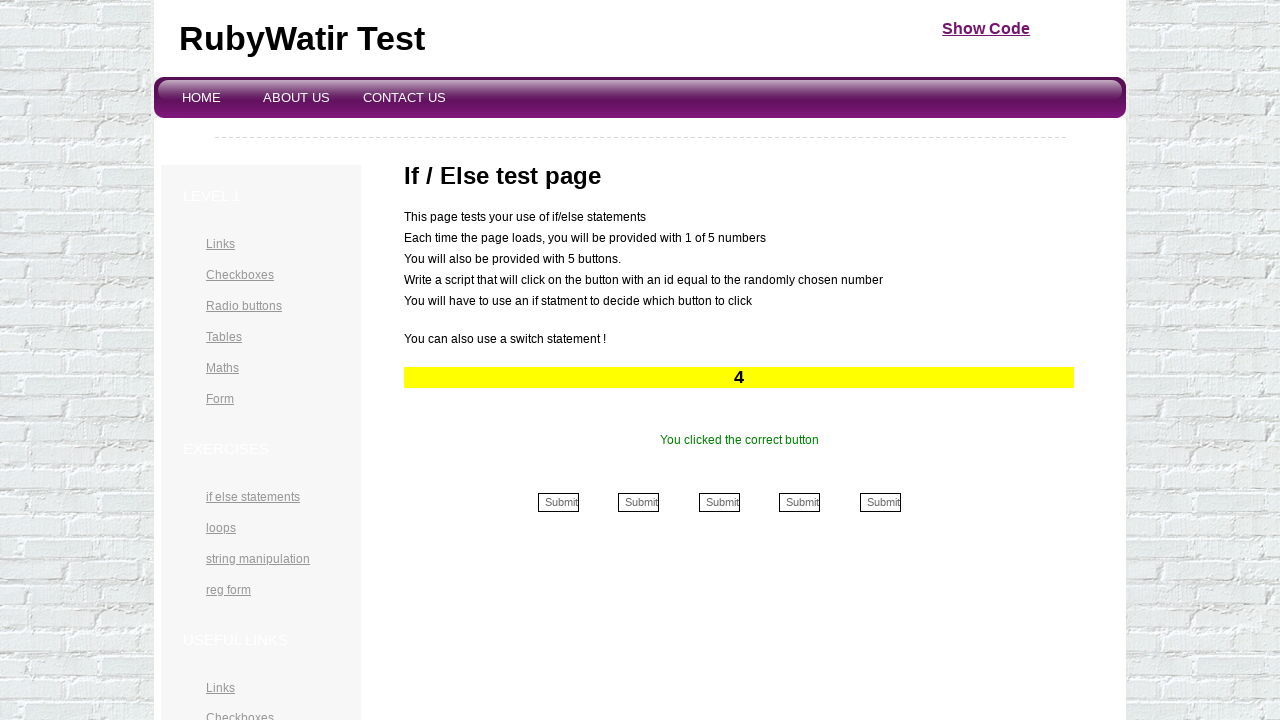

Read button number from yellow section: 4
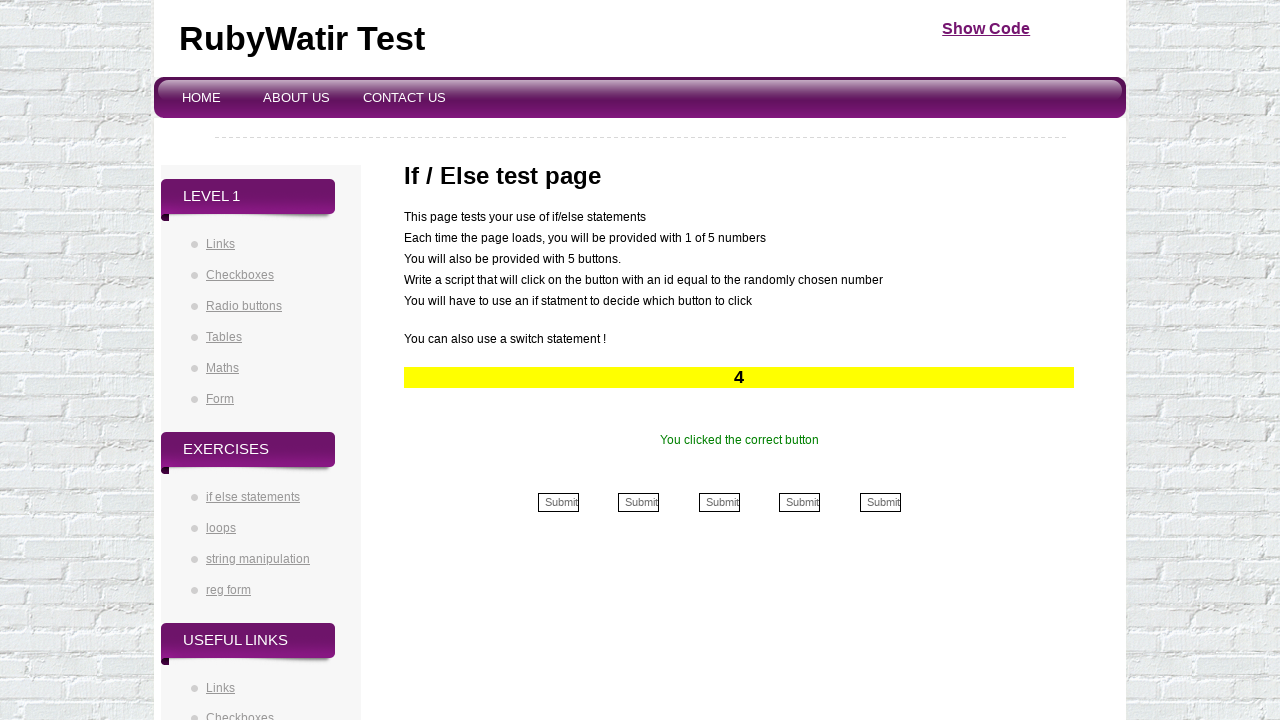

Clicked button 4 (4th) at (800, 502) on input[name='4th']
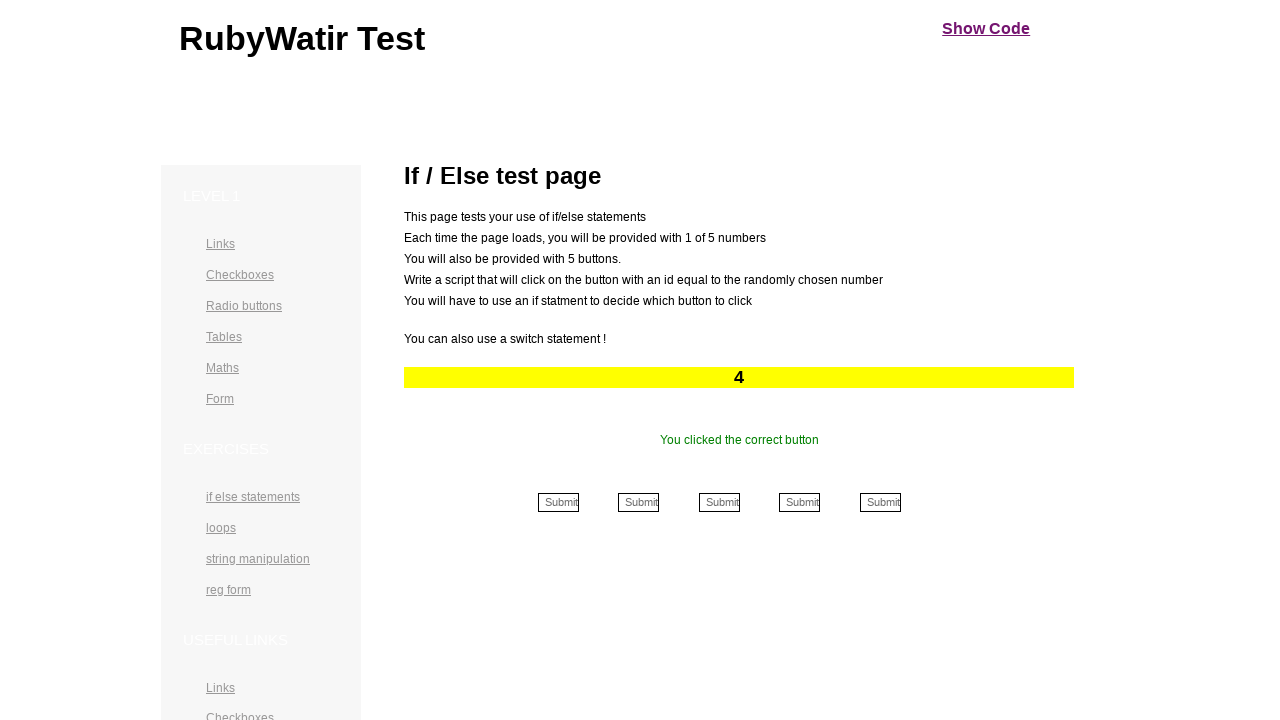

Waited 100ms before next iteration
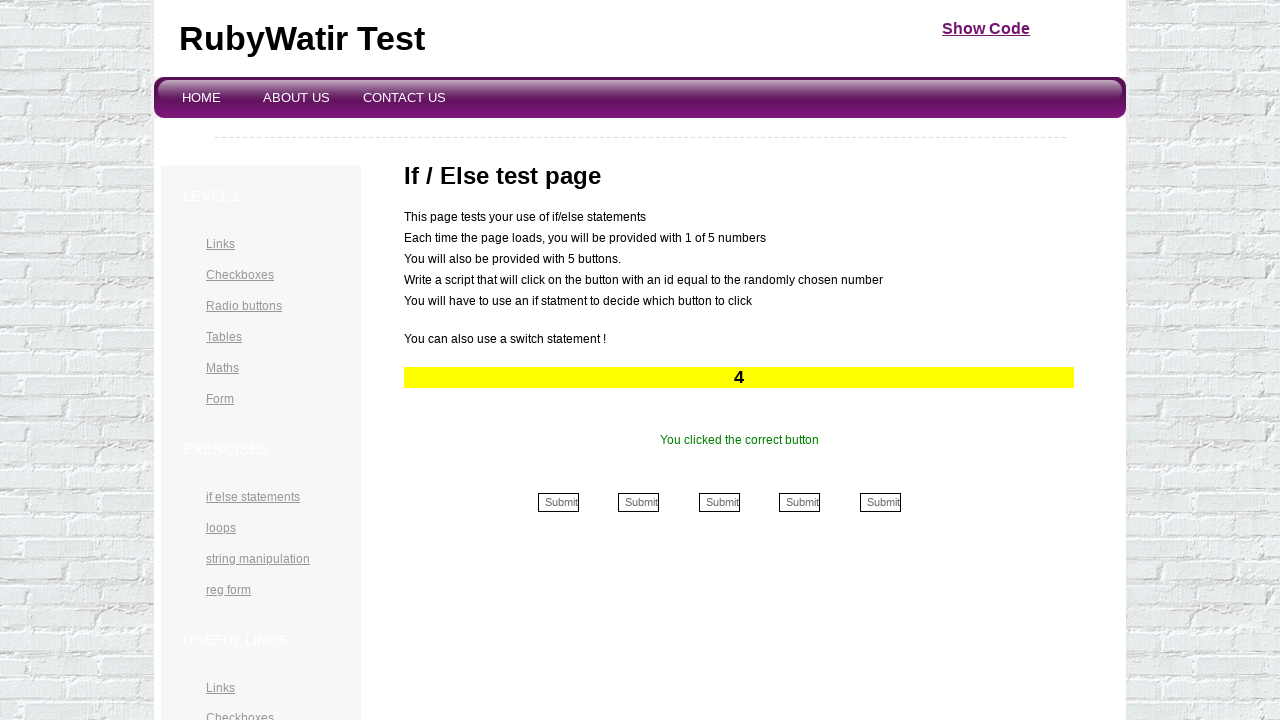

Read button number from yellow section: 4
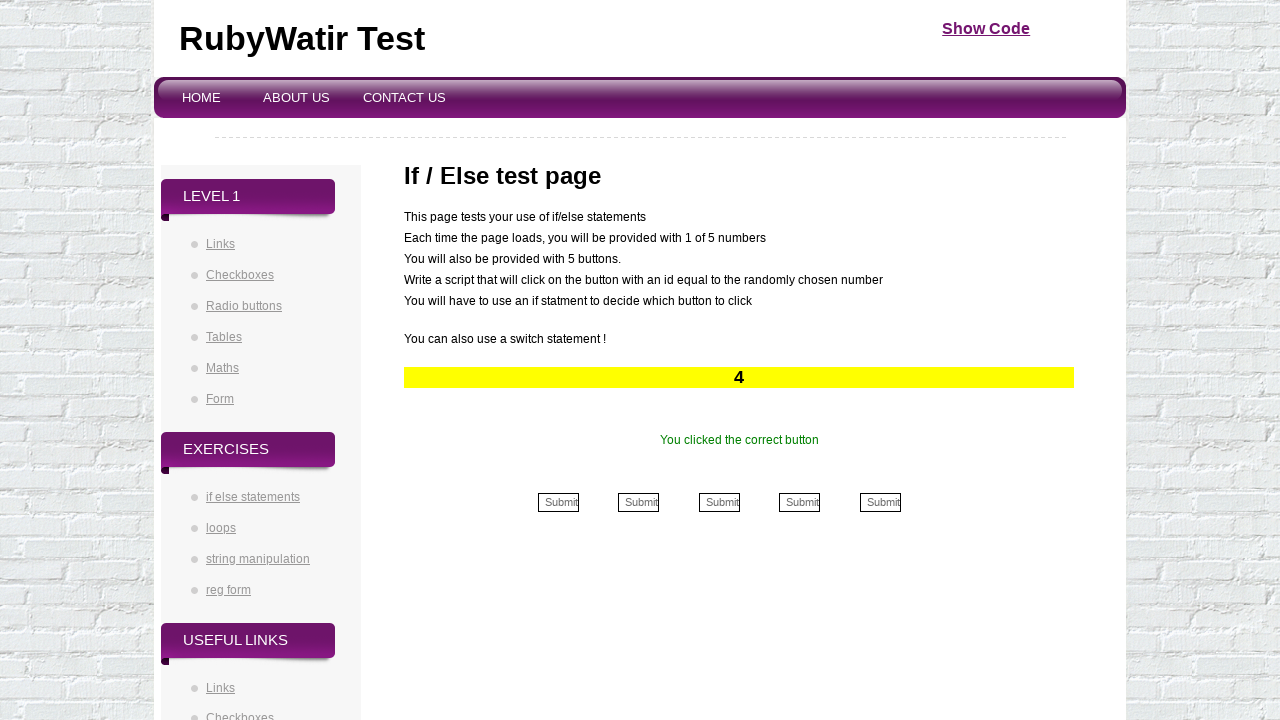

Clicked button 4 (4th) at (800, 502) on input[name='4th']
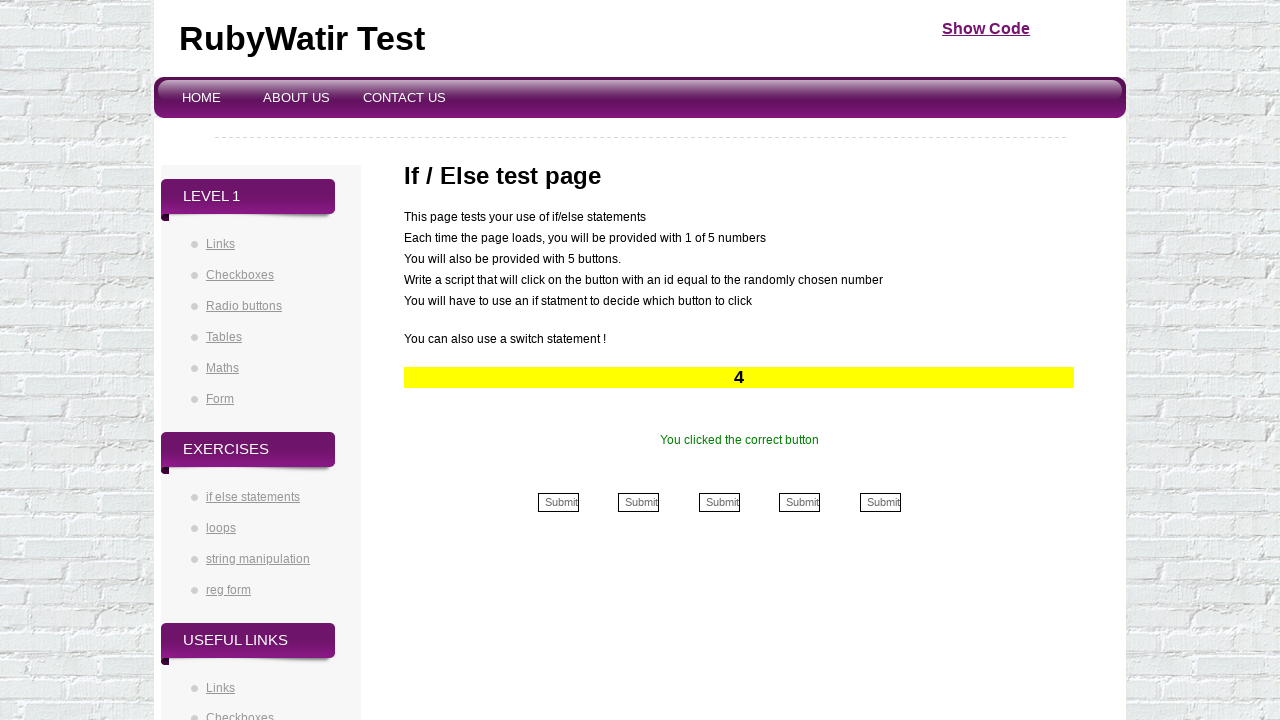

Waited 100ms before next iteration
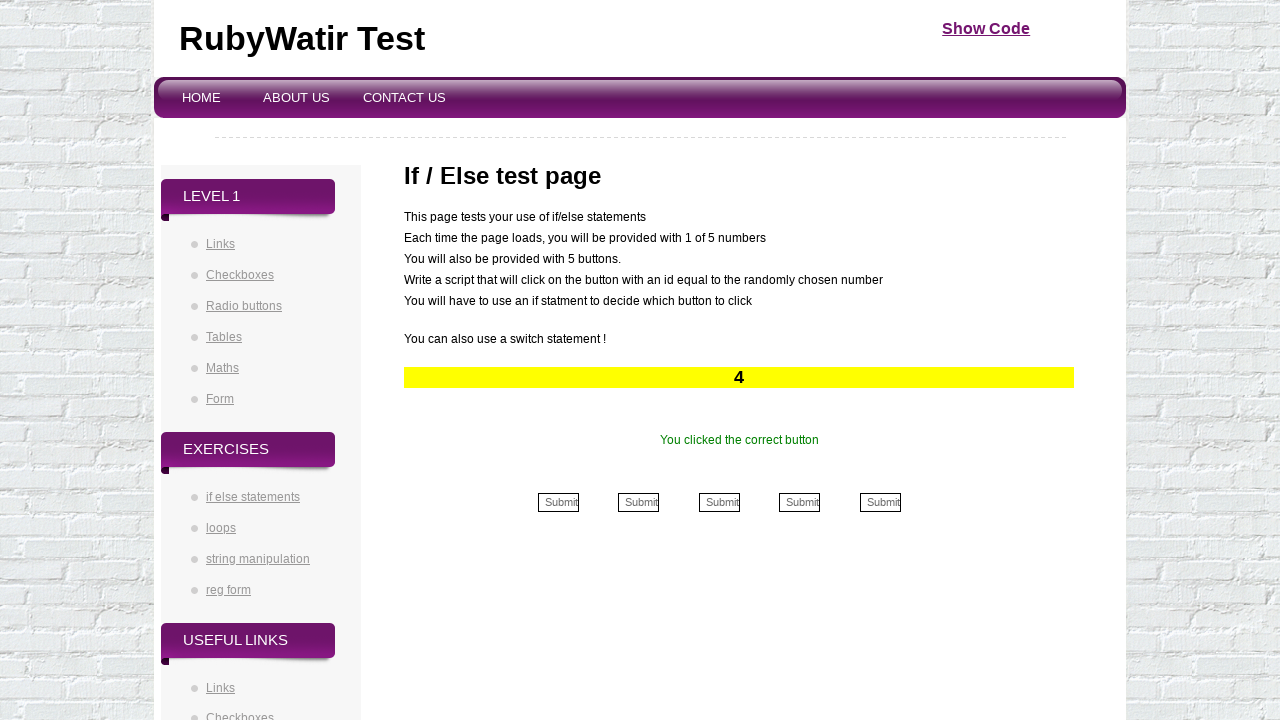

Read button number from yellow section: 4
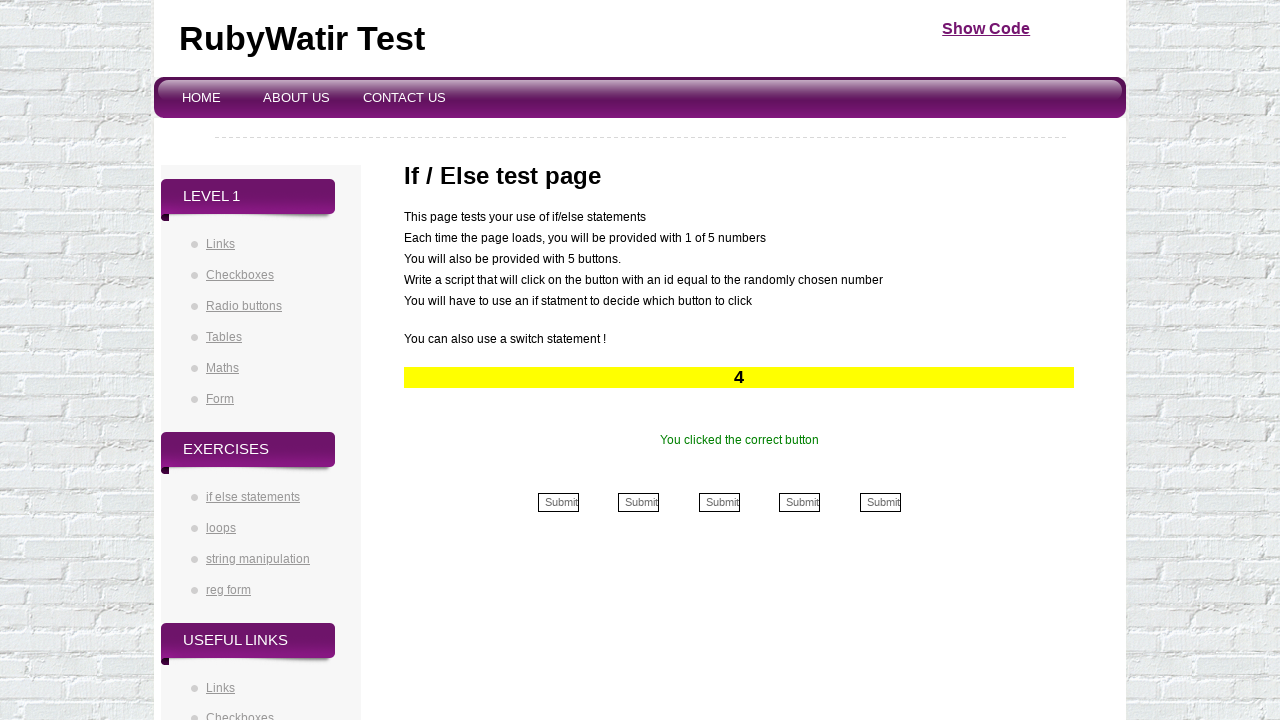

Clicked button 4 (4th) at (800, 502) on input[name='4th']
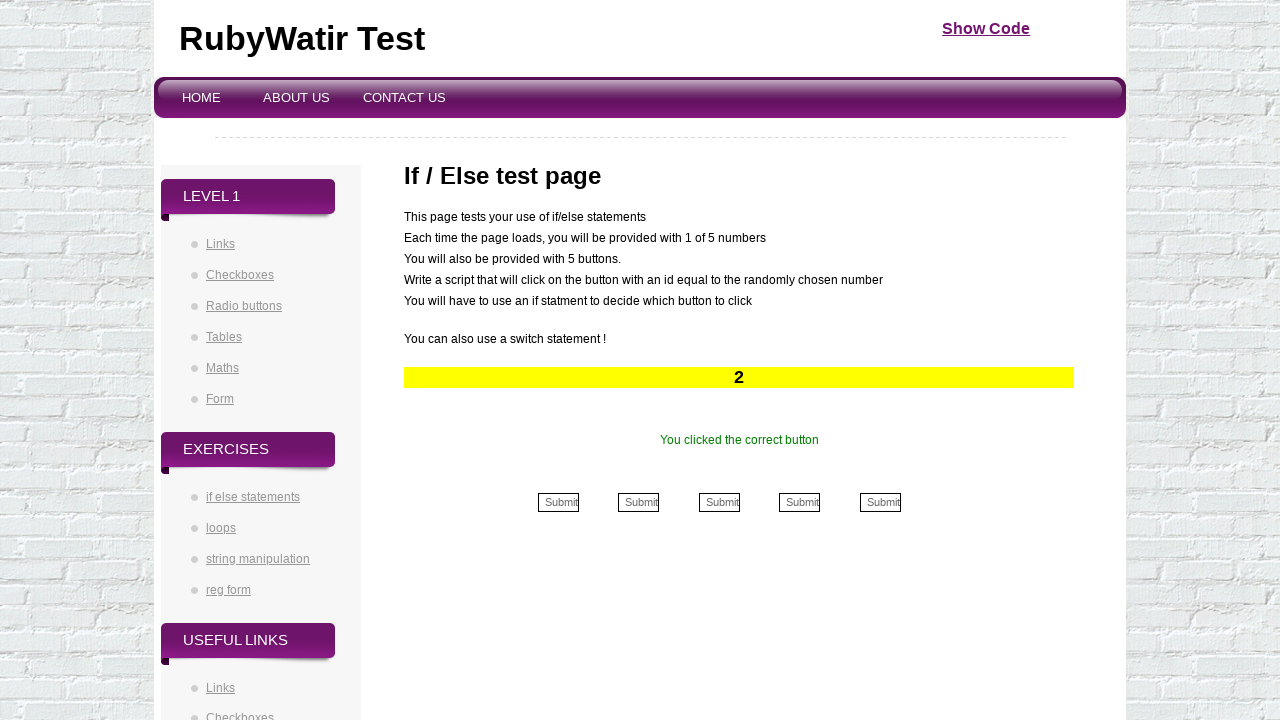

Waited 100ms before next iteration
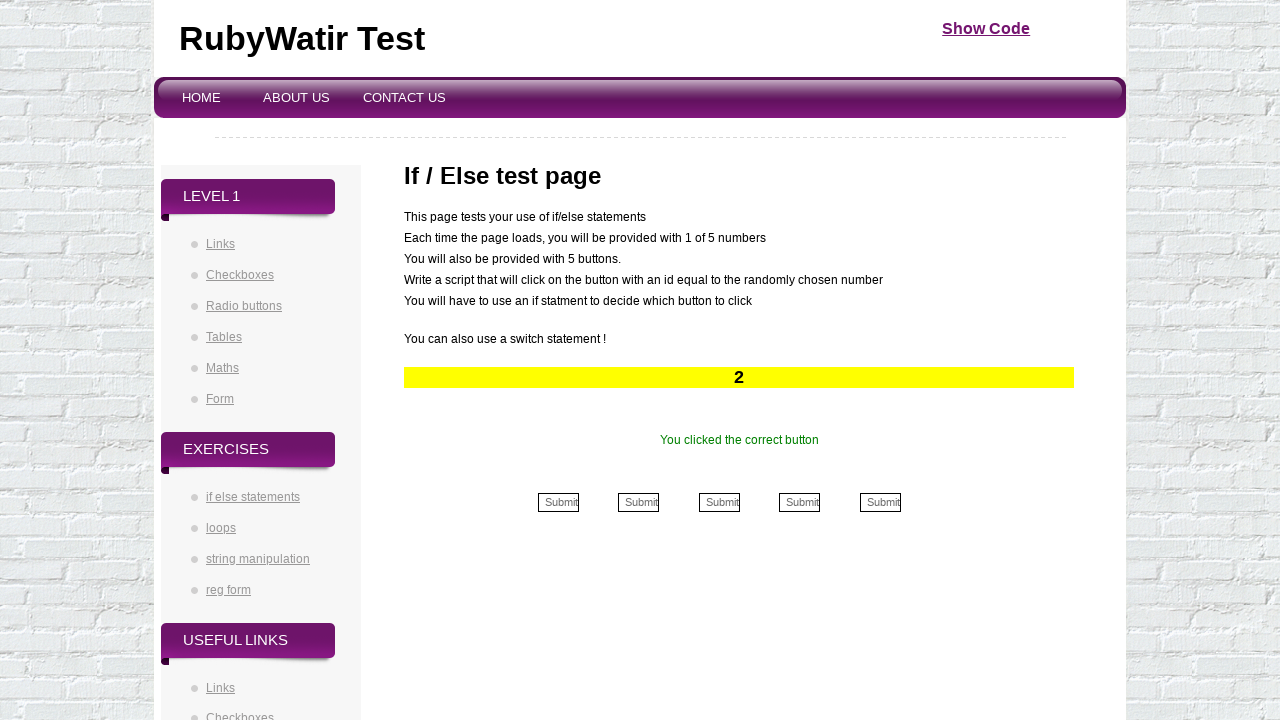

Read button number from yellow section: 2
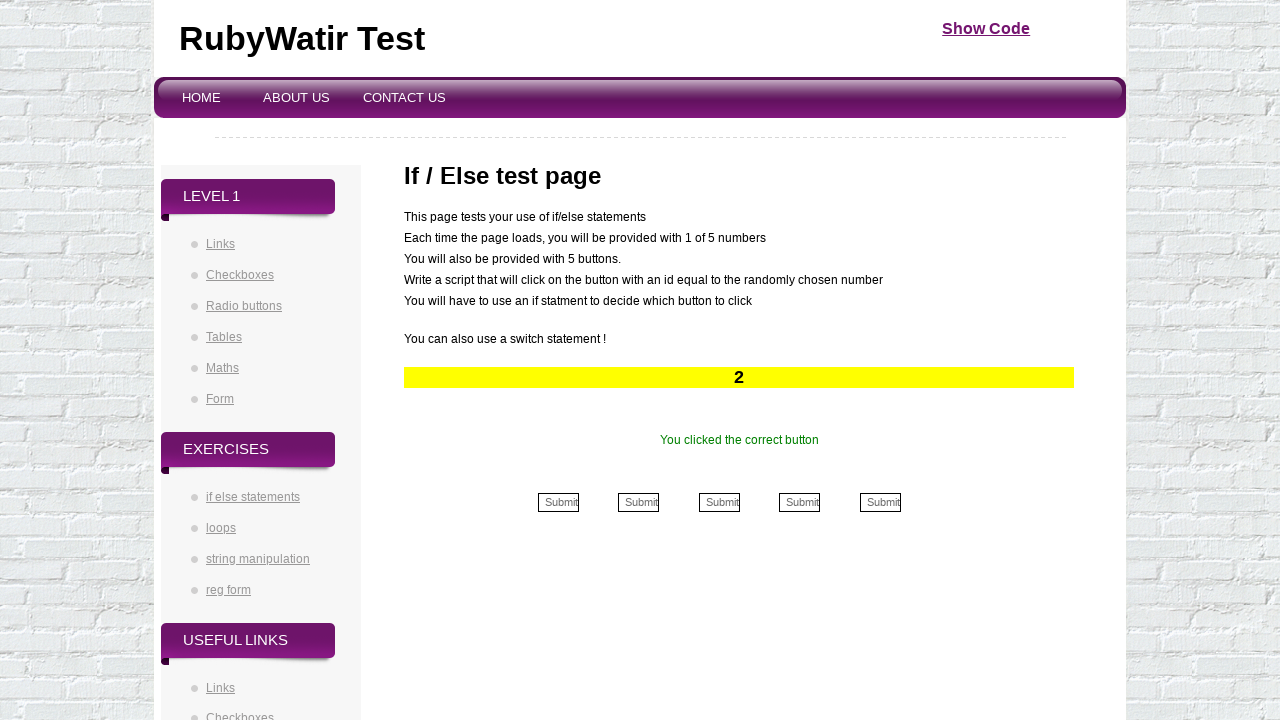

Clicked button 2 (2nd) at (639, 502) on input[name='2nd']
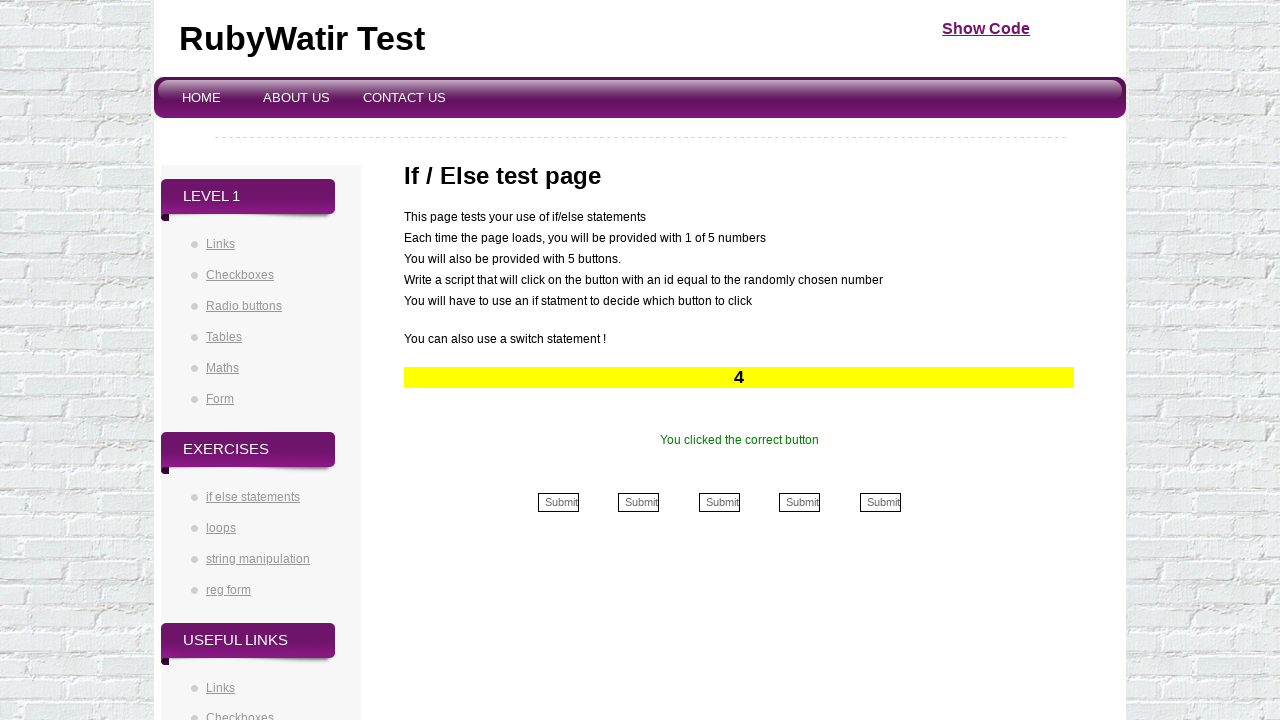

Waited 100ms before next iteration
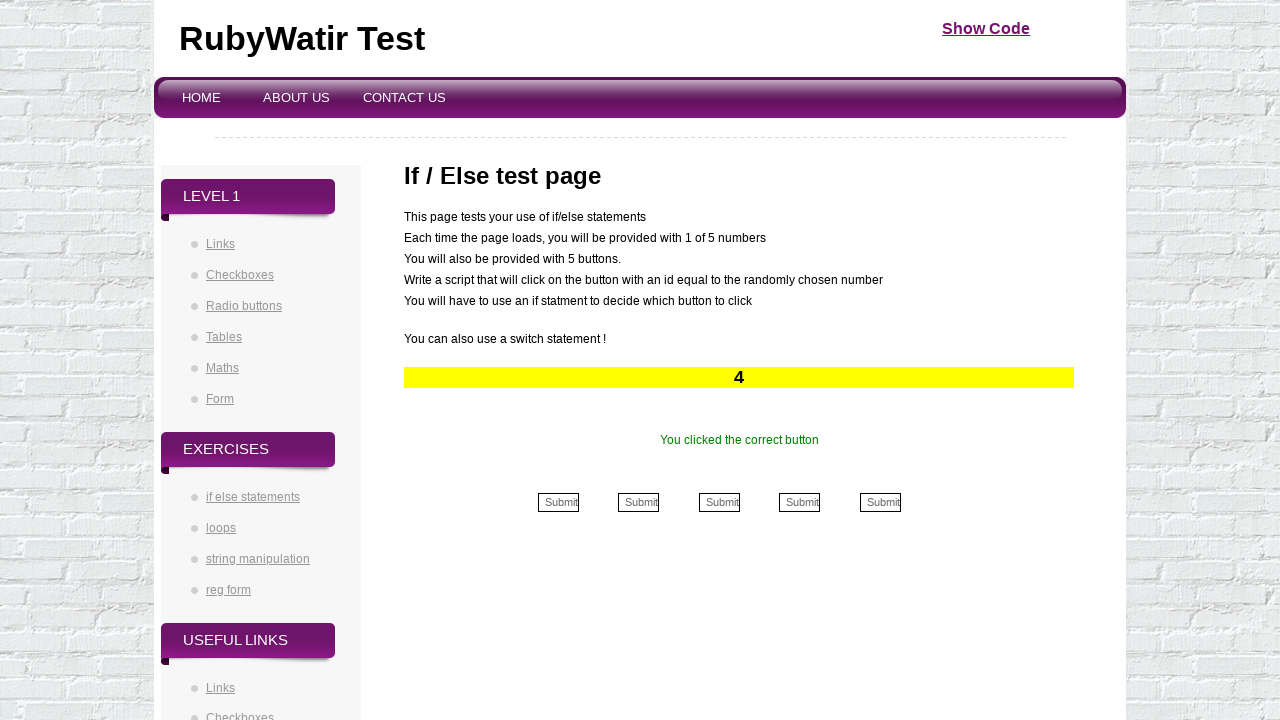

Read button number from yellow section: 4
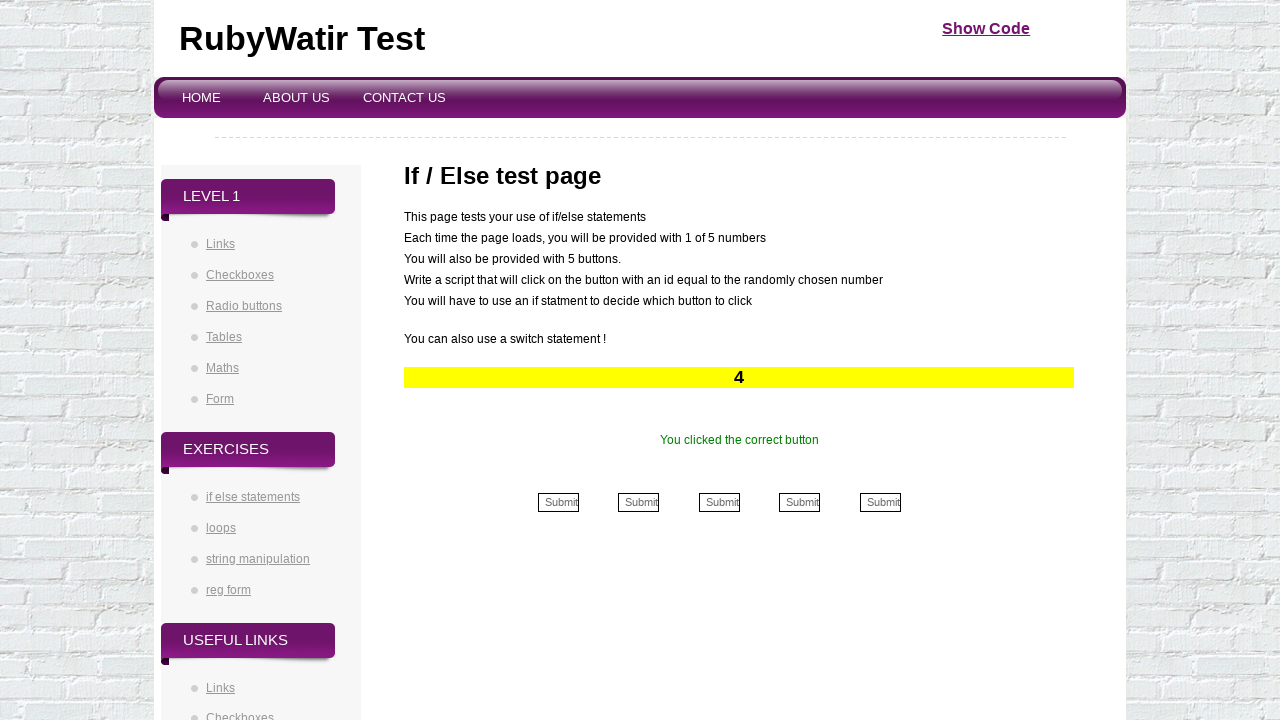

Clicked button 4 (4th) at (800, 502) on input[name='4th']
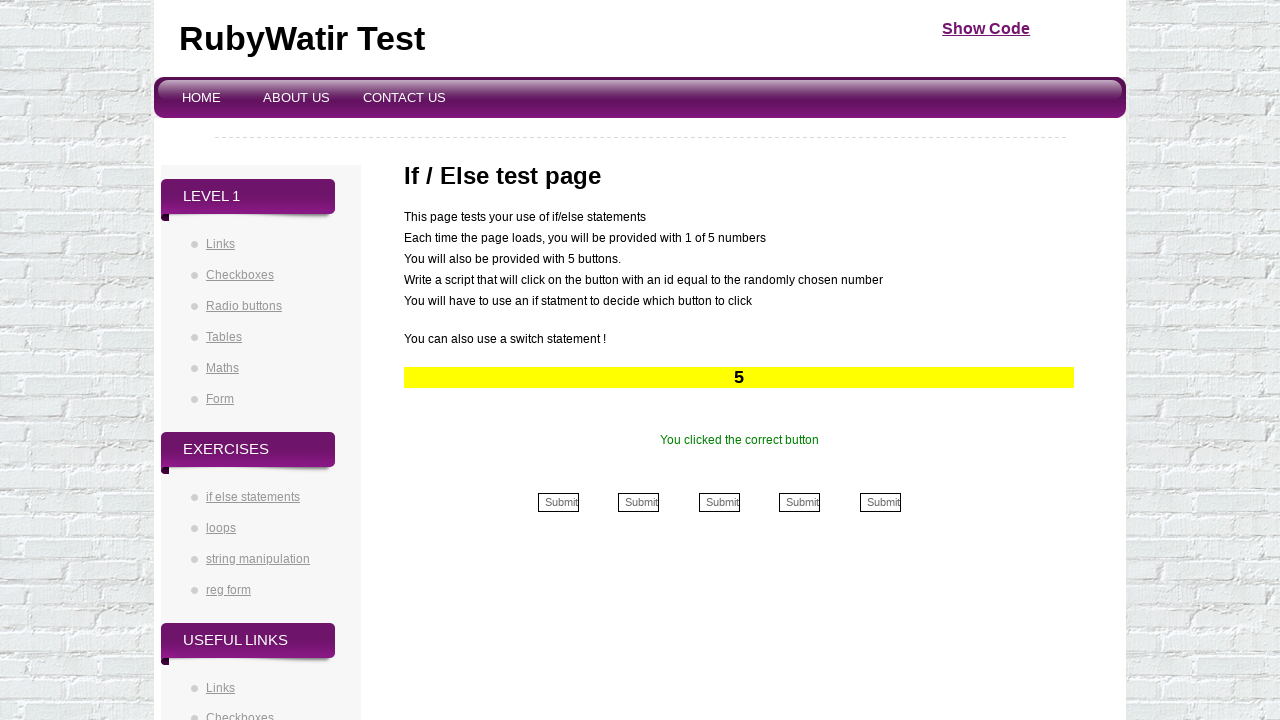

Waited 100ms before next iteration
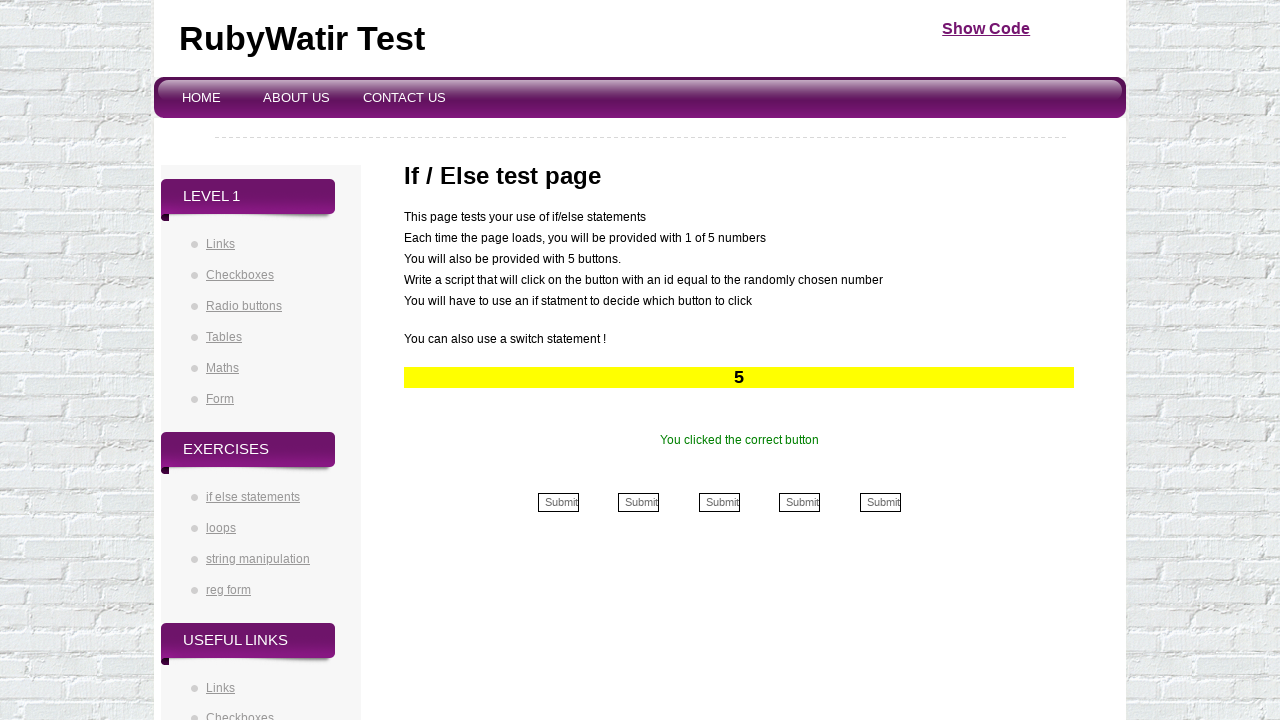

Read button number from yellow section: 5
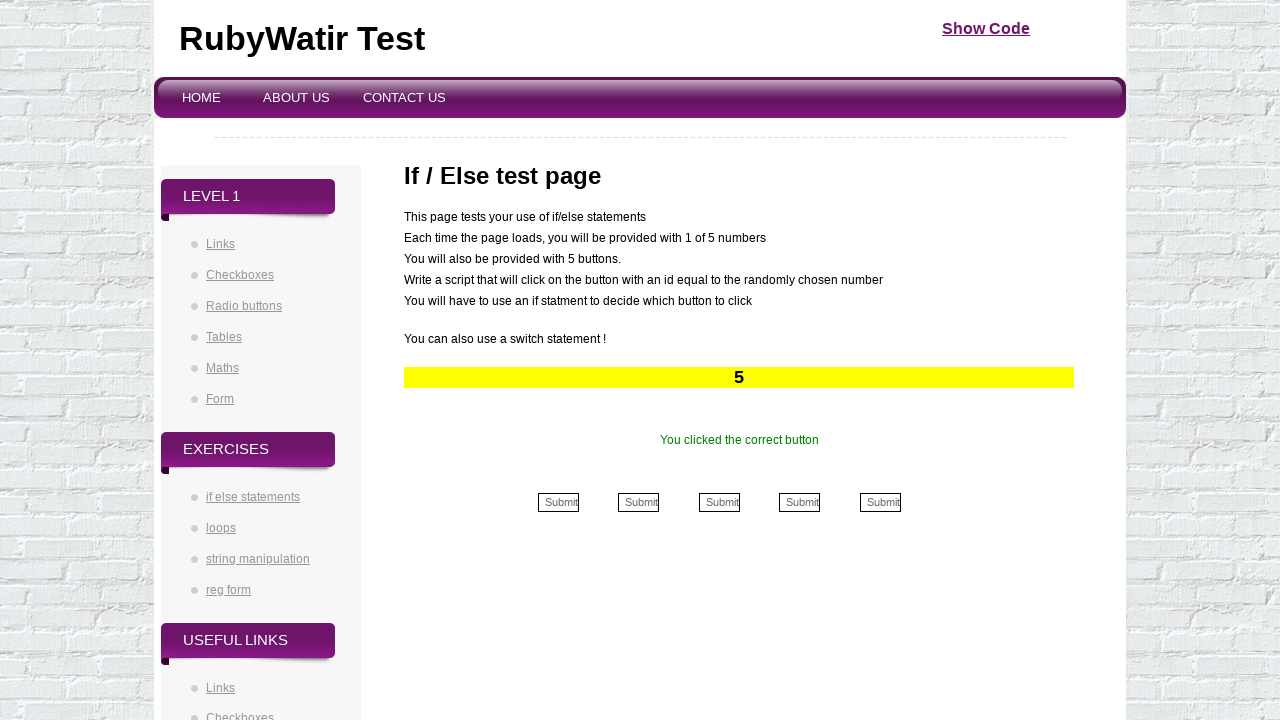

Clicked button 5 (5th) at (880, 502) on input[name='5th']
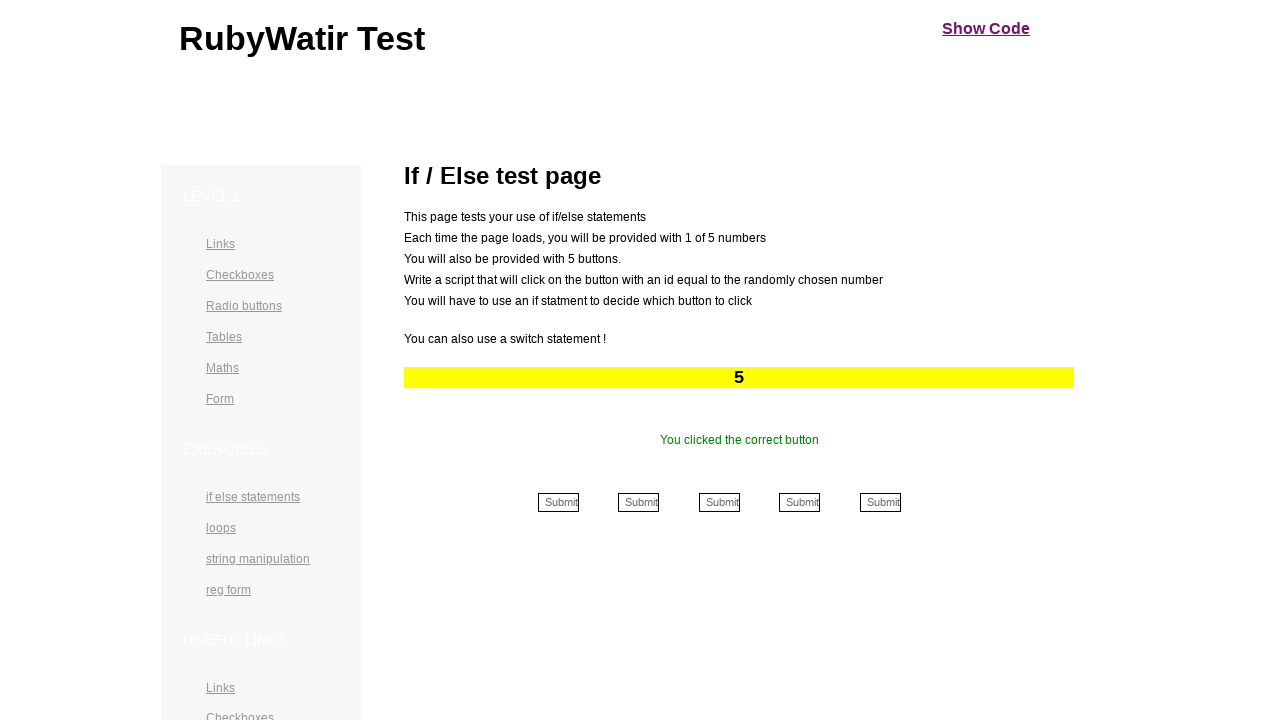

Waited 100ms before next iteration
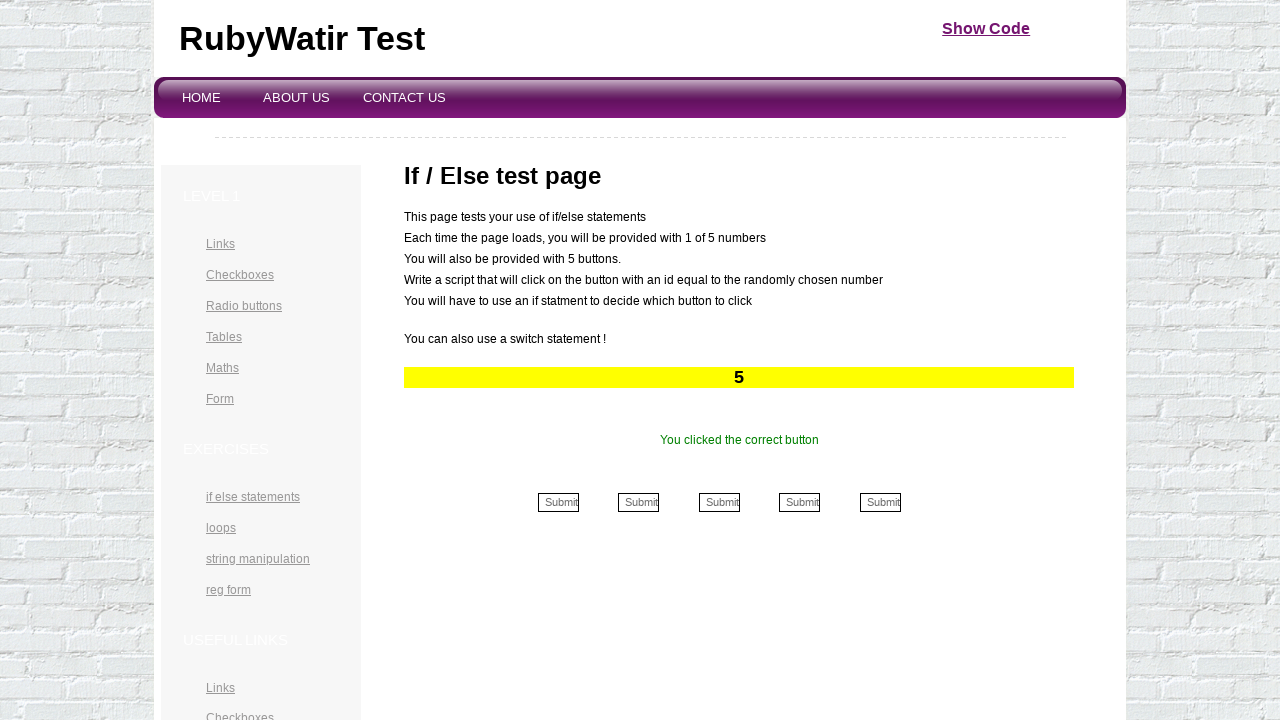

Read button number from yellow section: 5
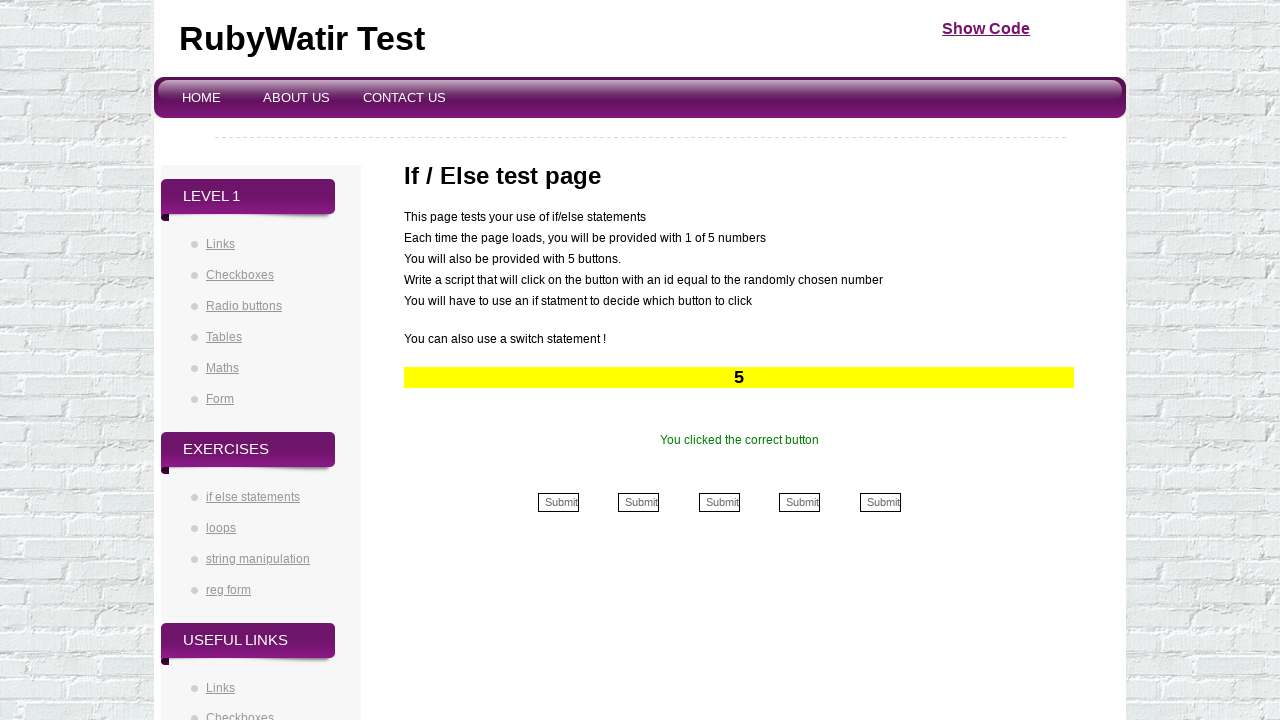

Clicked button 5 (5th) at (880, 502) on input[name='5th']
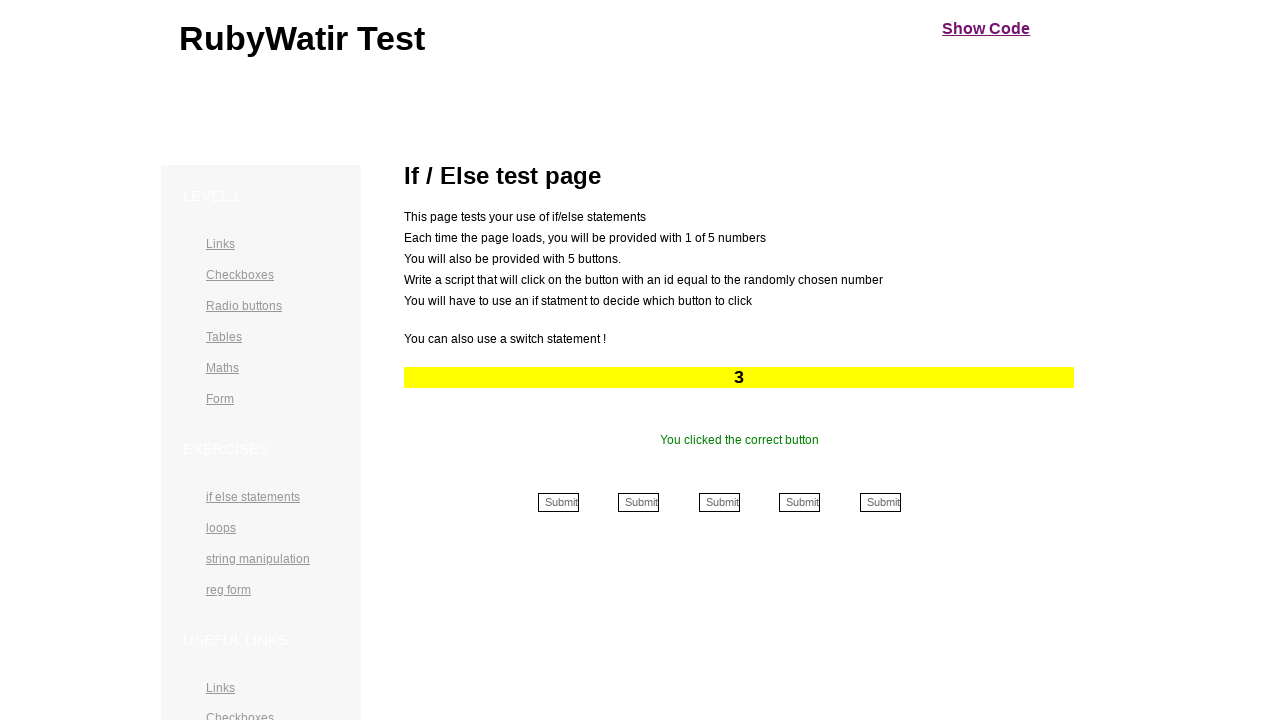

Waited 100ms before next iteration
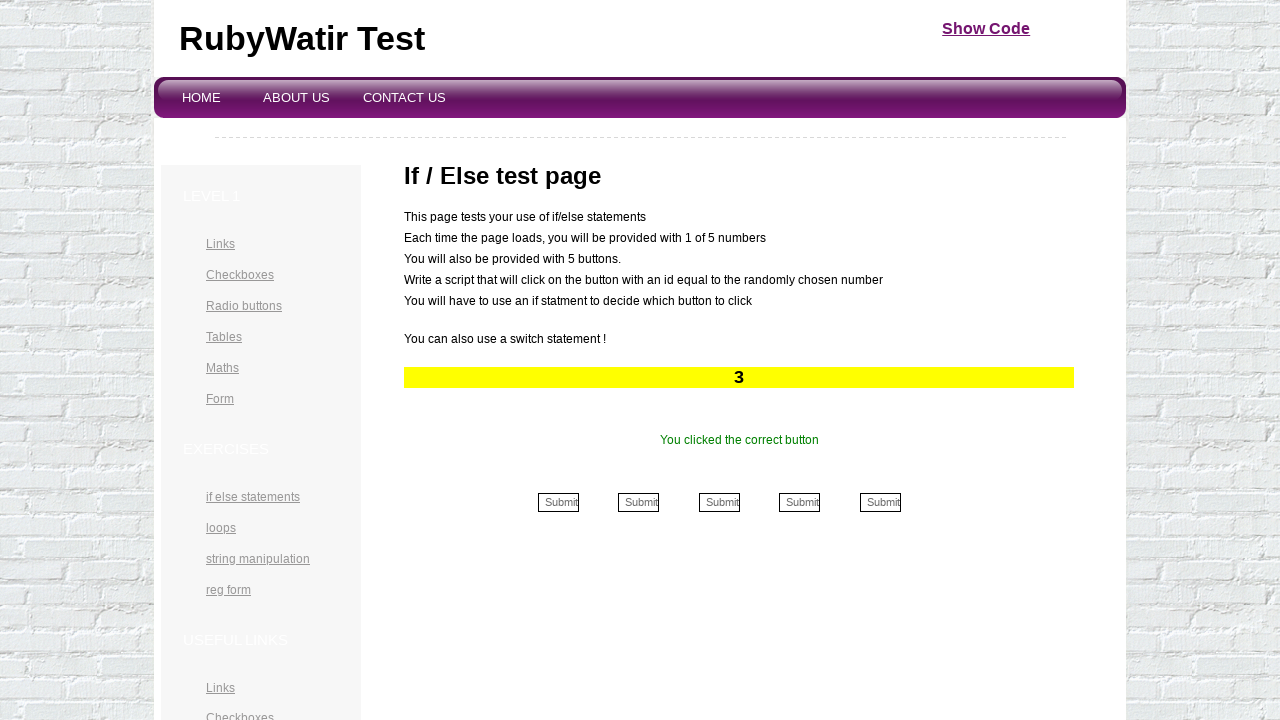

Read button number from yellow section: 3
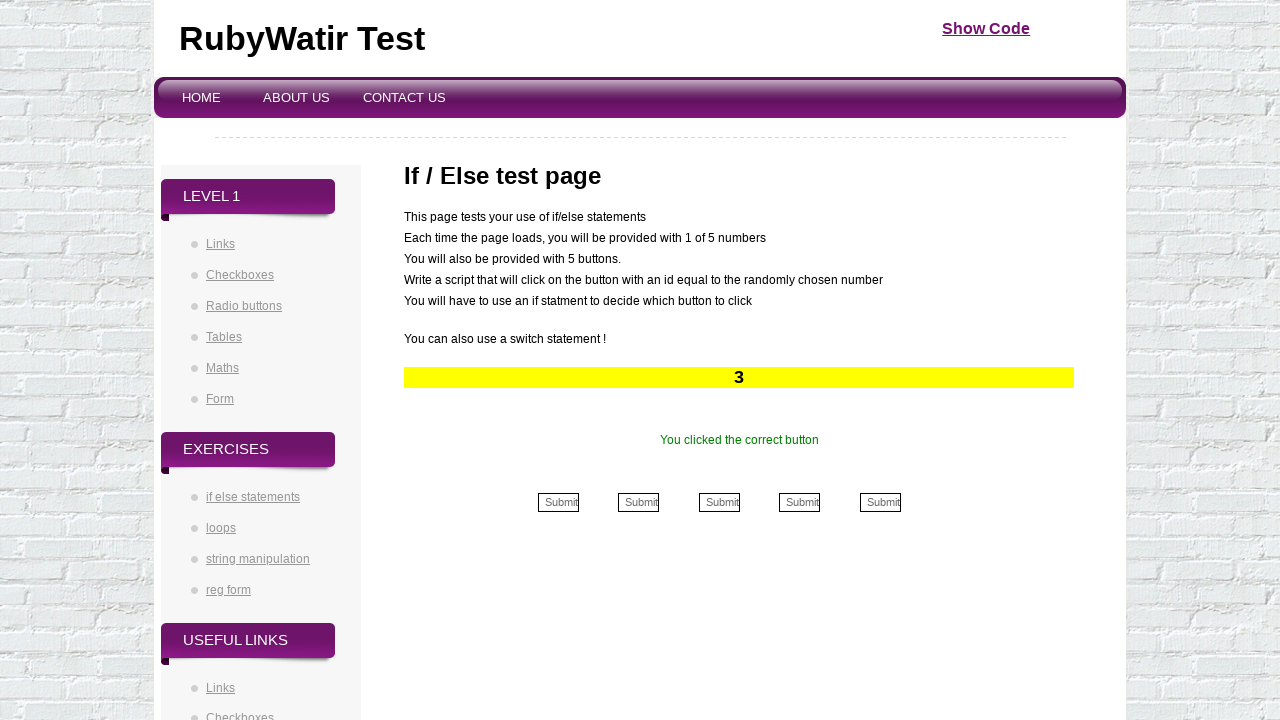

Clicked button 3 (3rd) at (719, 502) on input[name='3rd']
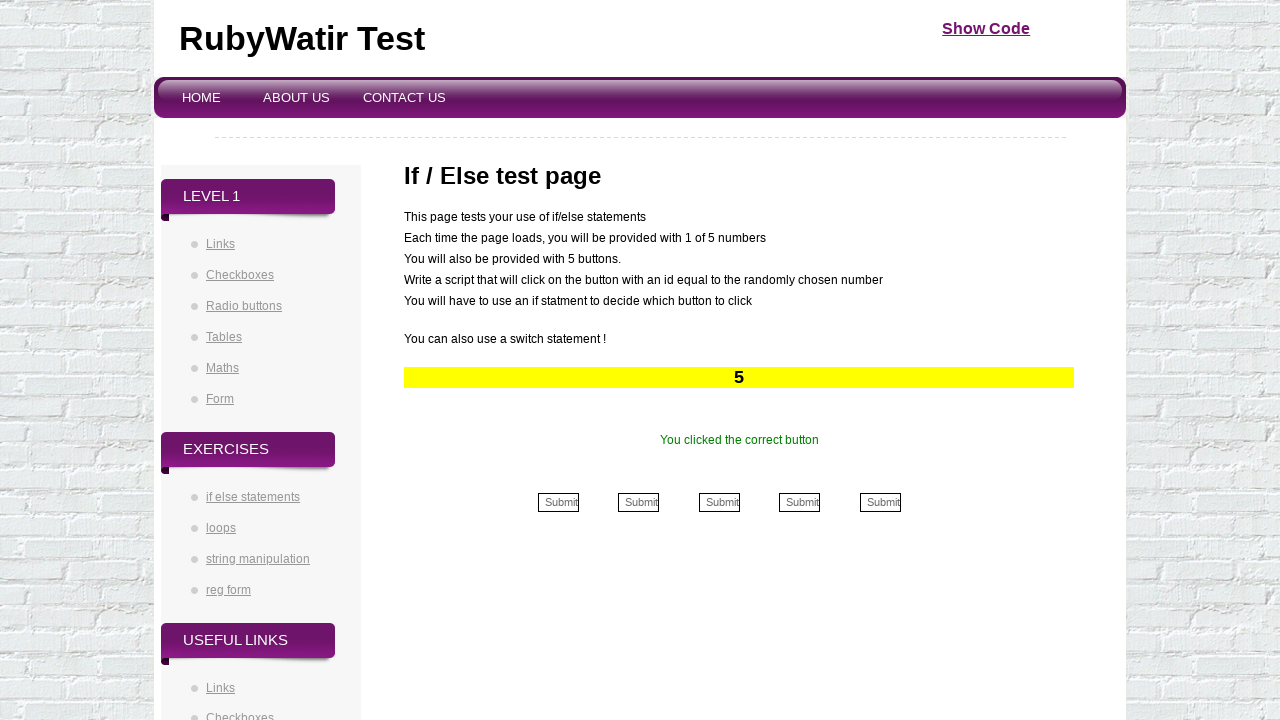

Waited 100ms before next iteration
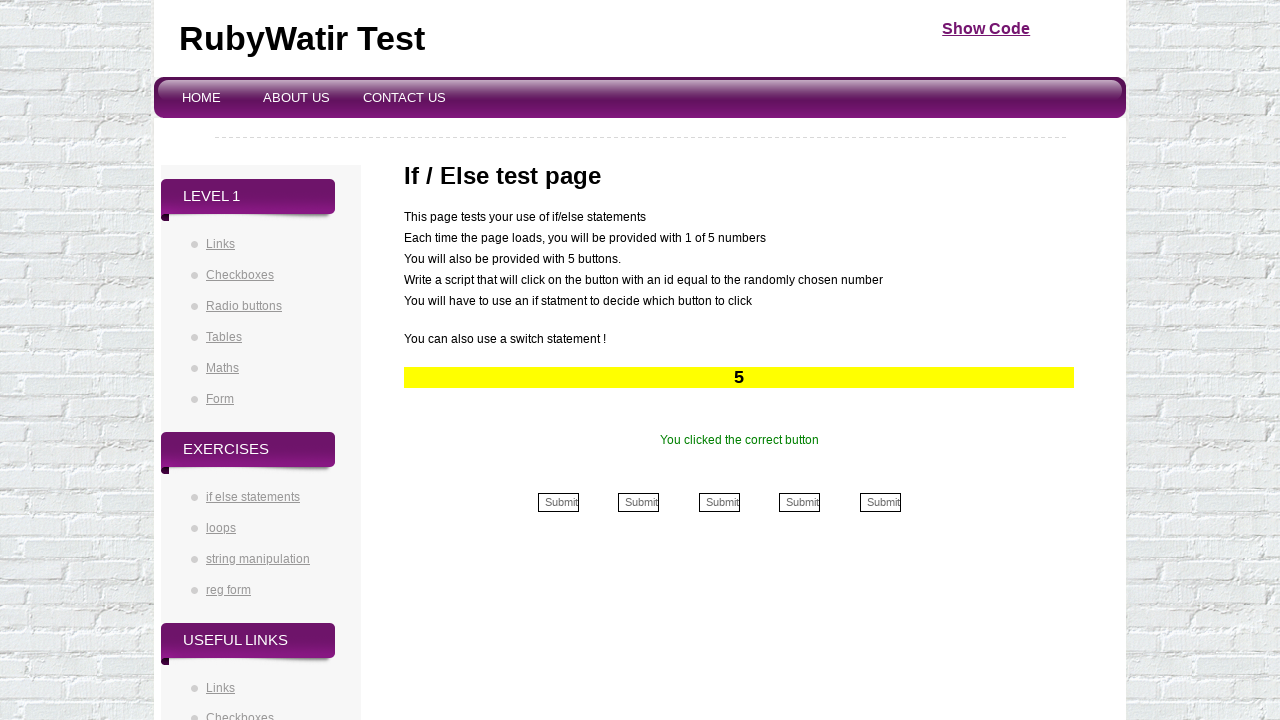

Read button number from yellow section: 5
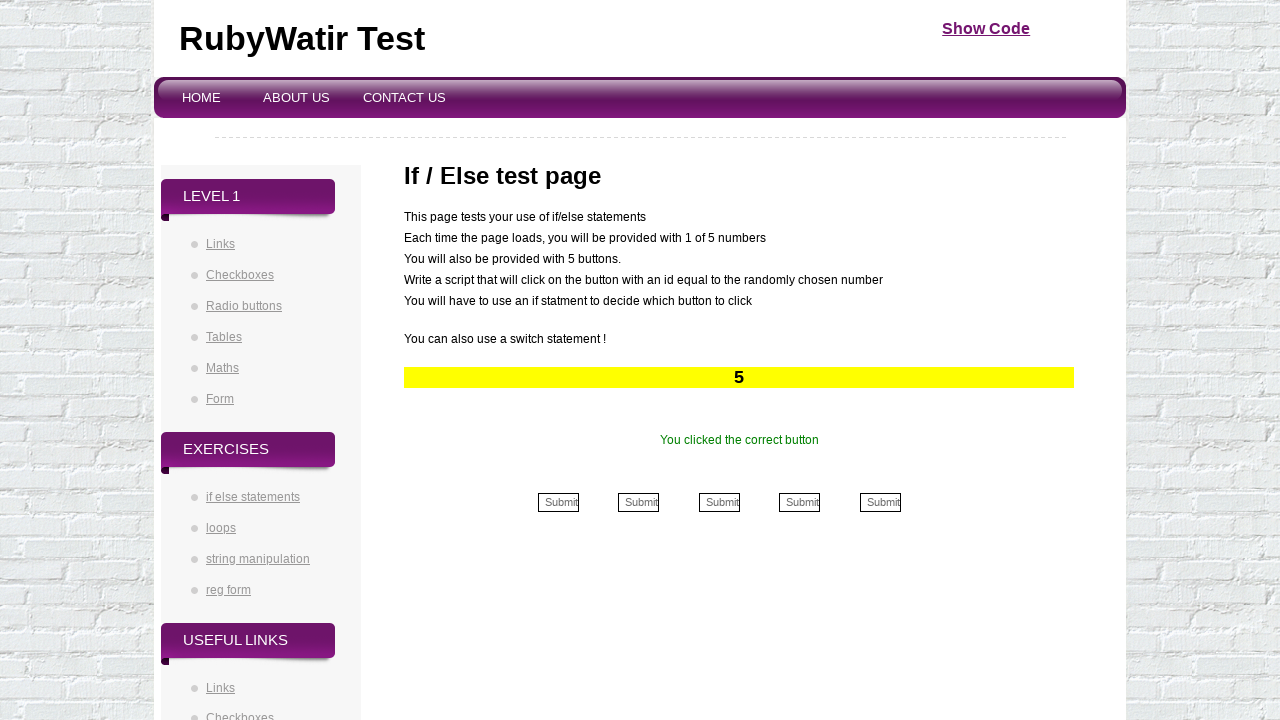

Clicked button 5 (5th) at (880, 502) on input[name='5th']
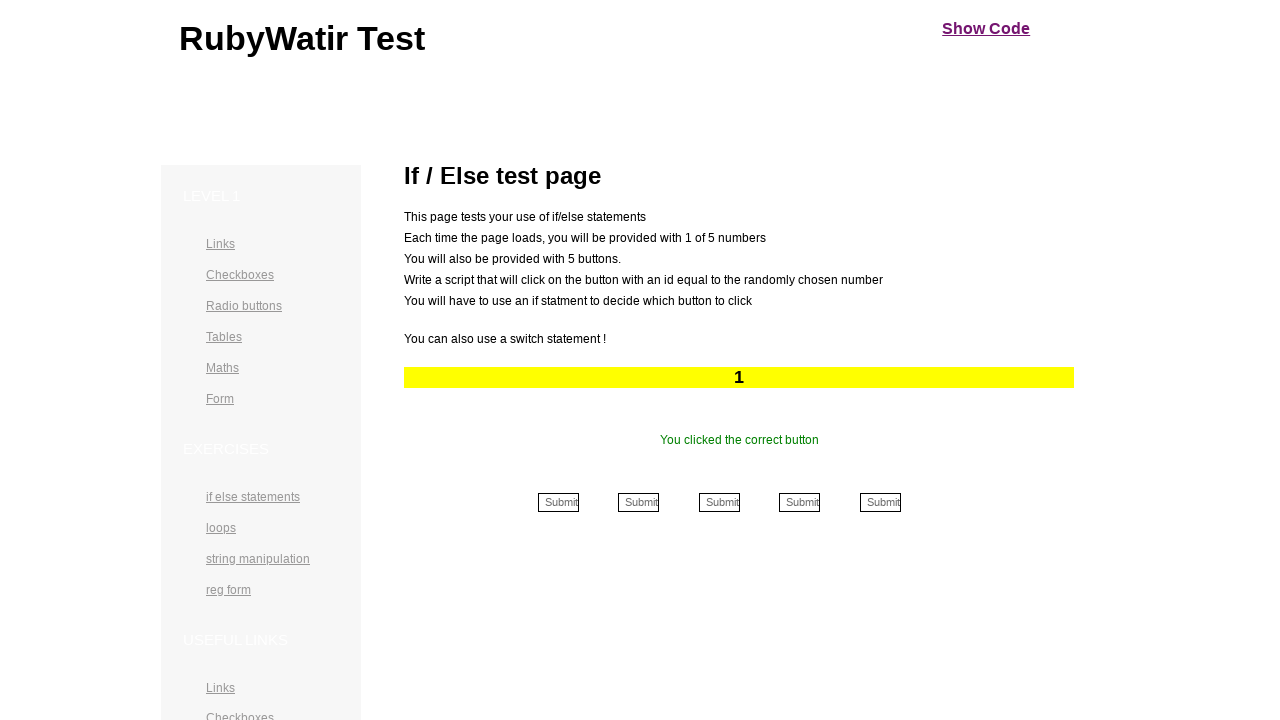

Waited 100ms before next iteration
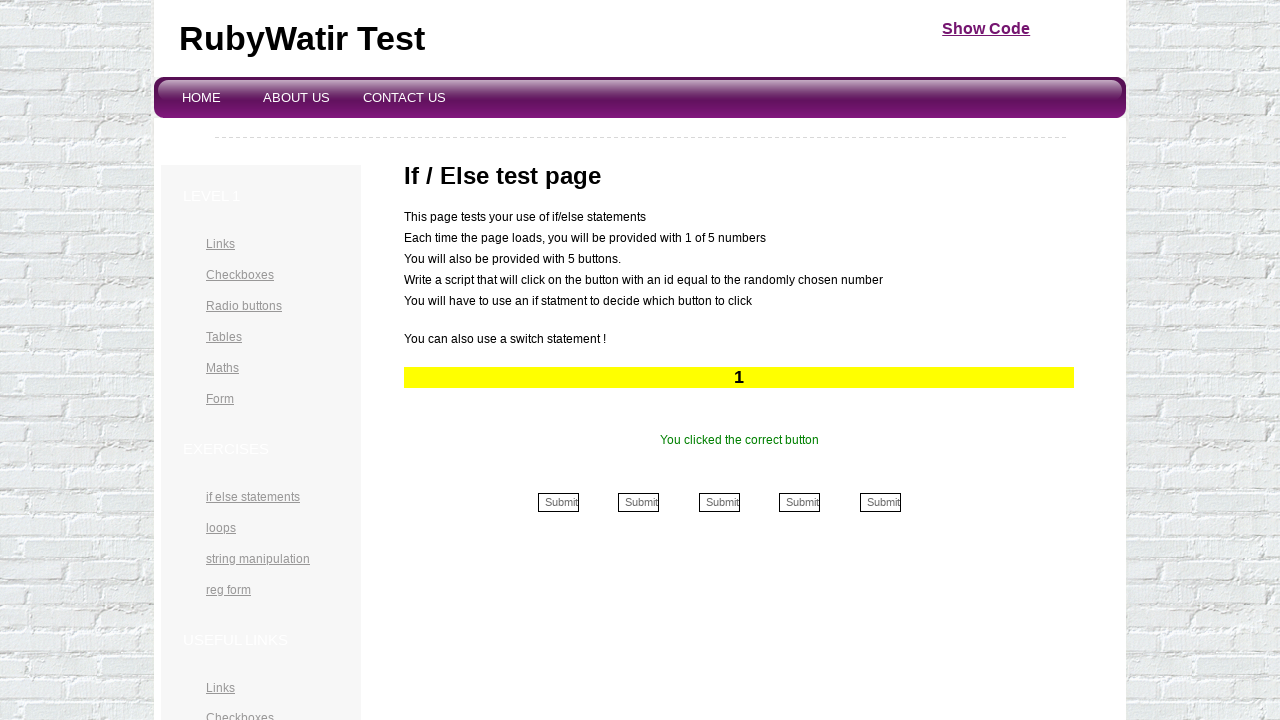

Read button number from yellow section: 1
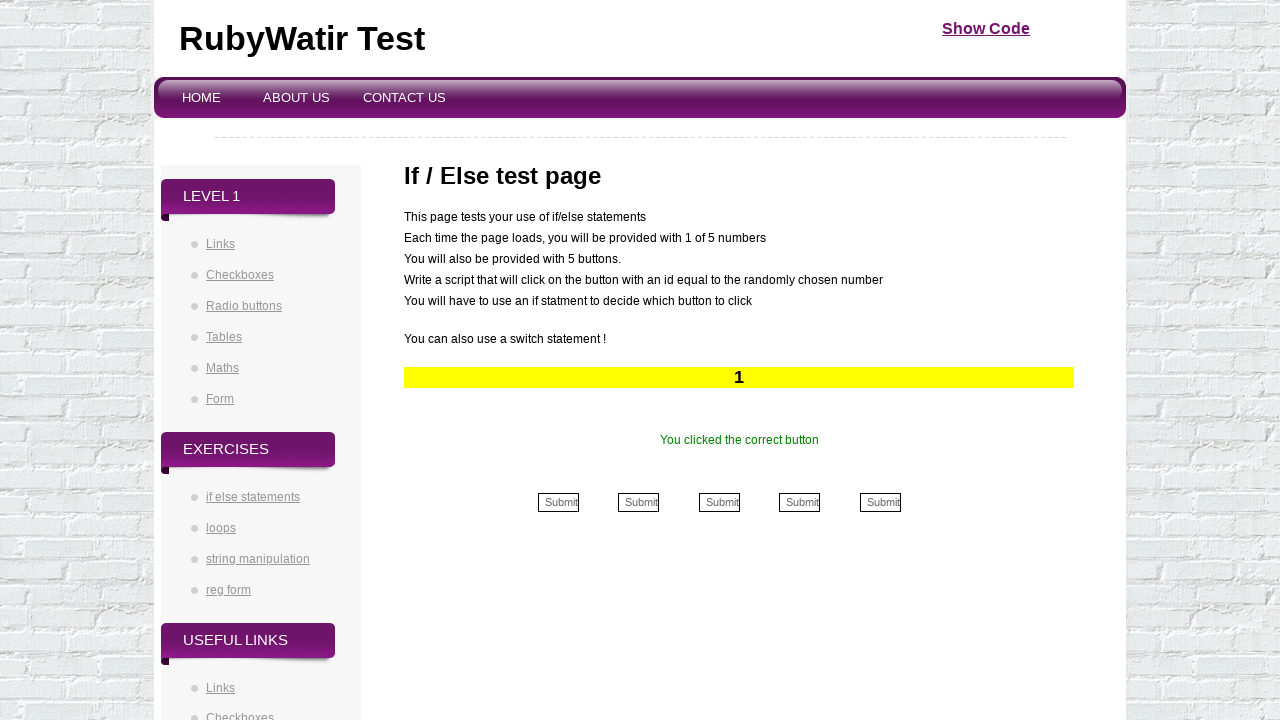

Clicked button 1 (1st) at (558, 502) on input[name='1st']
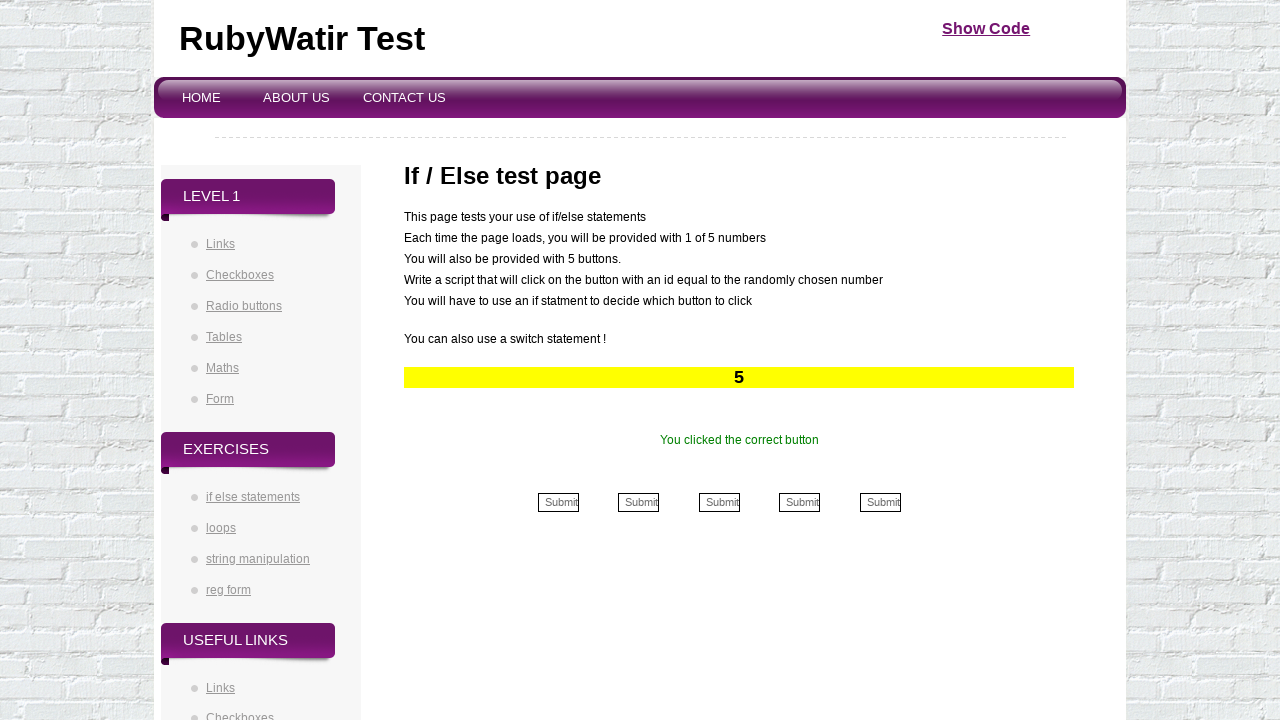

Waited 100ms before next iteration
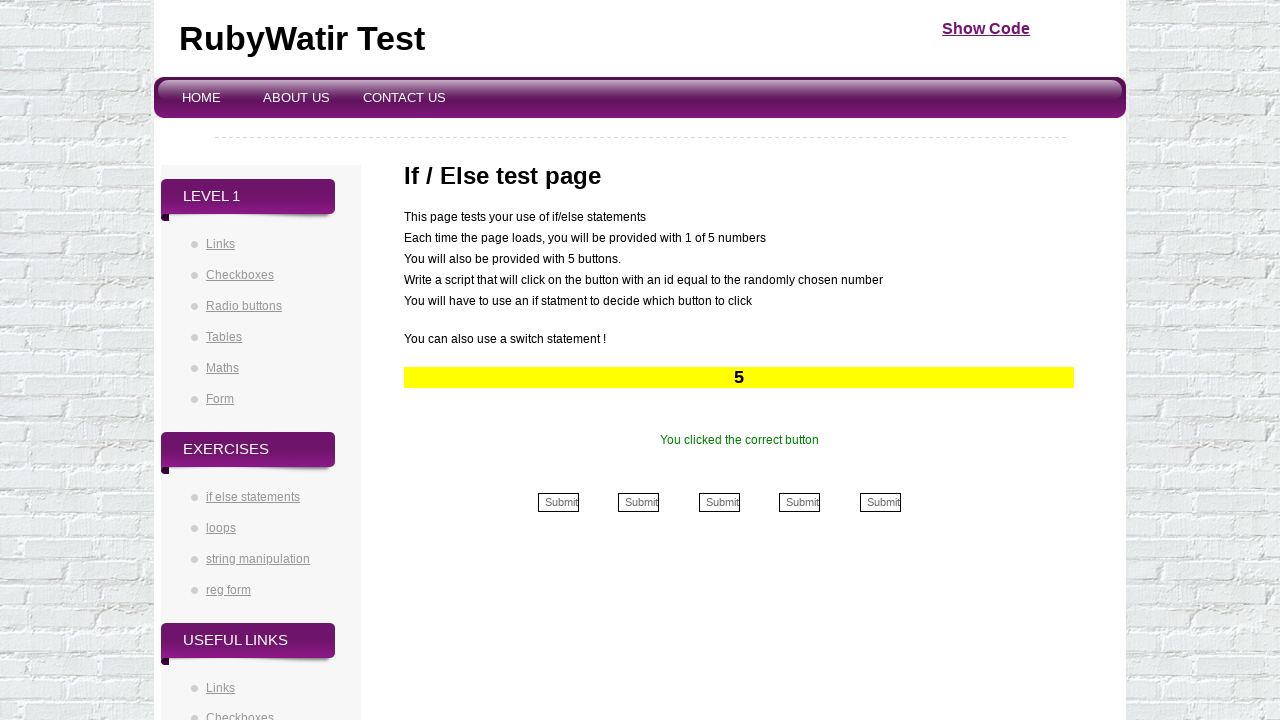

Read button number from yellow section: 5
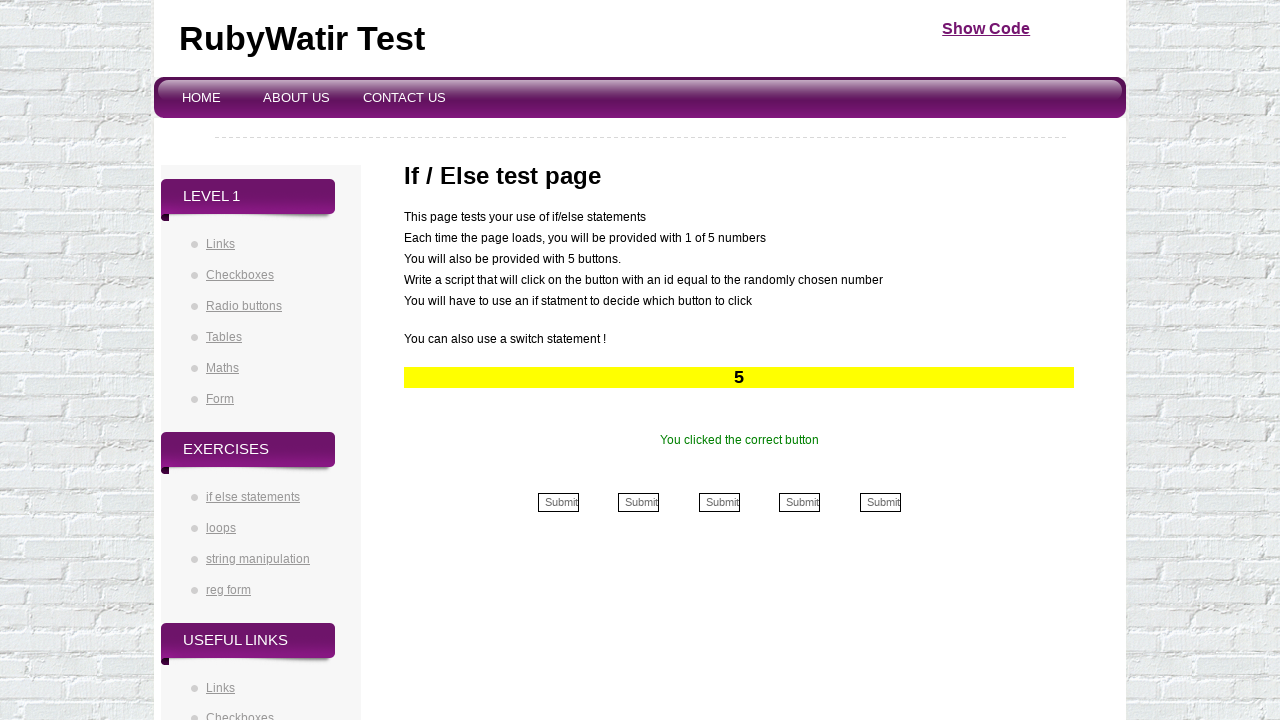

Clicked button 5 (5th) at (880, 502) on input[name='5th']
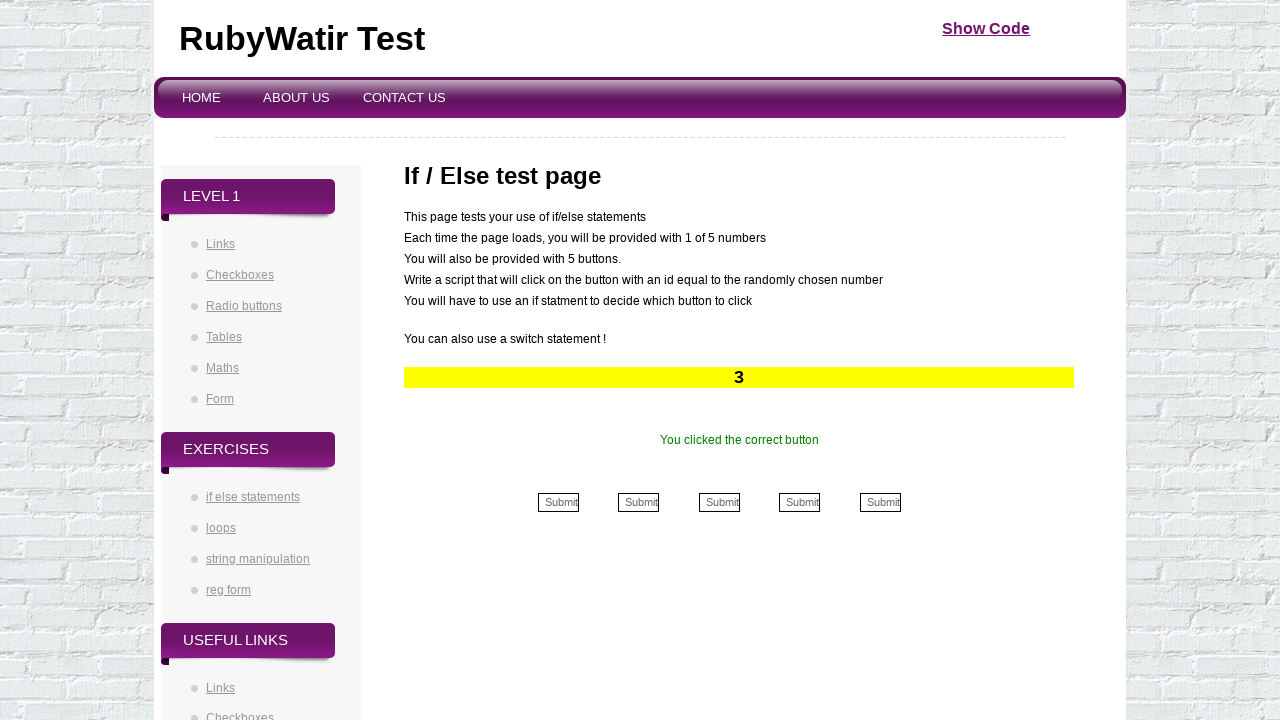

Waited 100ms before next iteration
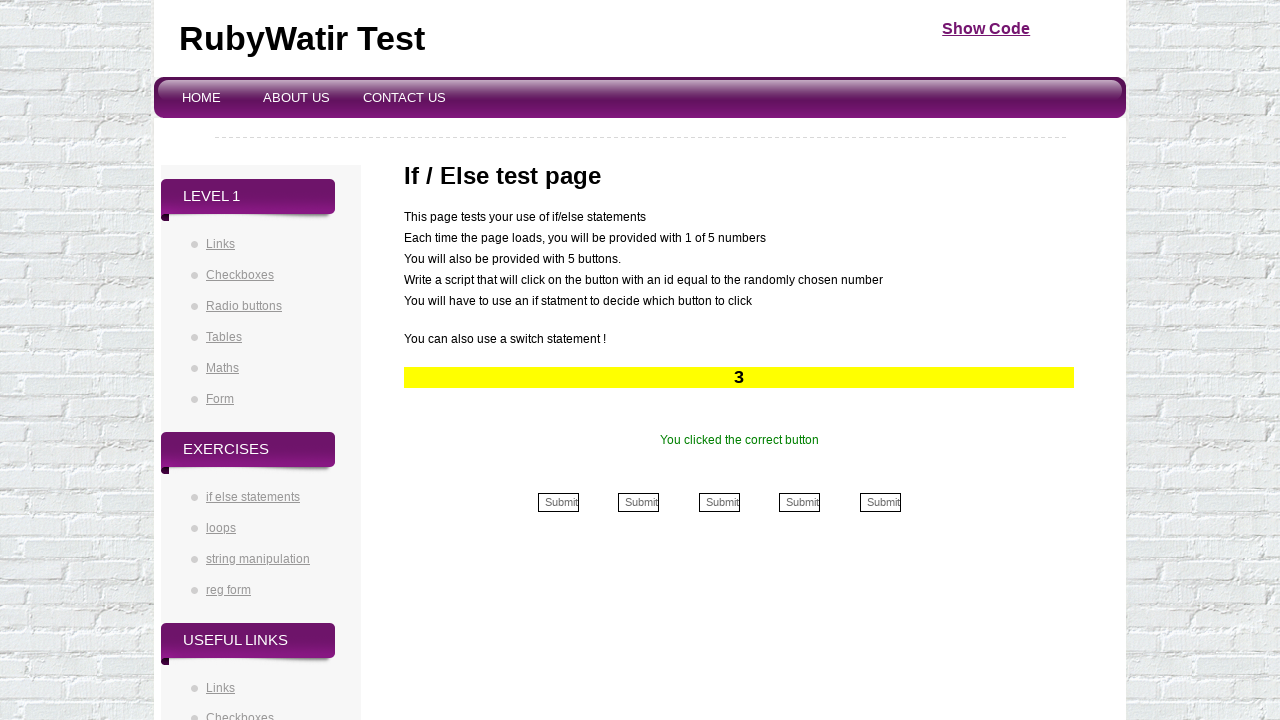

Read button number from yellow section: 3
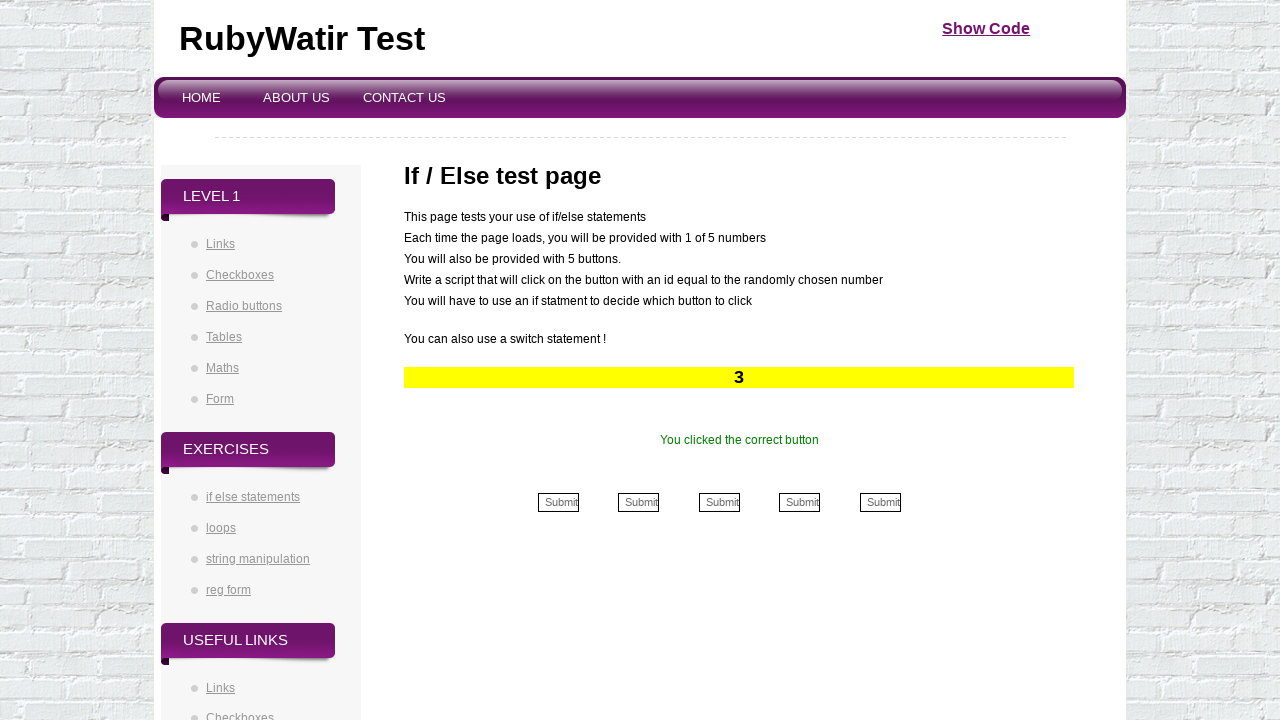

Clicked button 3 (3rd) at (719, 502) on input[name='3rd']
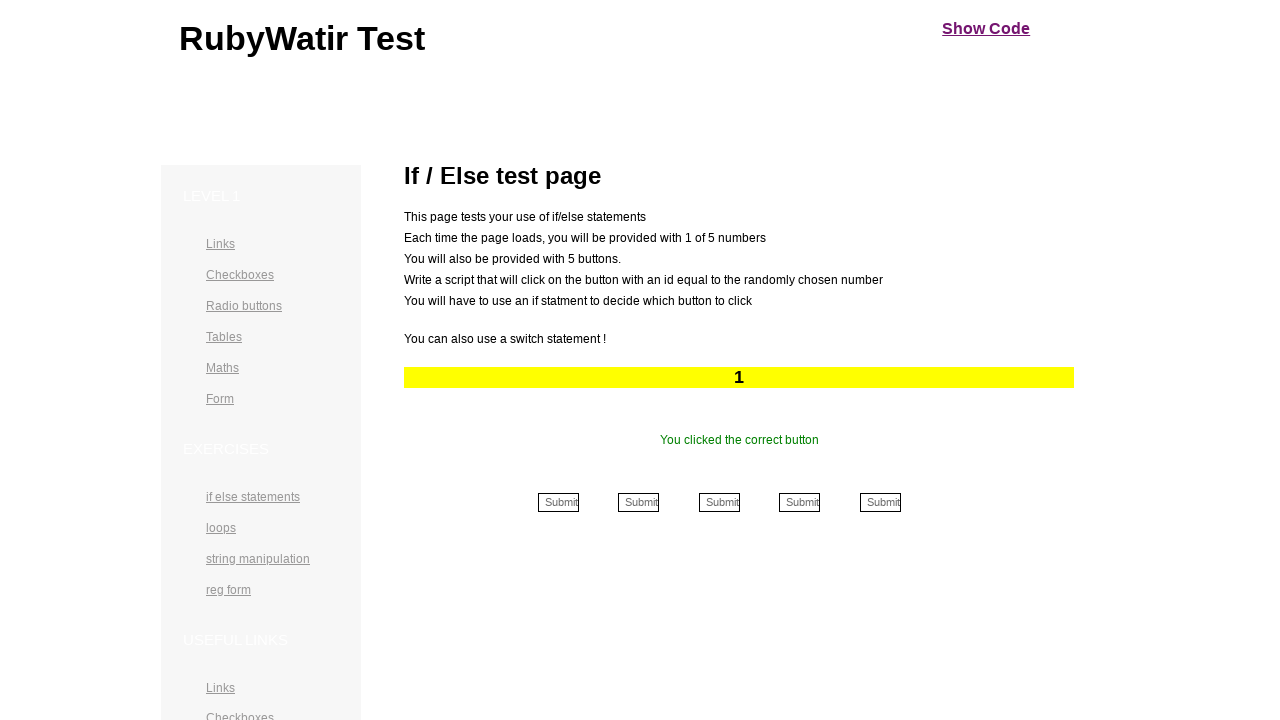

Waited 100ms before next iteration
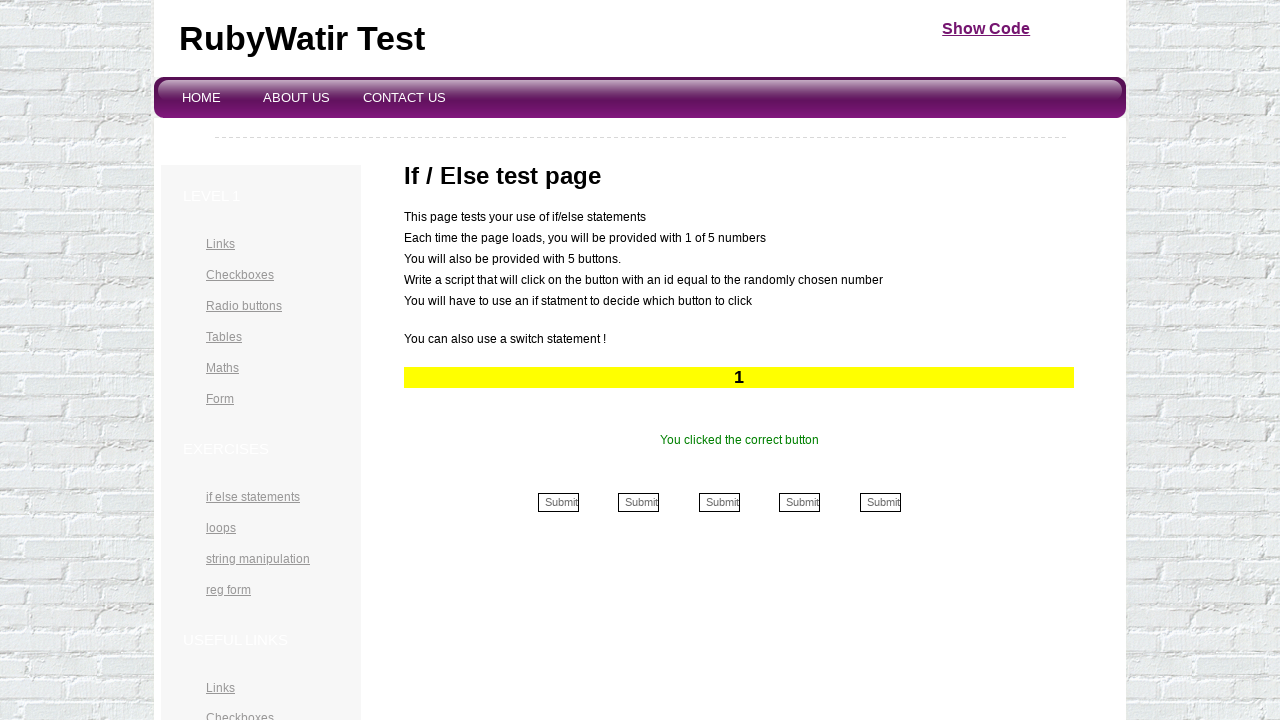

Read button number from yellow section: 1
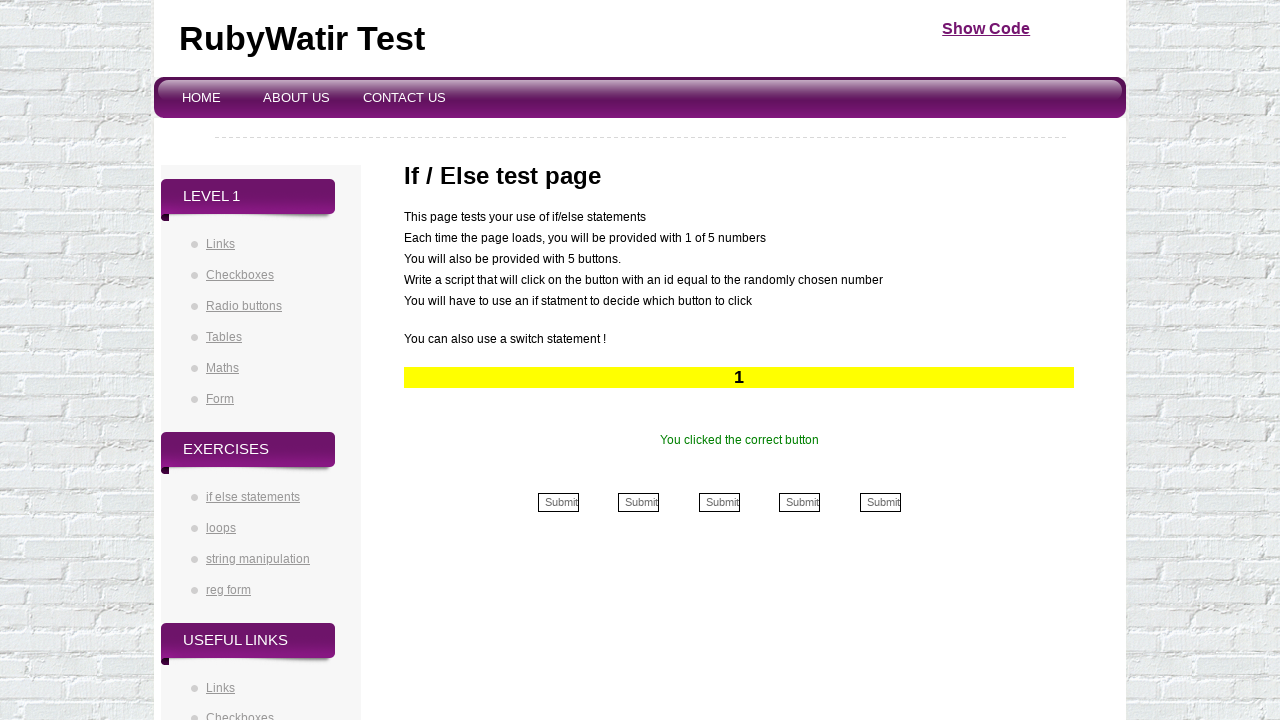

Clicked button 1 (1st) at (558, 502) on input[name='1st']
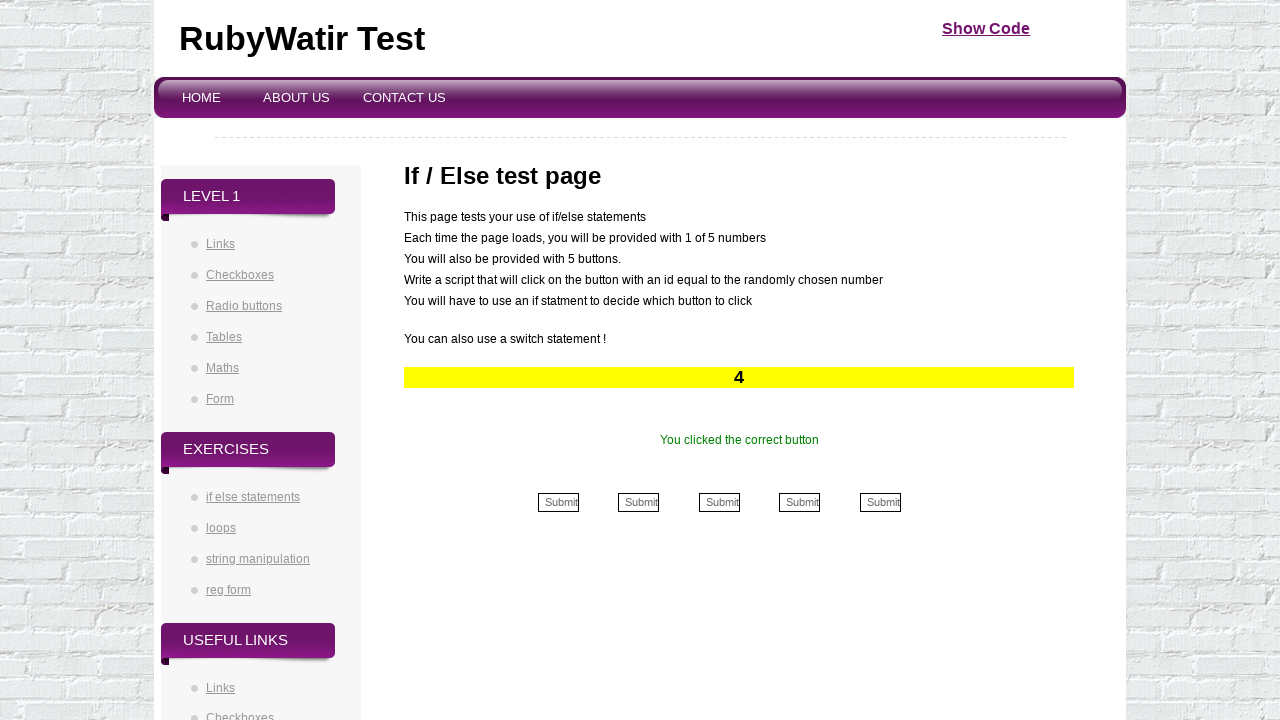

Waited 100ms before next iteration
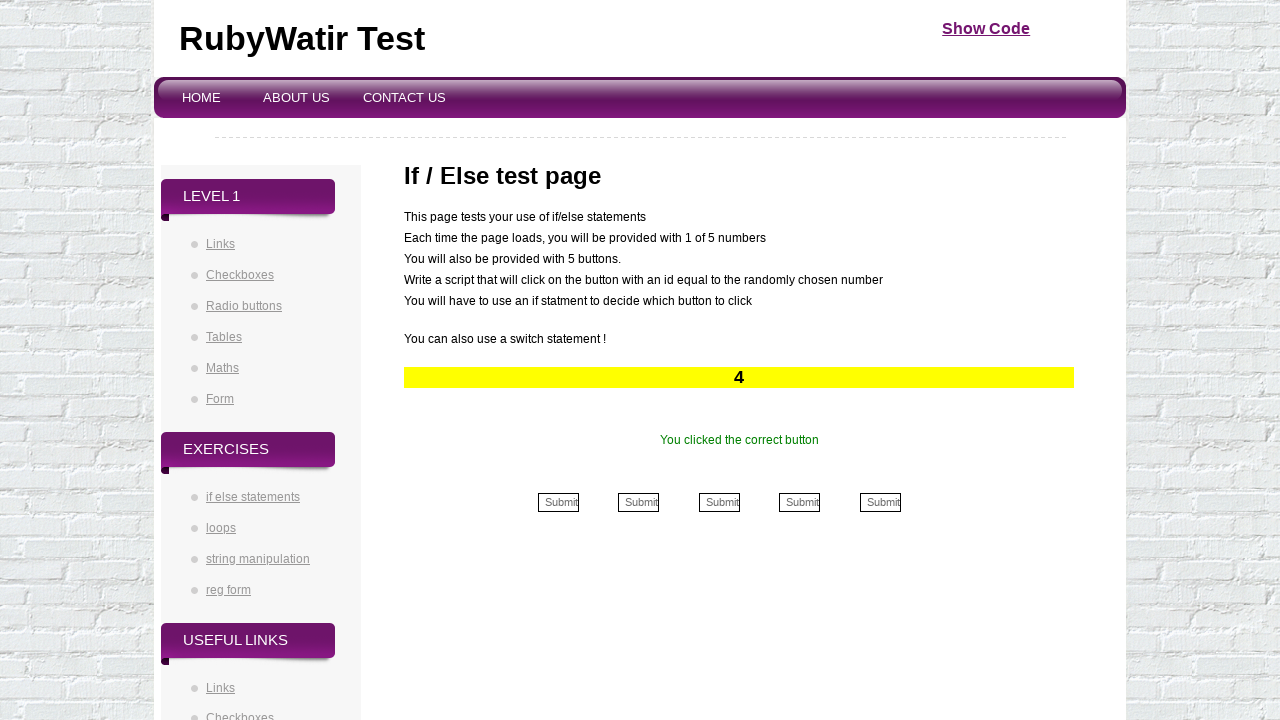

Read button number from yellow section: 4
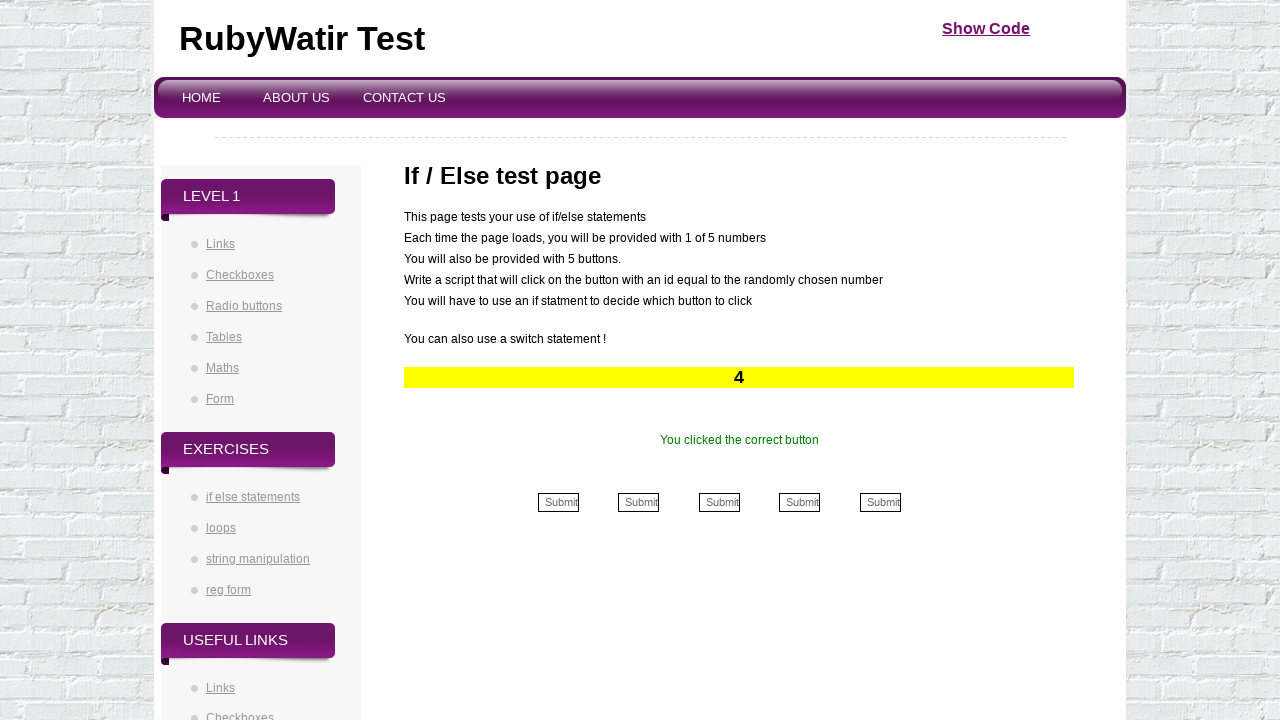

Clicked button 4 (4th) at (800, 502) on input[name='4th']
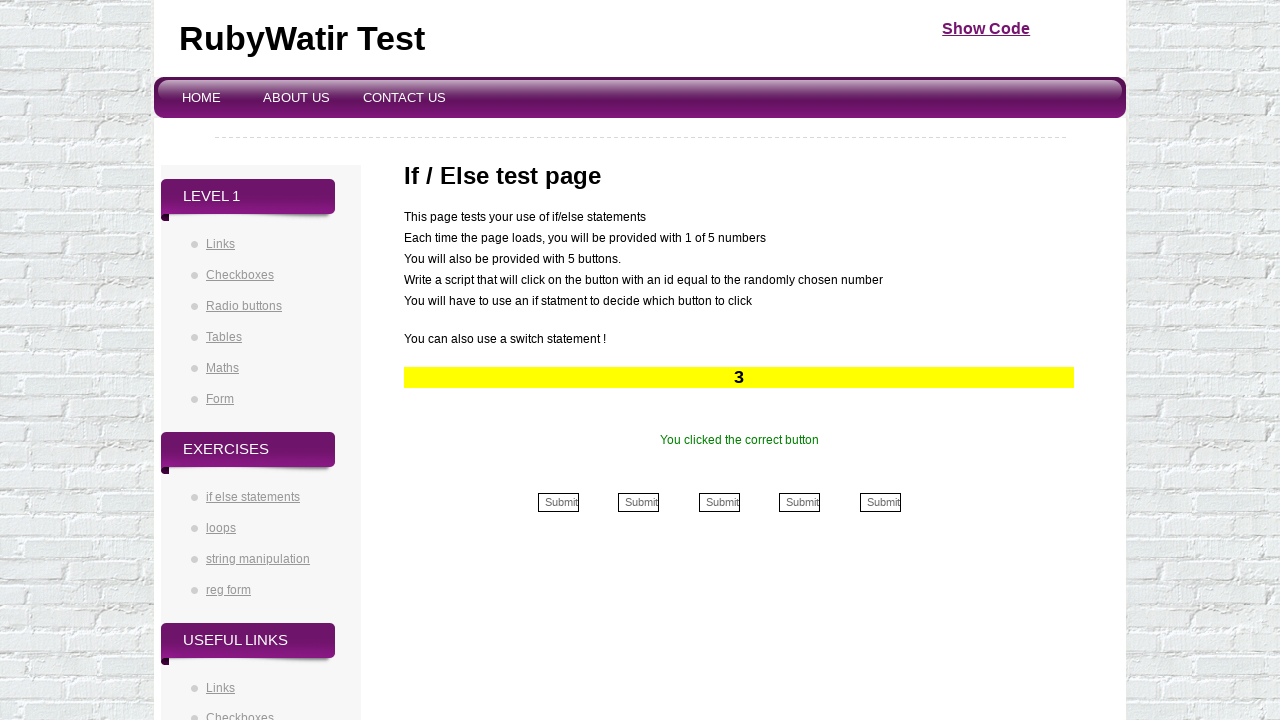

Waited 100ms before next iteration
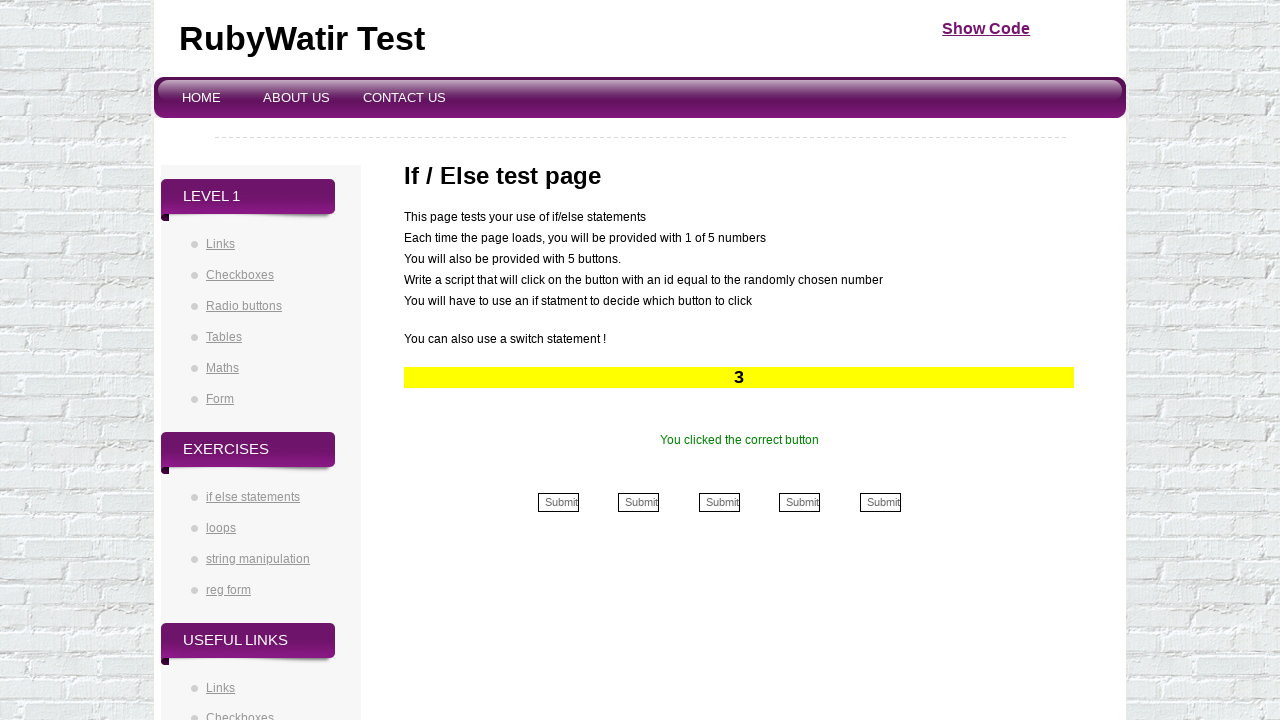

Read button number from yellow section: 3
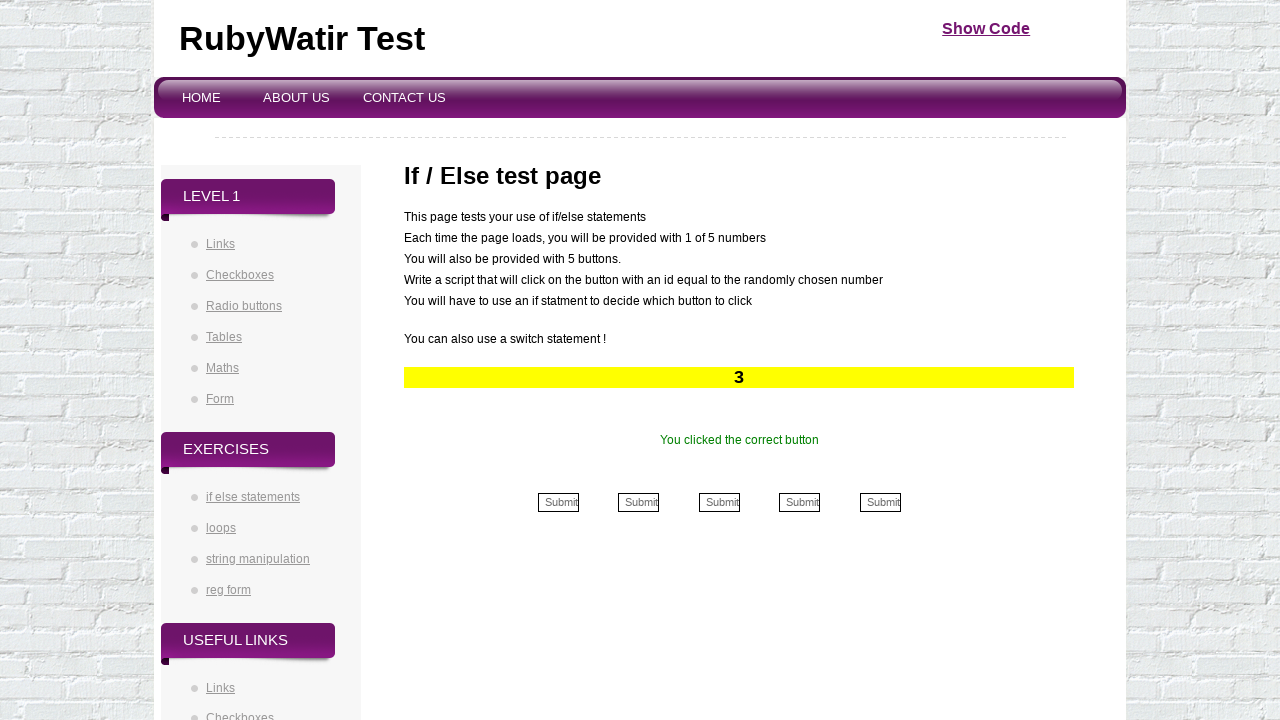

Clicked button 3 (3rd) at (719, 502) on input[name='3rd']
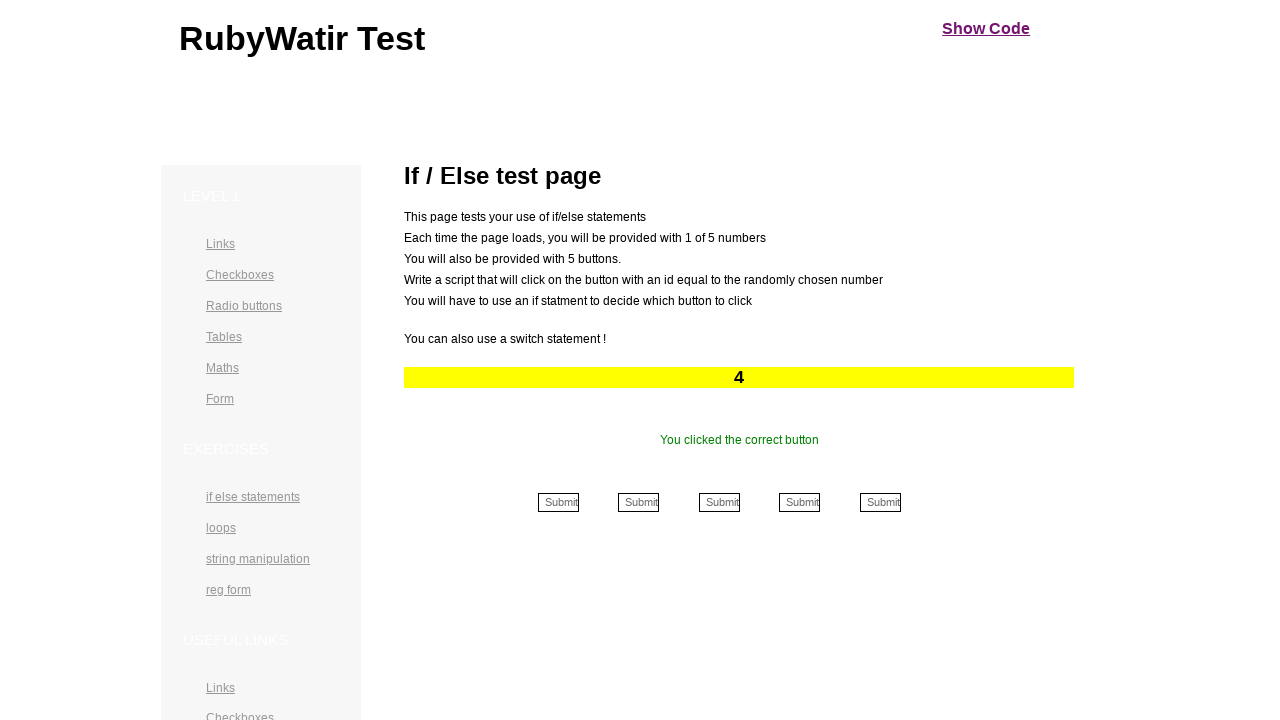

Waited 100ms before next iteration
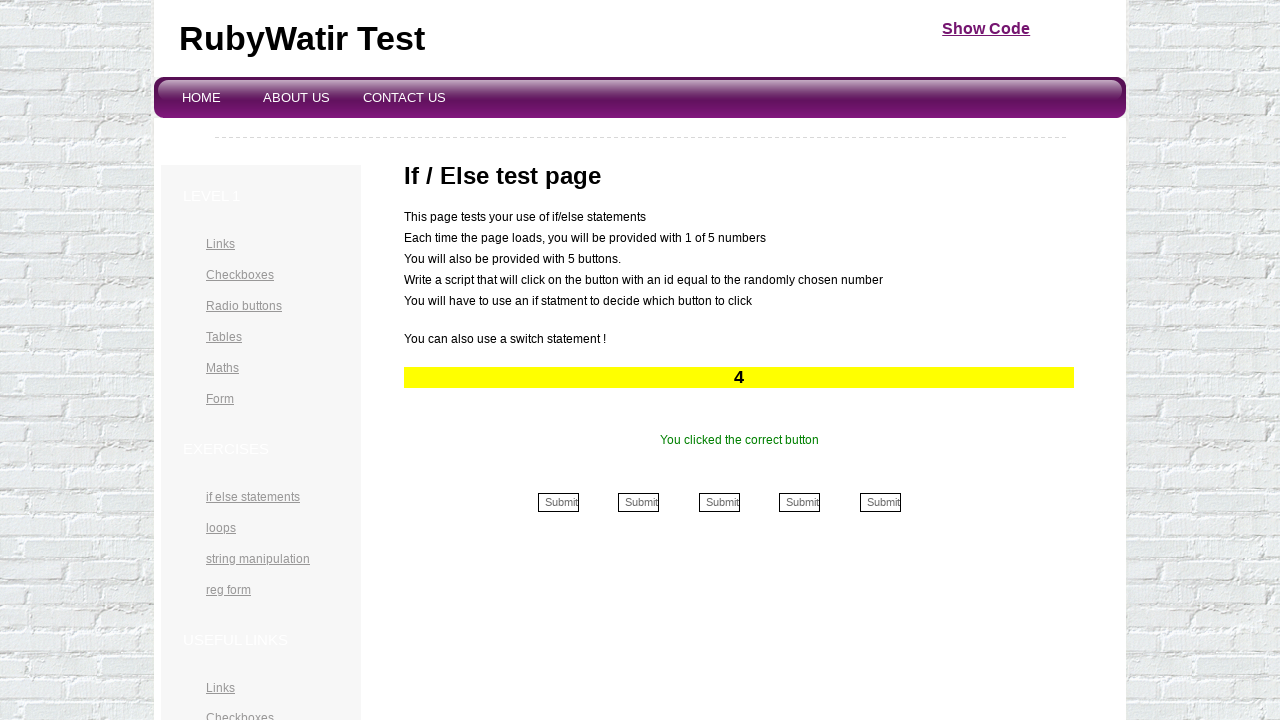

Read button number from yellow section: 4
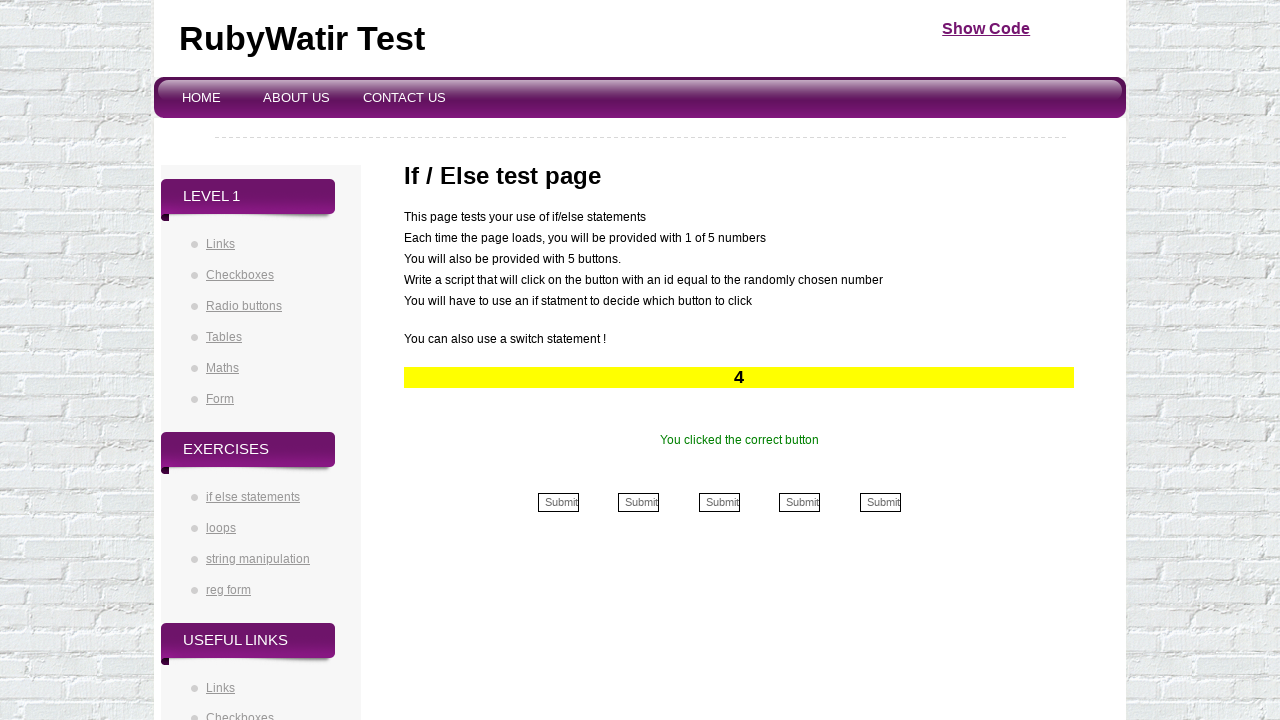

Clicked button 4 (4th) at (800, 502) on input[name='4th']
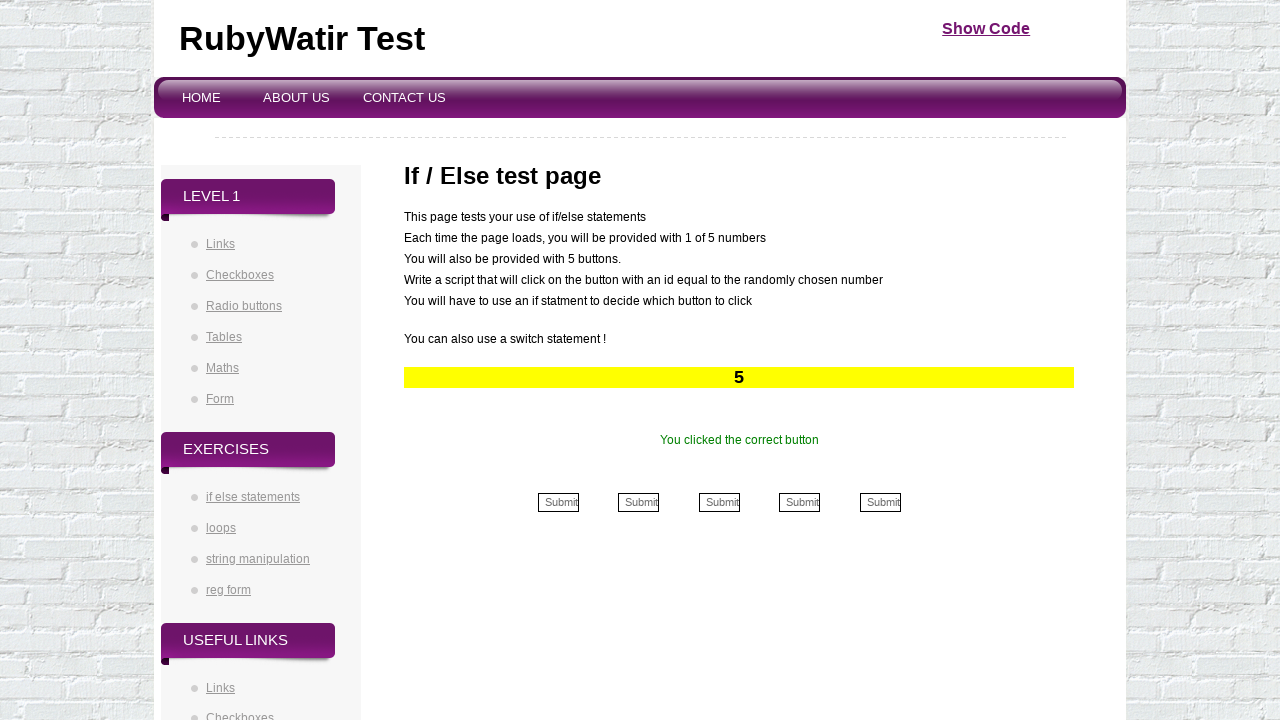

Waited 100ms before next iteration
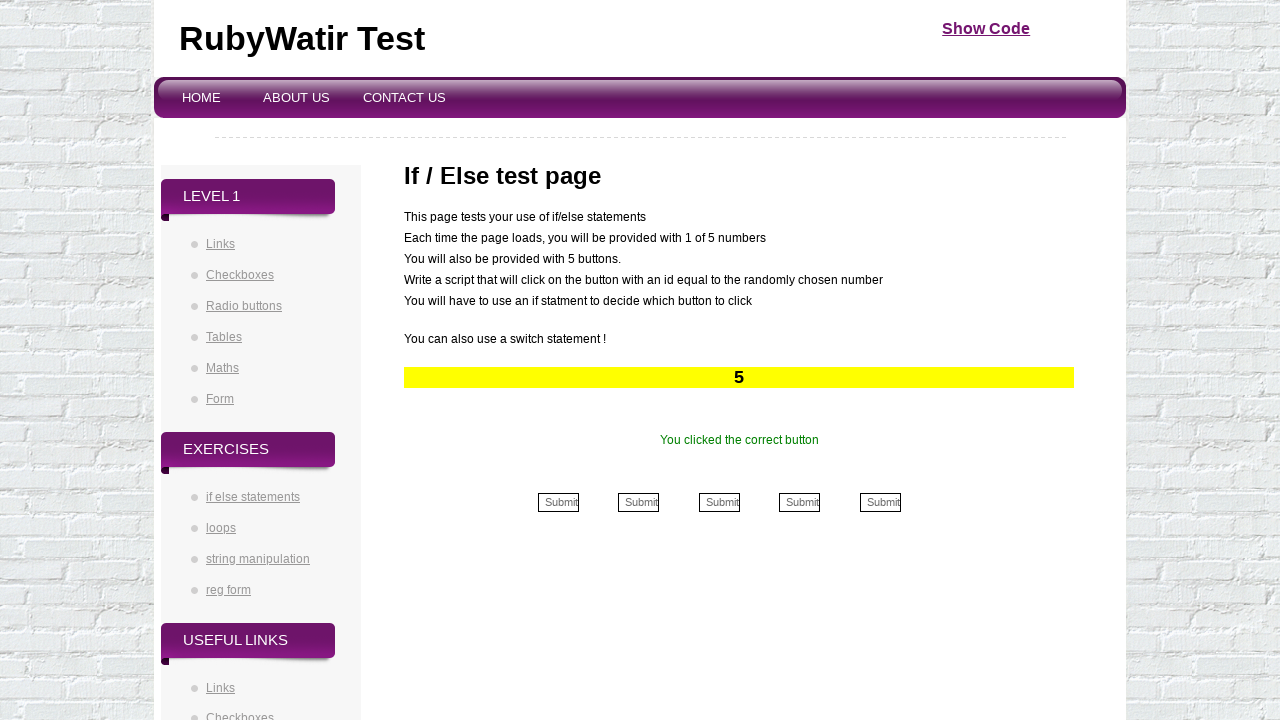

Read button number from yellow section: 5
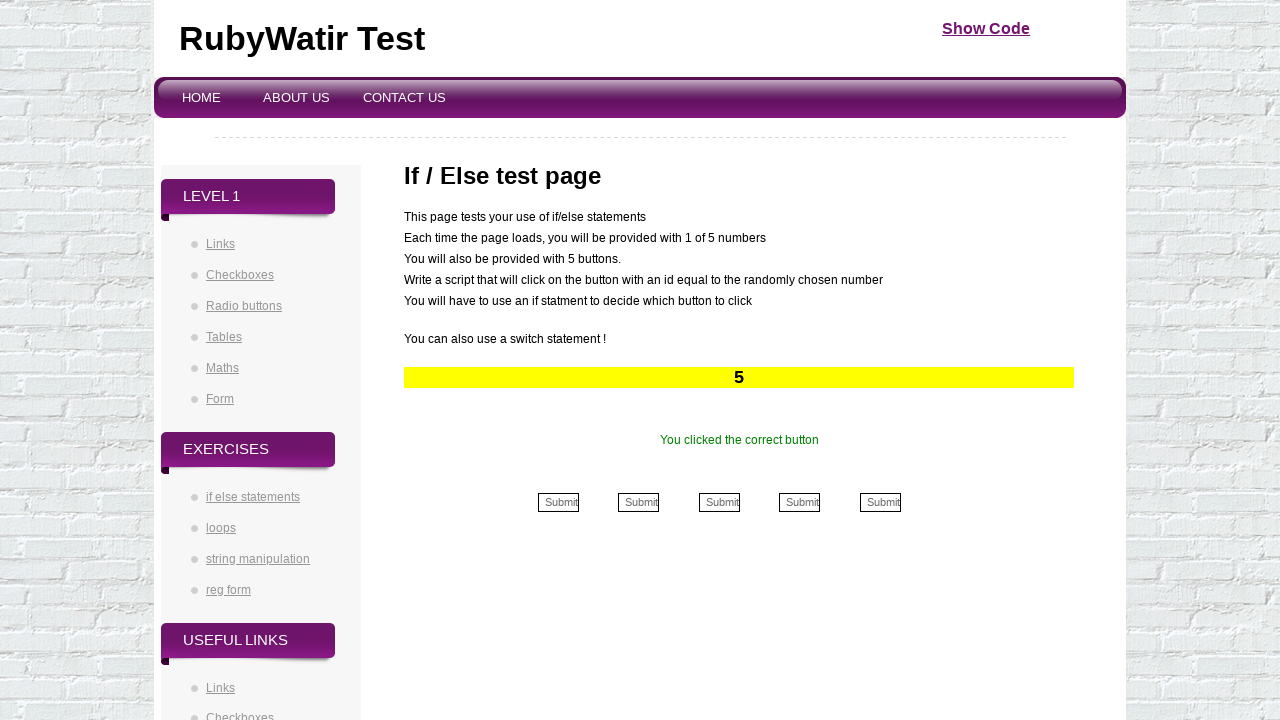

Clicked button 5 (5th) at (880, 502) on input[name='5th']
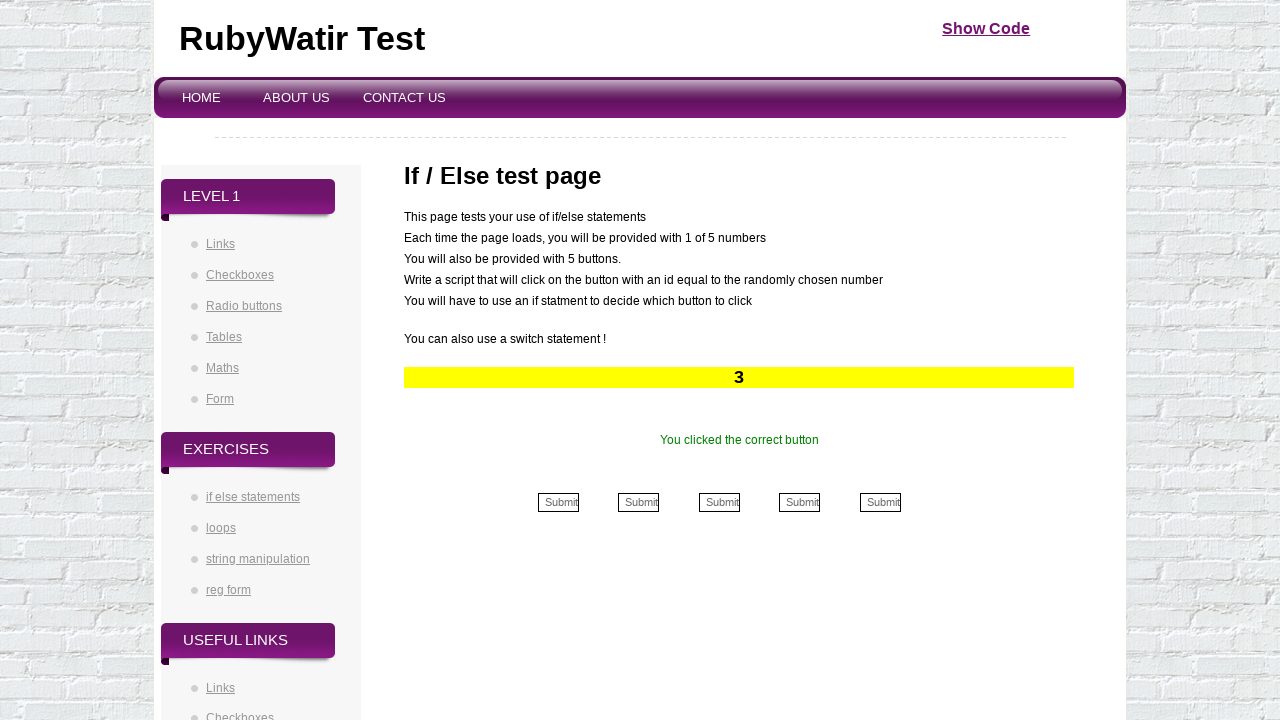

Waited 100ms before next iteration
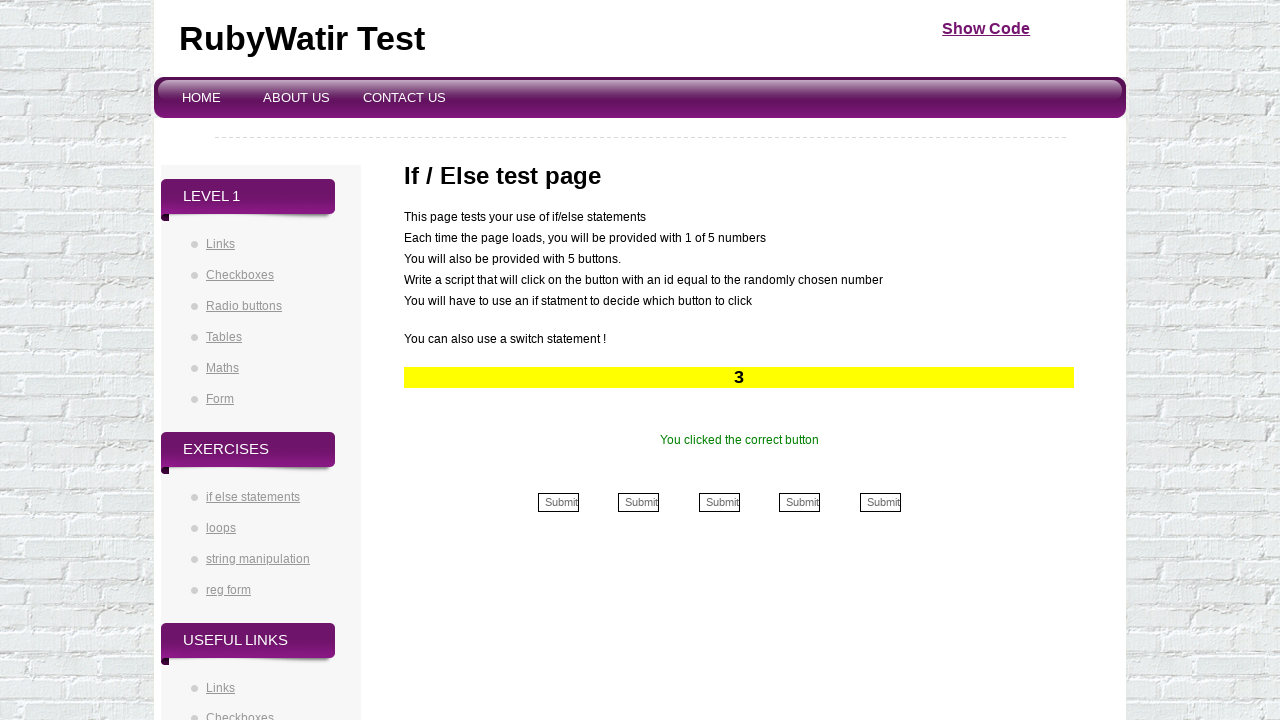

Read button number from yellow section: 3
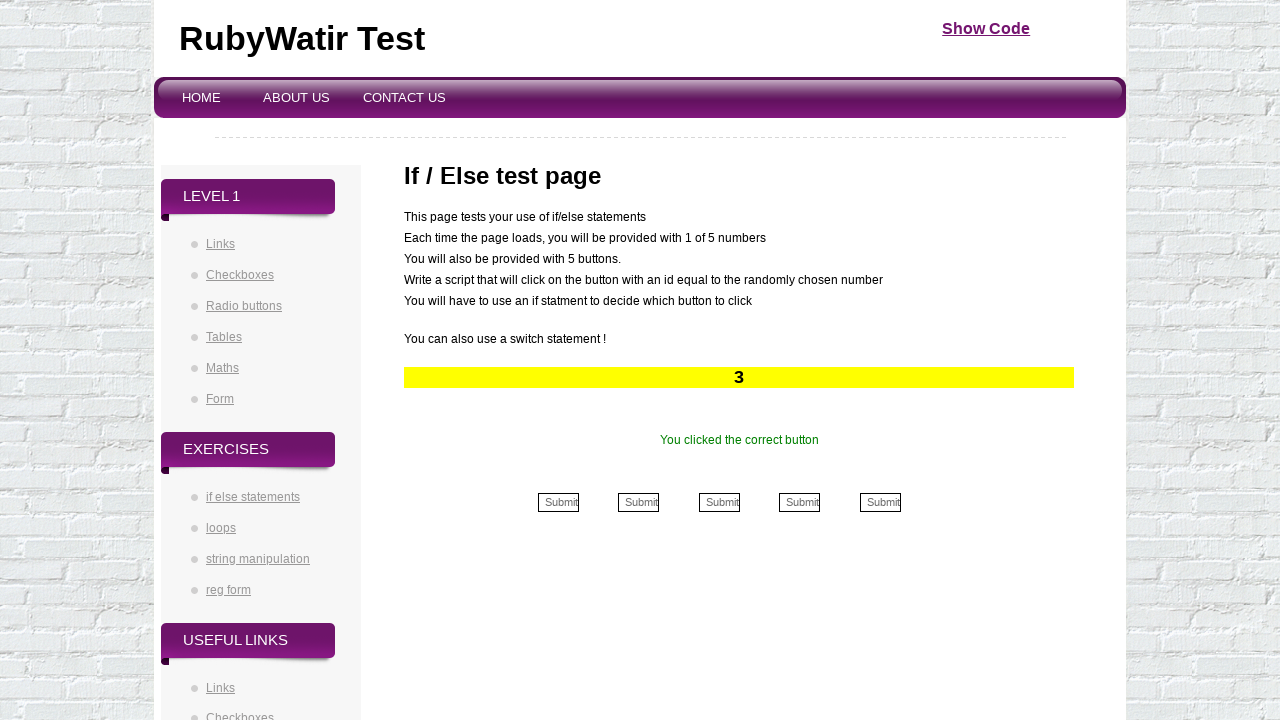

Clicked button 3 (3rd) at (719, 502) on input[name='3rd']
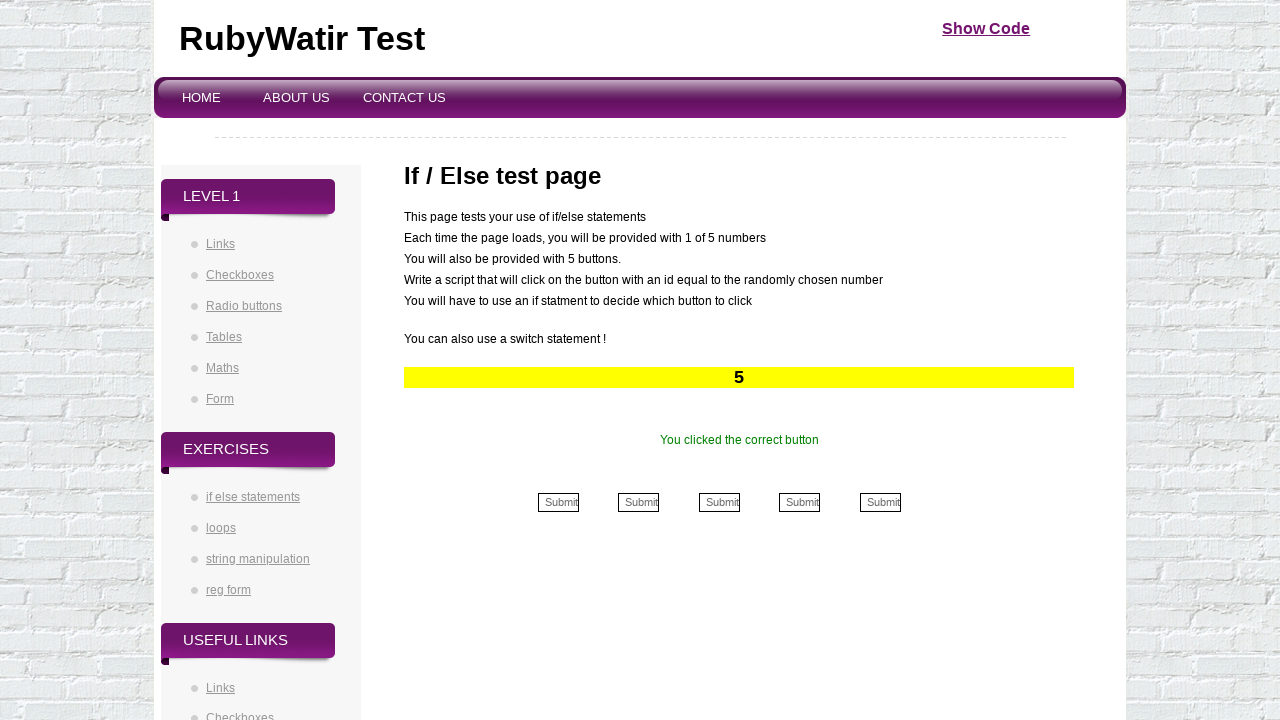

Waited 100ms before next iteration
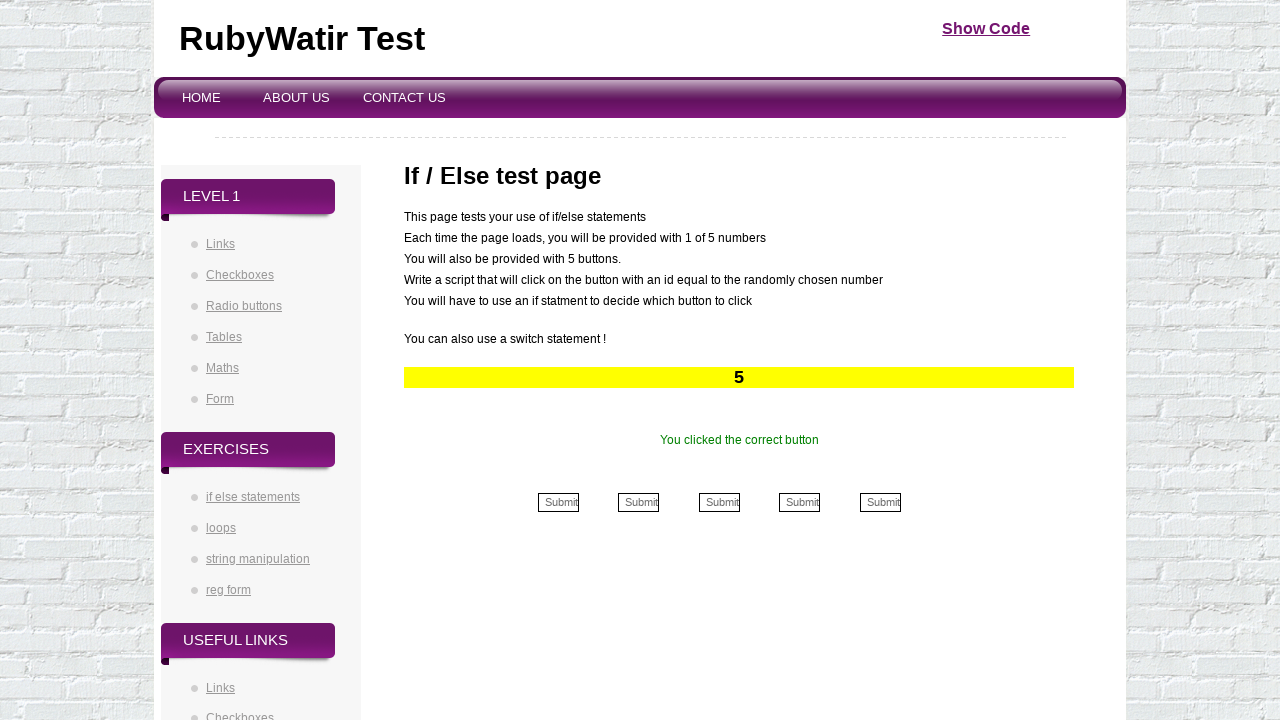

Read button number from yellow section: 5
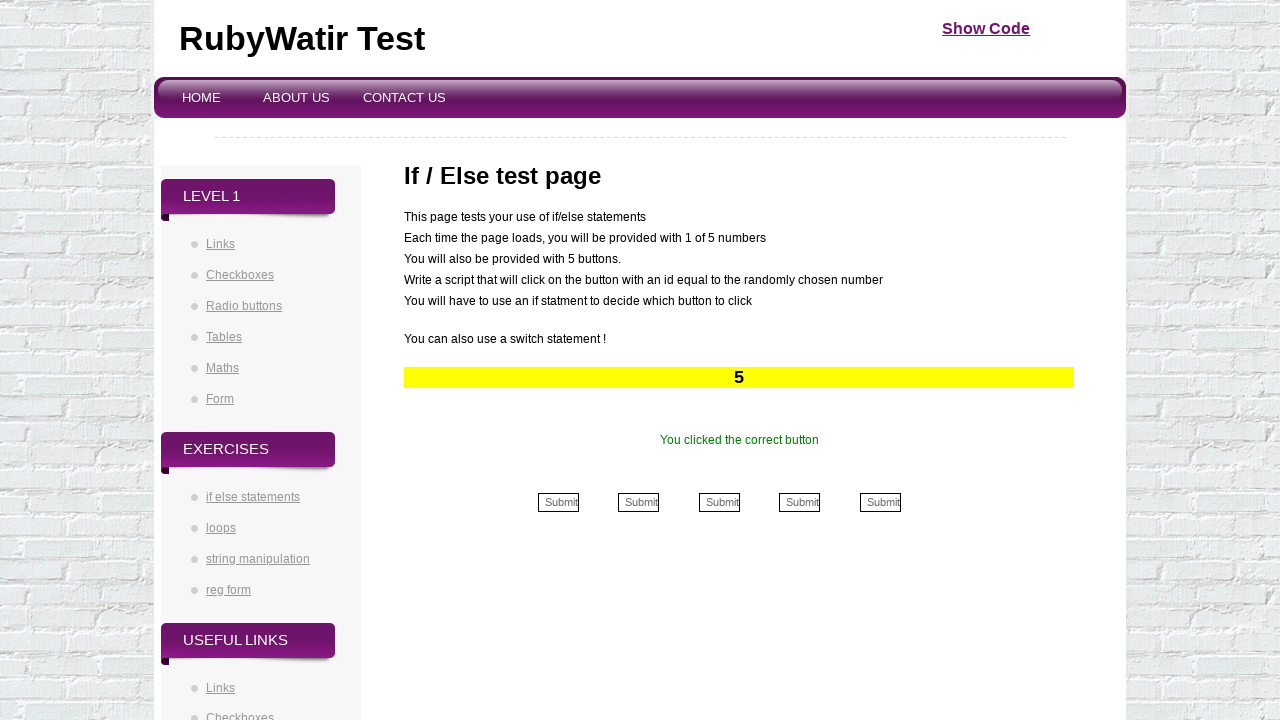

Clicked button 5 (5th) at (880, 502) on input[name='5th']
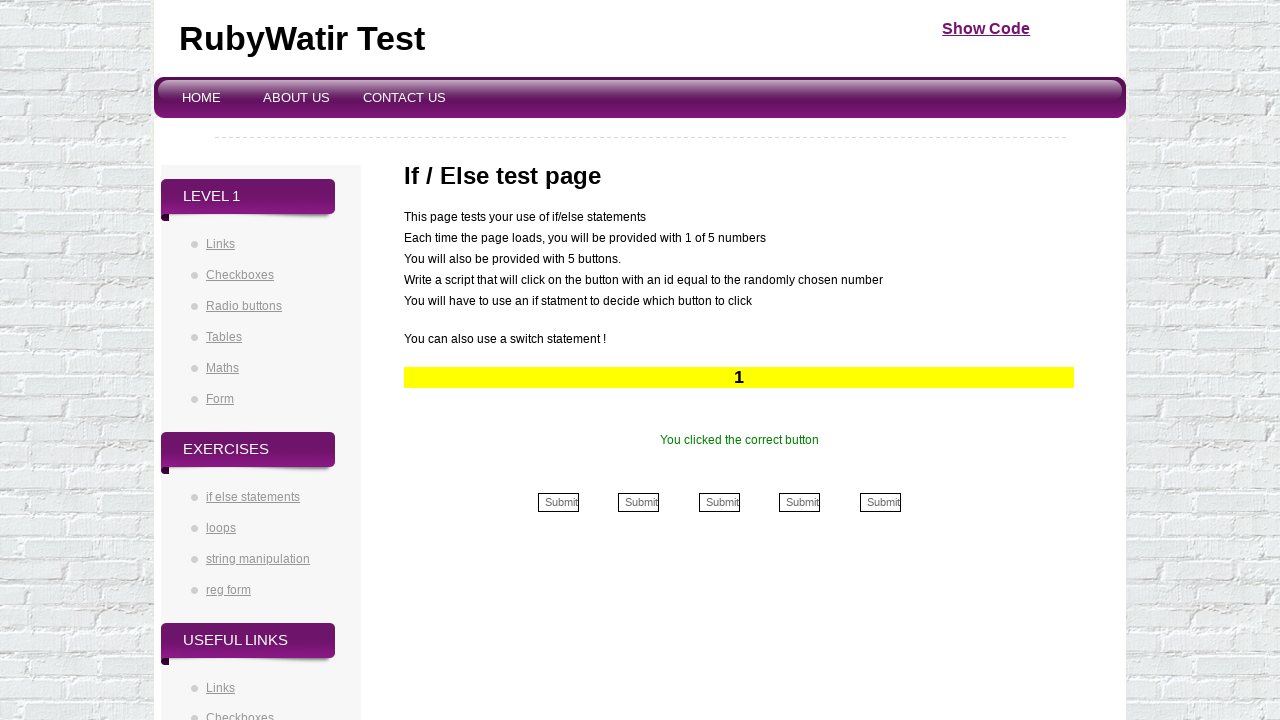

Waited 100ms before next iteration
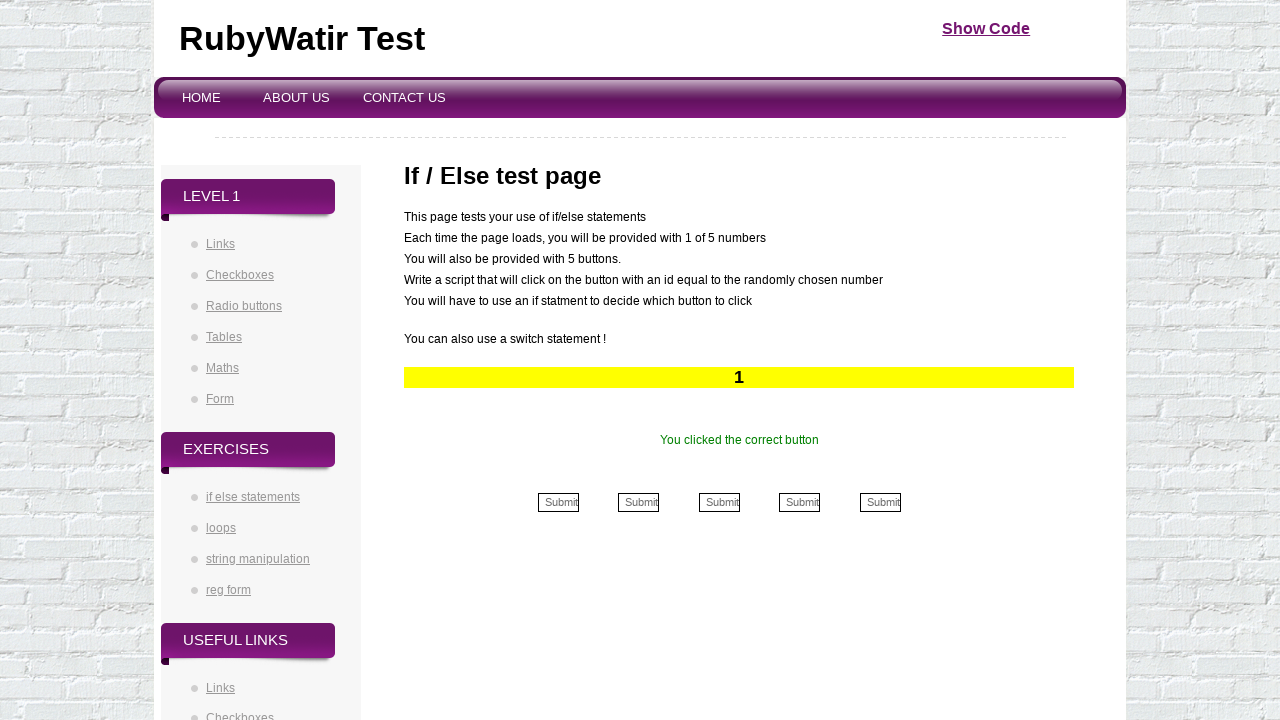

Read button number from yellow section: 1
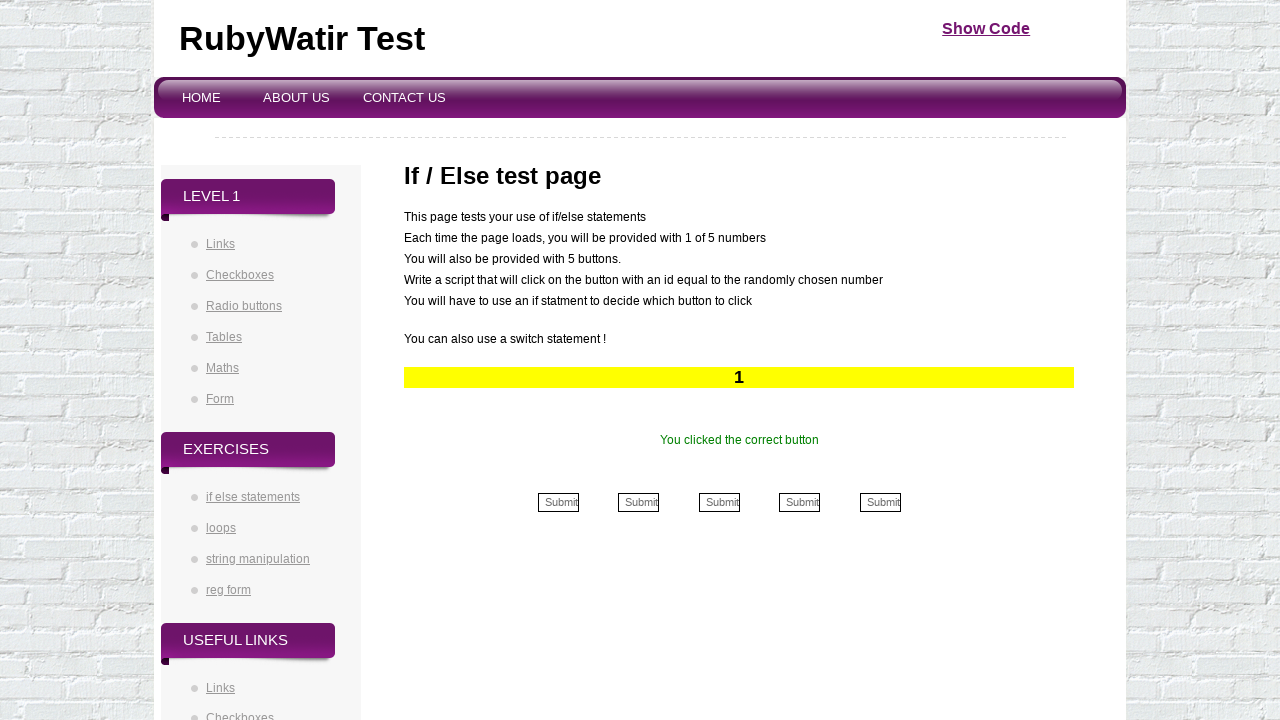

Clicked button 1 (1st) at (558, 502) on input[name='1st']
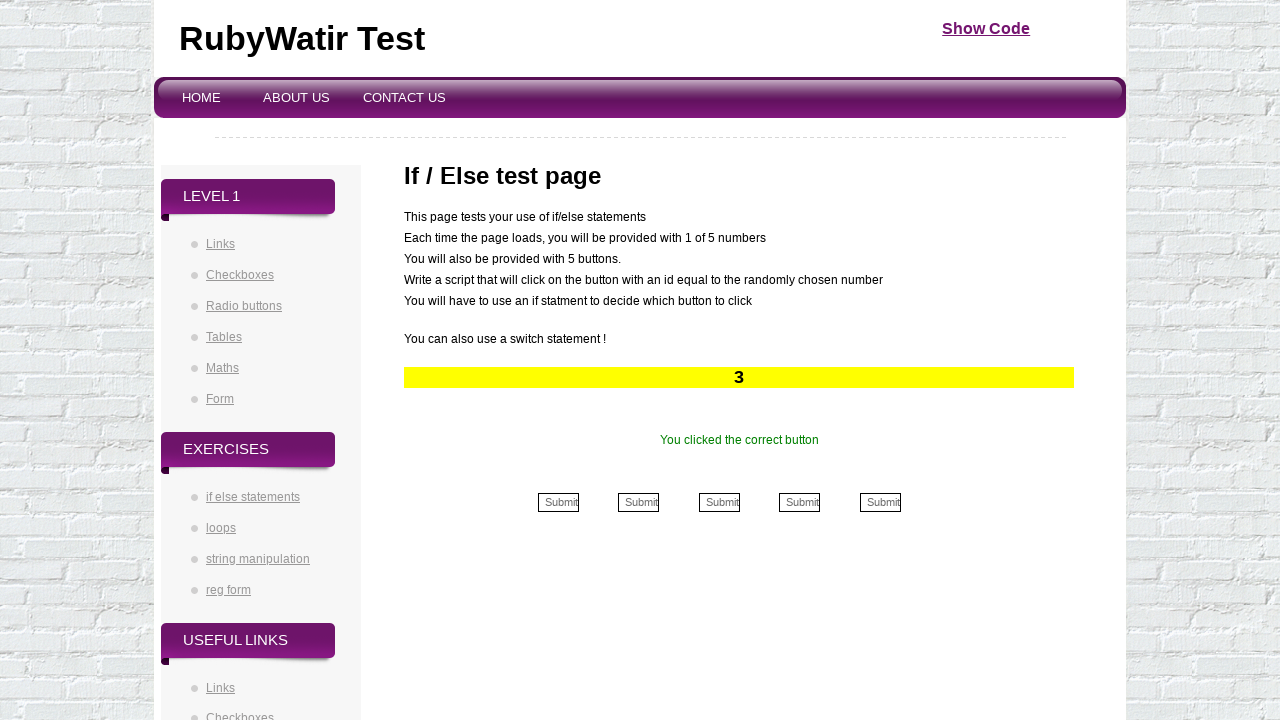

Waited 100ms before next iteration
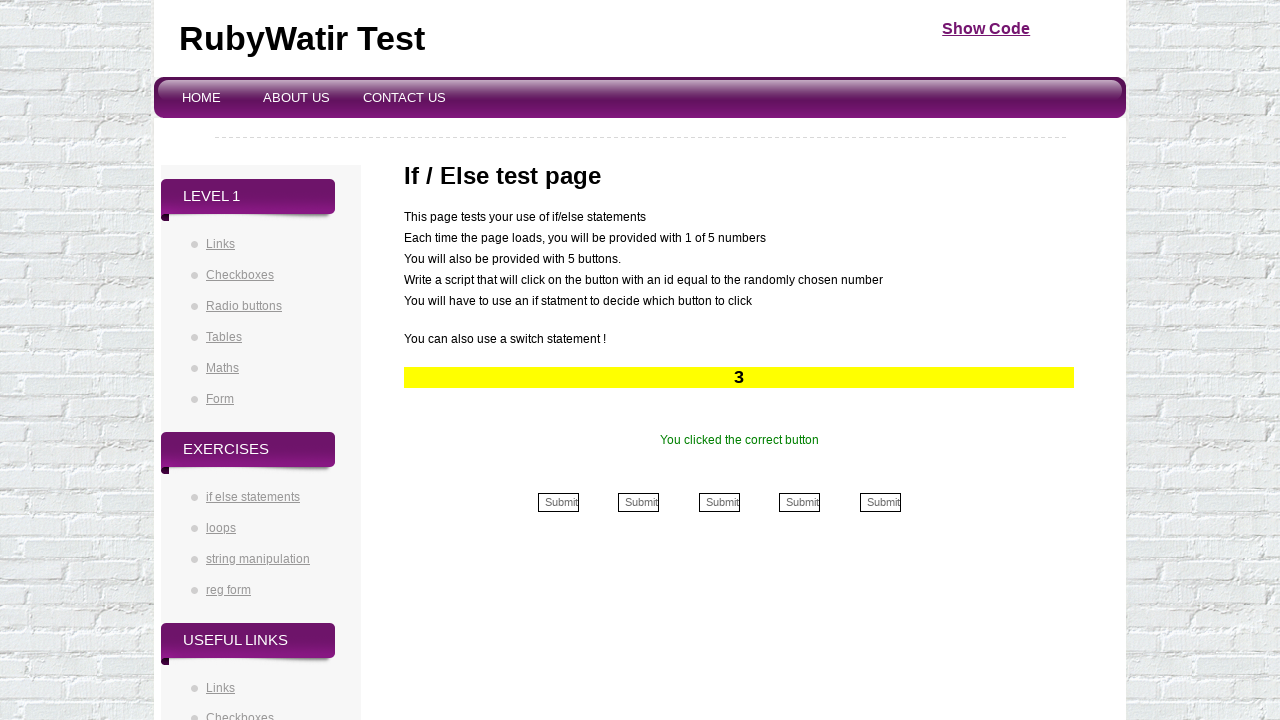

Read button number from yellow section: 3
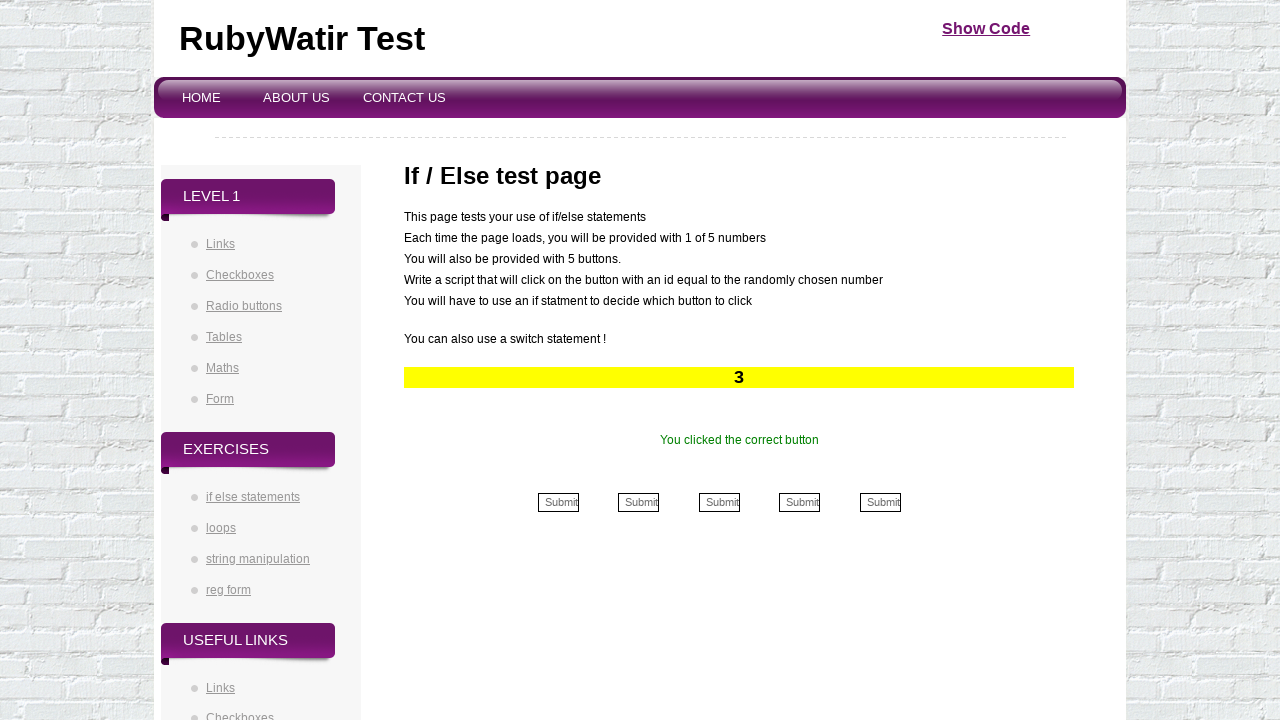

Clicked button 3 (3rd) at (719, 502) on input[name='3rd']
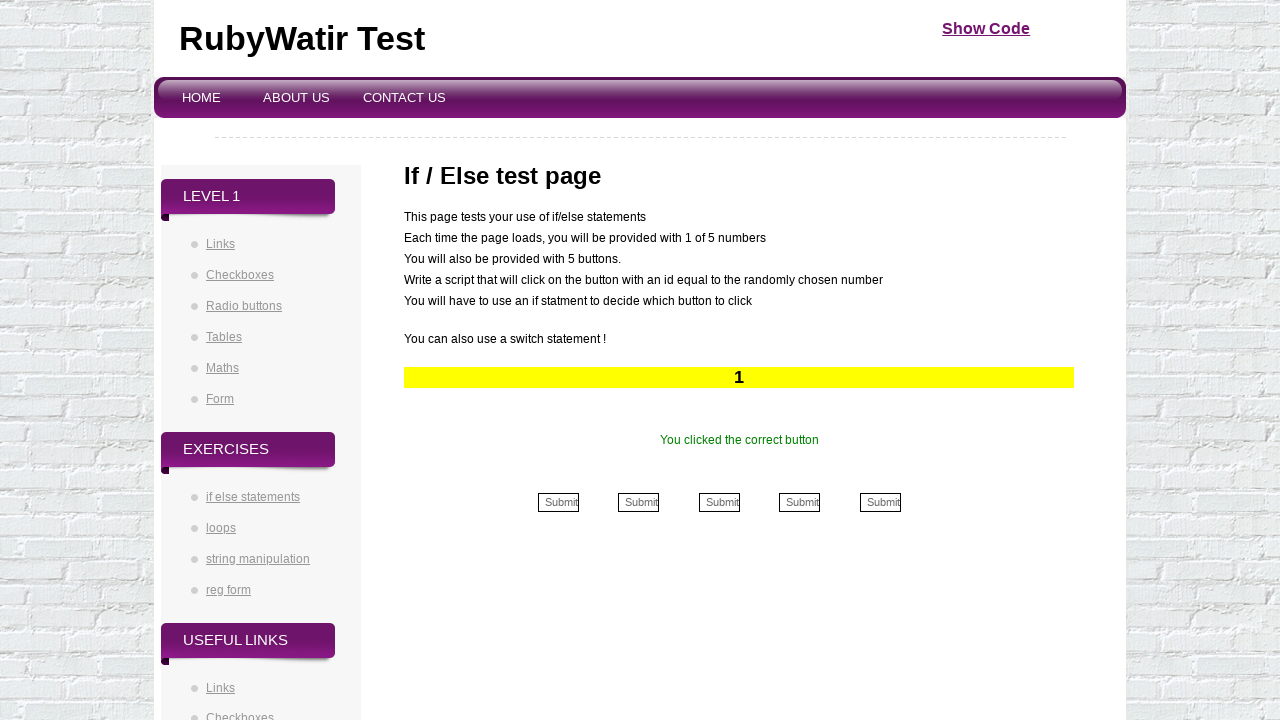

Waited 100ms before next iteration
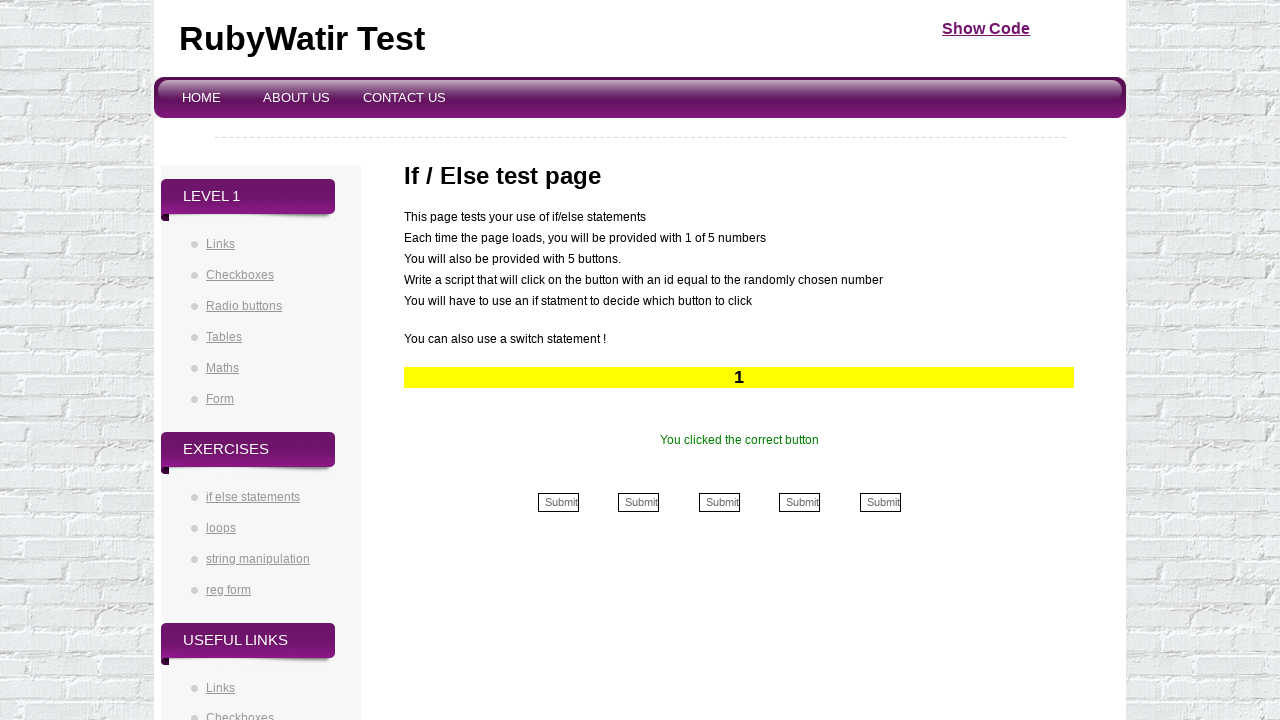

Read button number from yellow section: 1
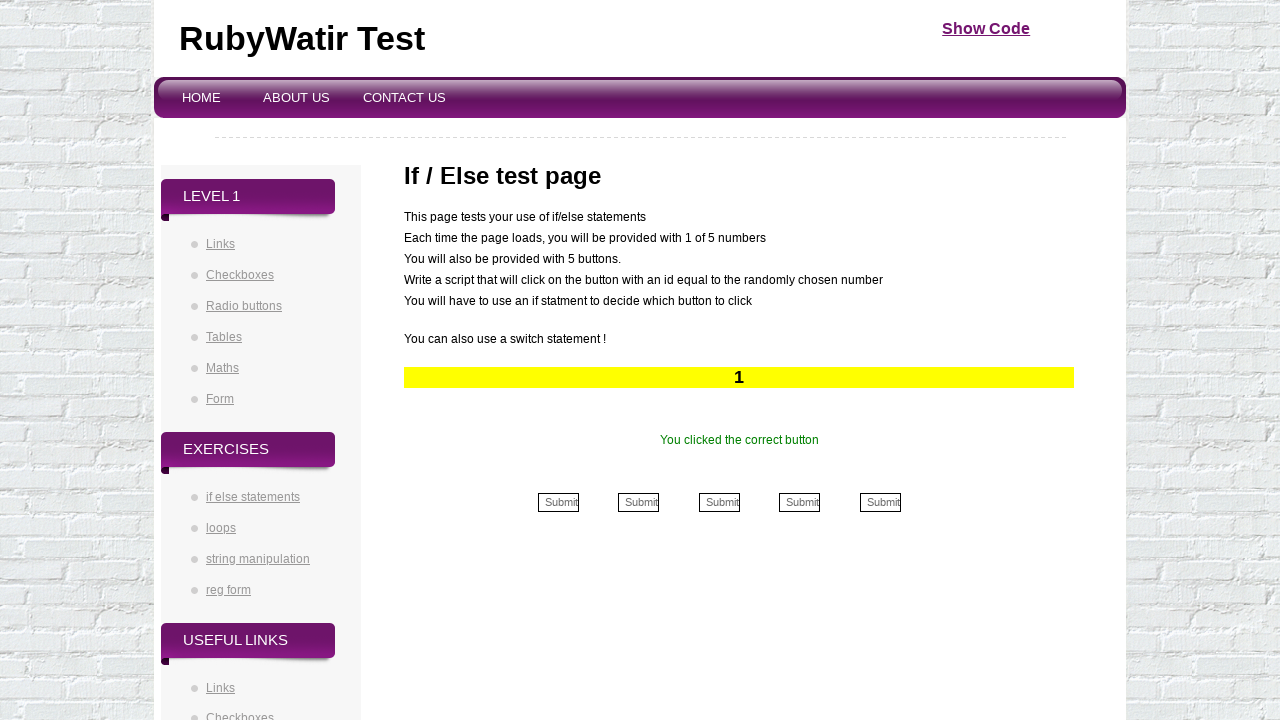

Clicked button 1 (1st) at (558, 502) on input[name='1st']
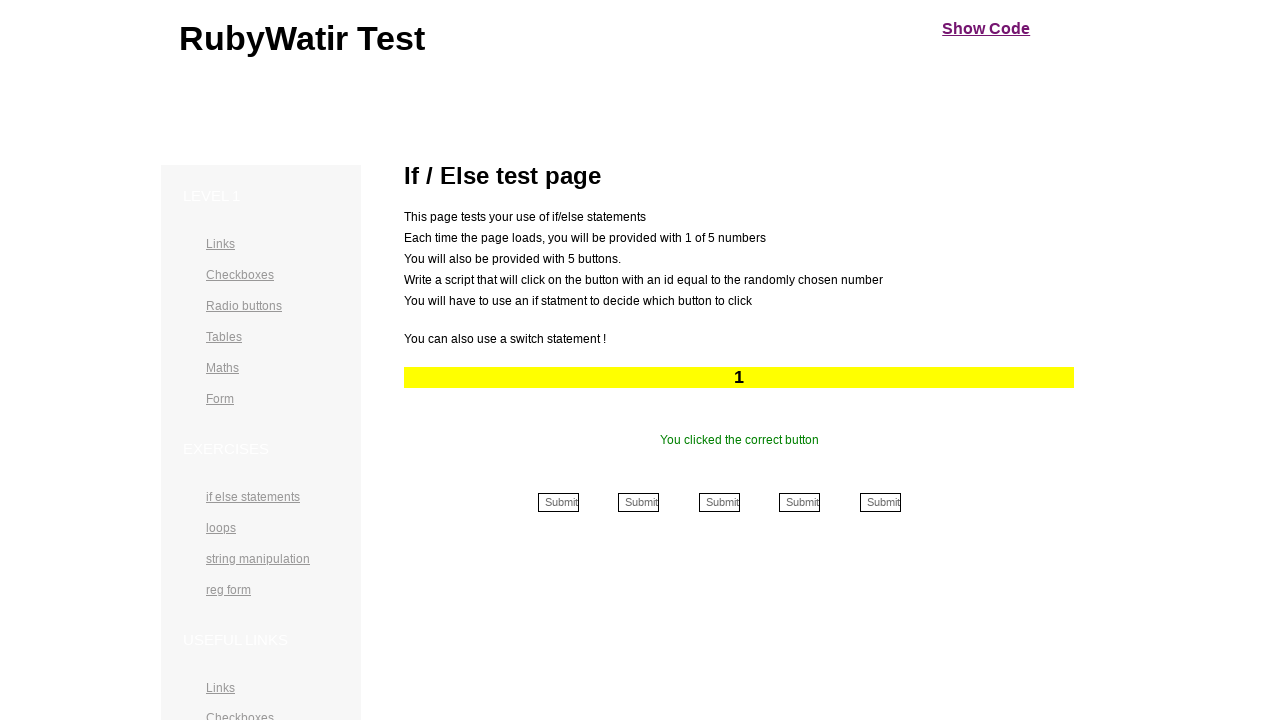

Waited 100ms before next iteration
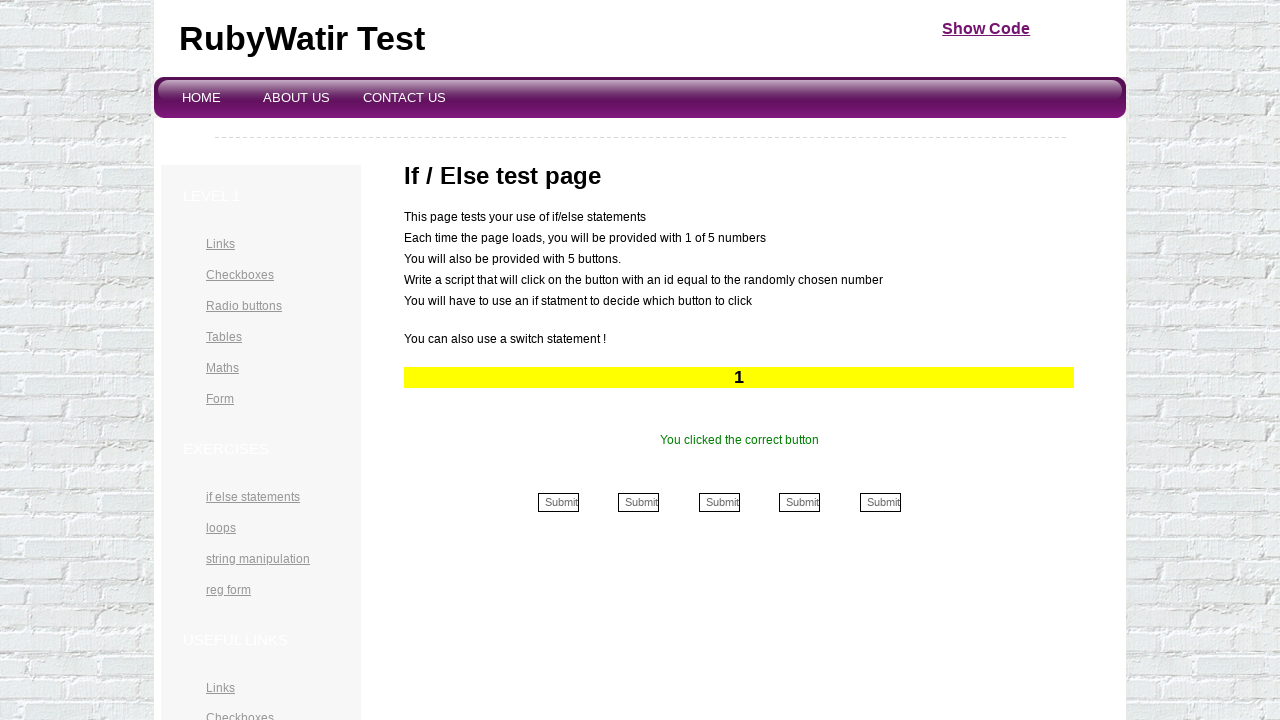

Read button number from yellow section: 1
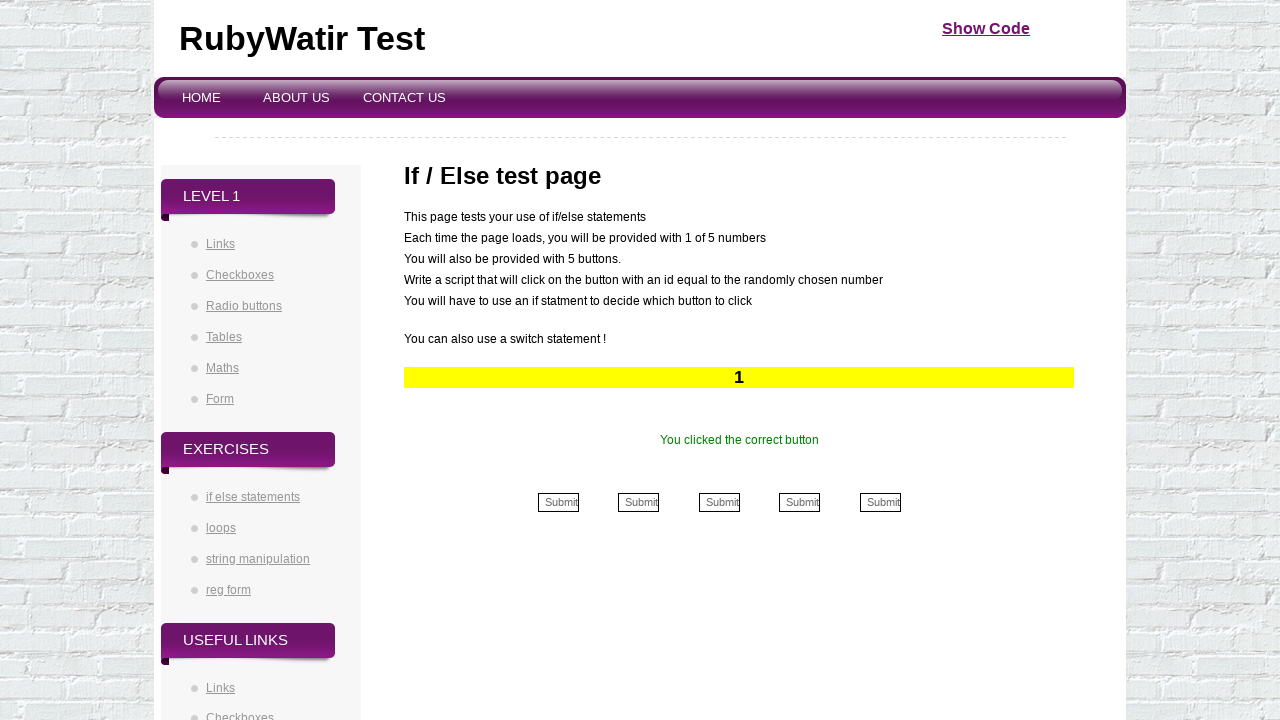

Clicked button 1 (1st) at (558, 502) on input[name='1st']
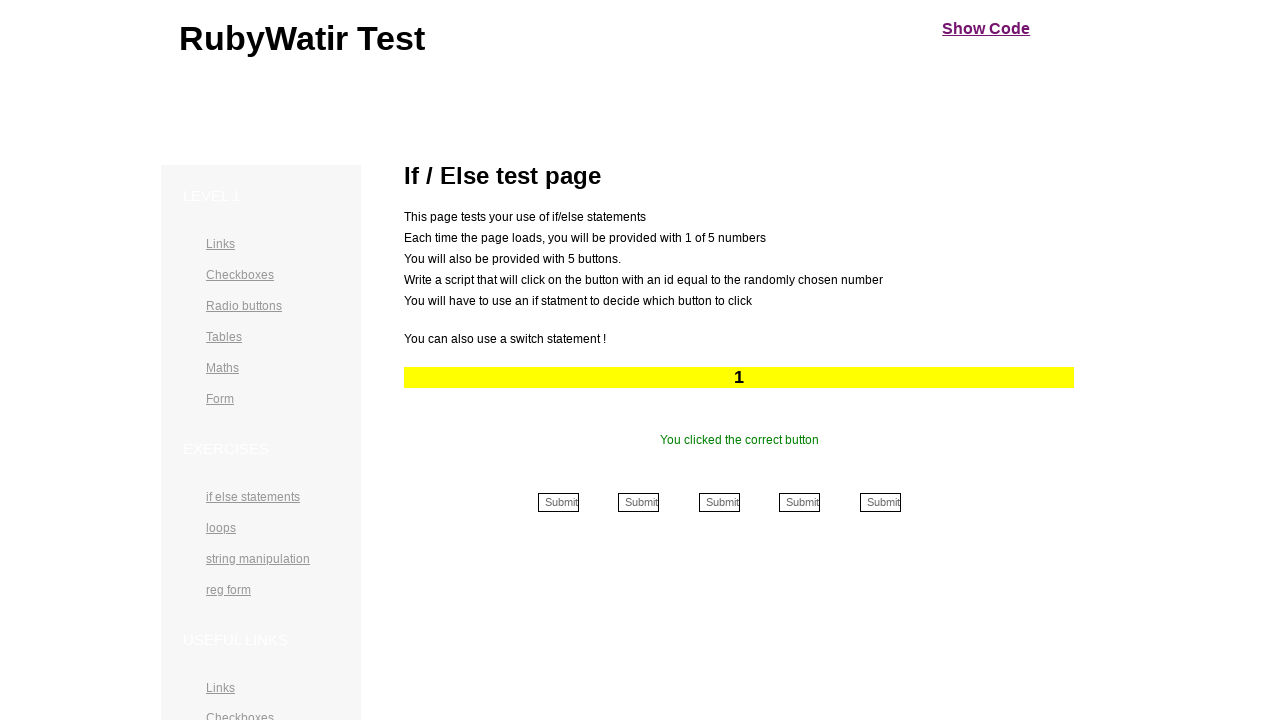

Waited 100ms before next iteration
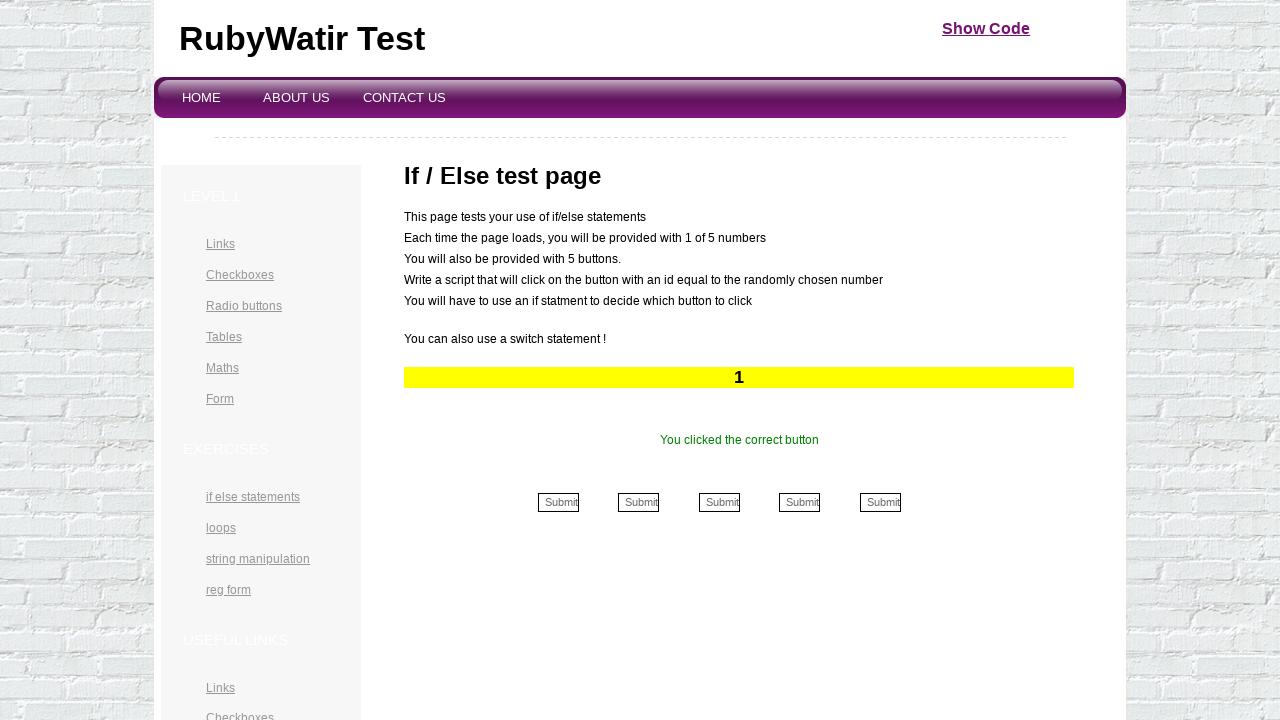

Read button number from yellow section: 1
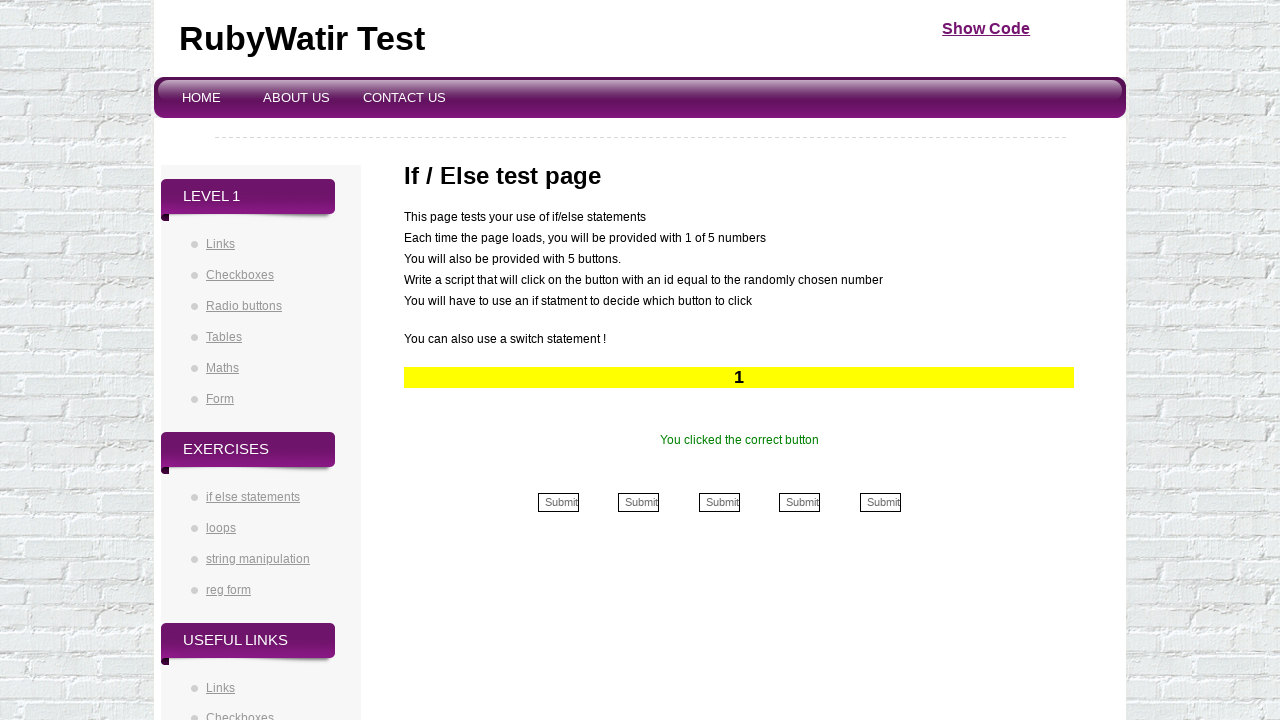

Clicked button 1 (1st) at (558, 502) on input[name='1st']
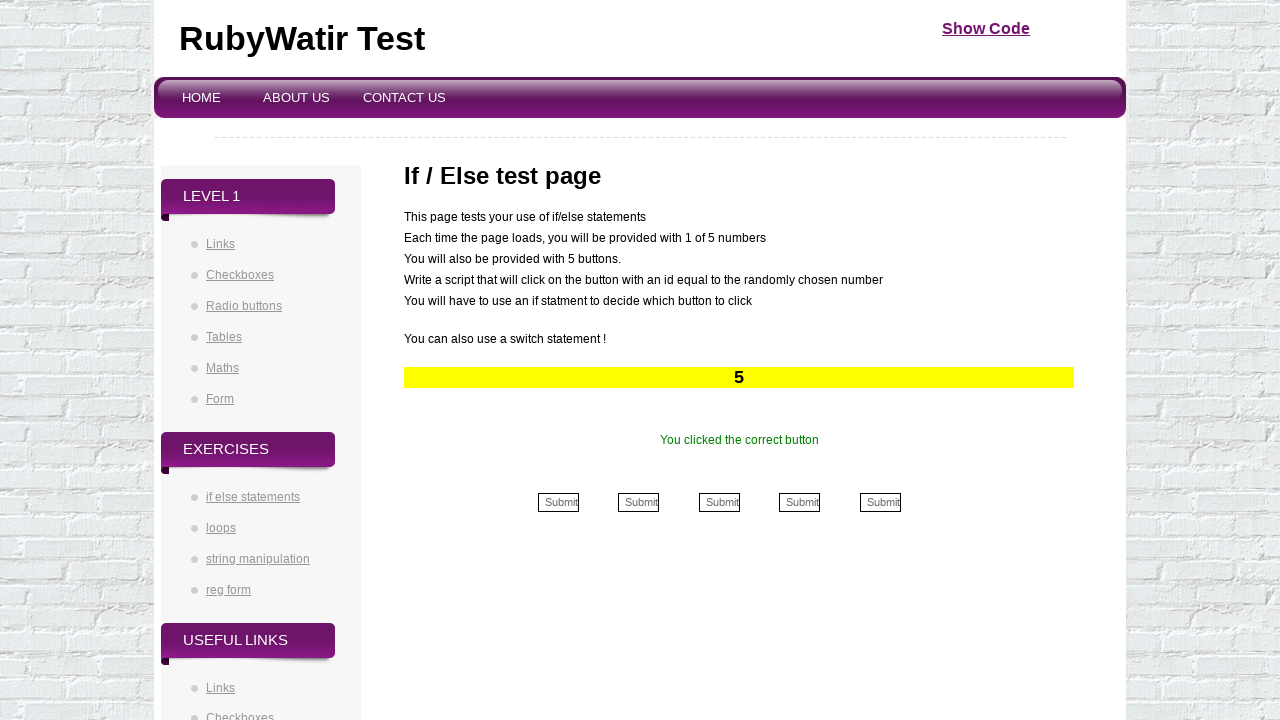

Waited 100ms before next iteration
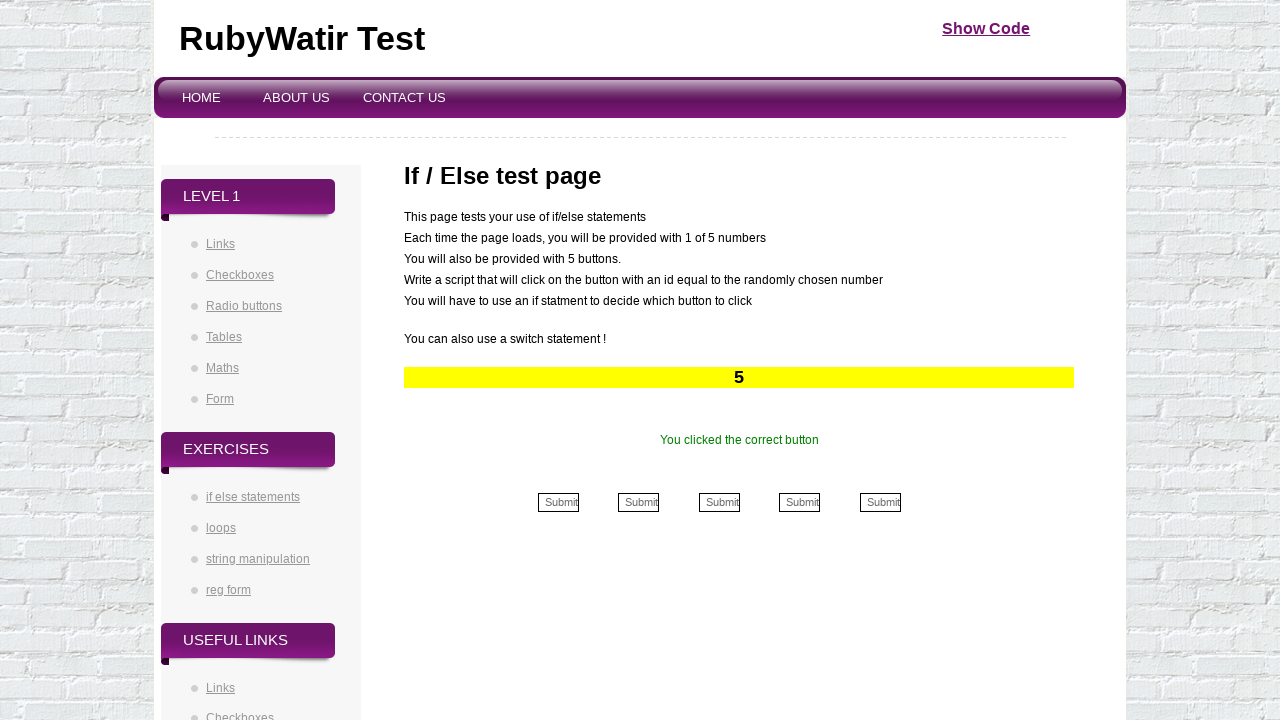

Read button number from yellow section: 5
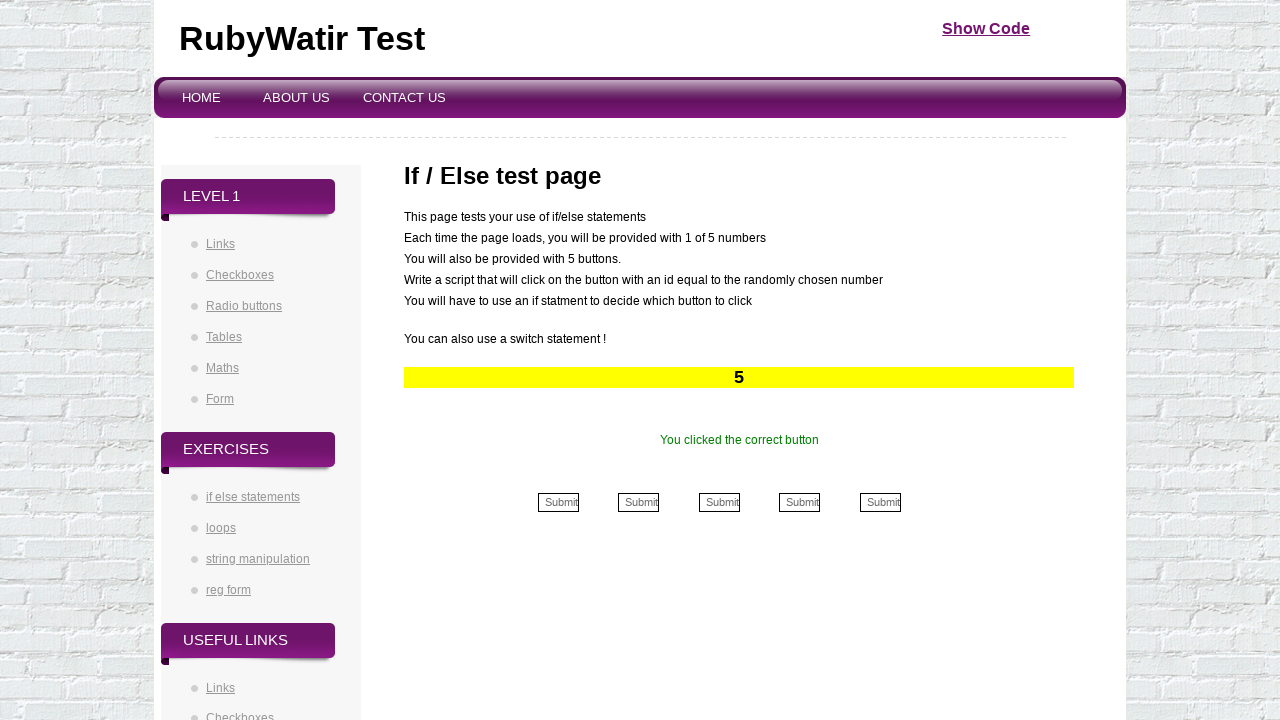

Clicked button 5 (5th) at (880, 502) on input[name='5th']
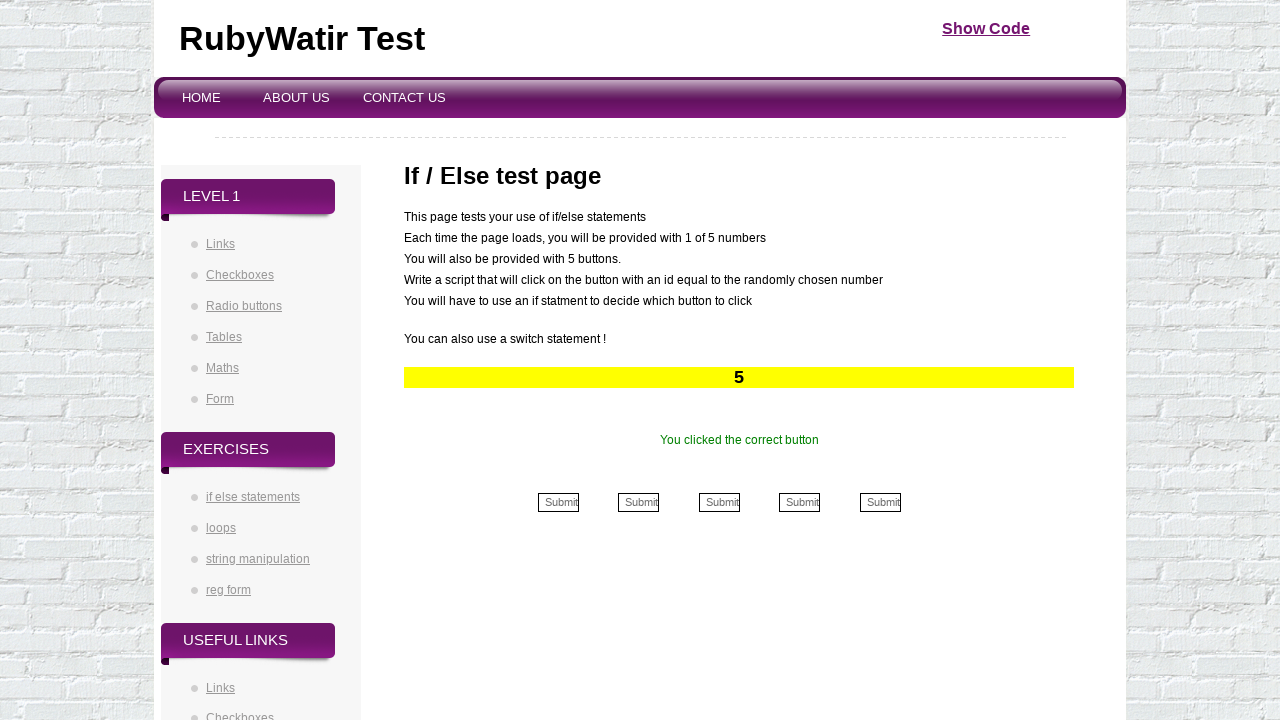

Waited 100ms before next iteration
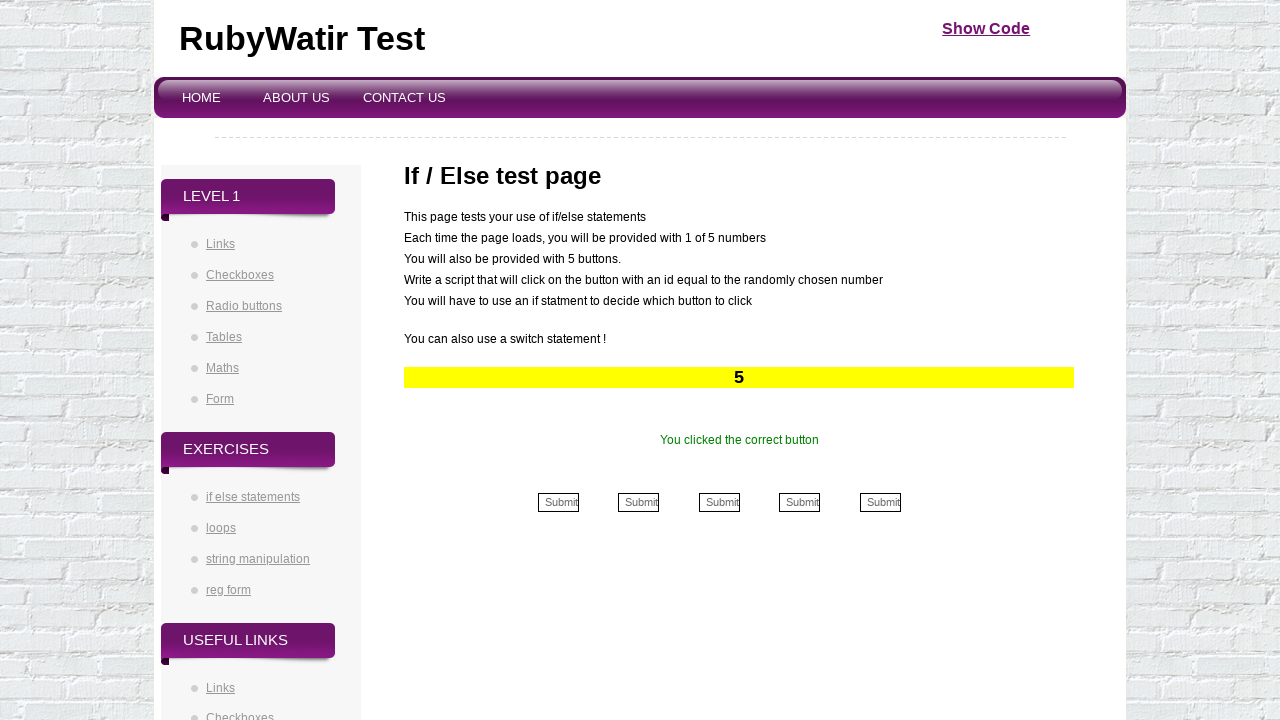

Read button number from yellow section: 5
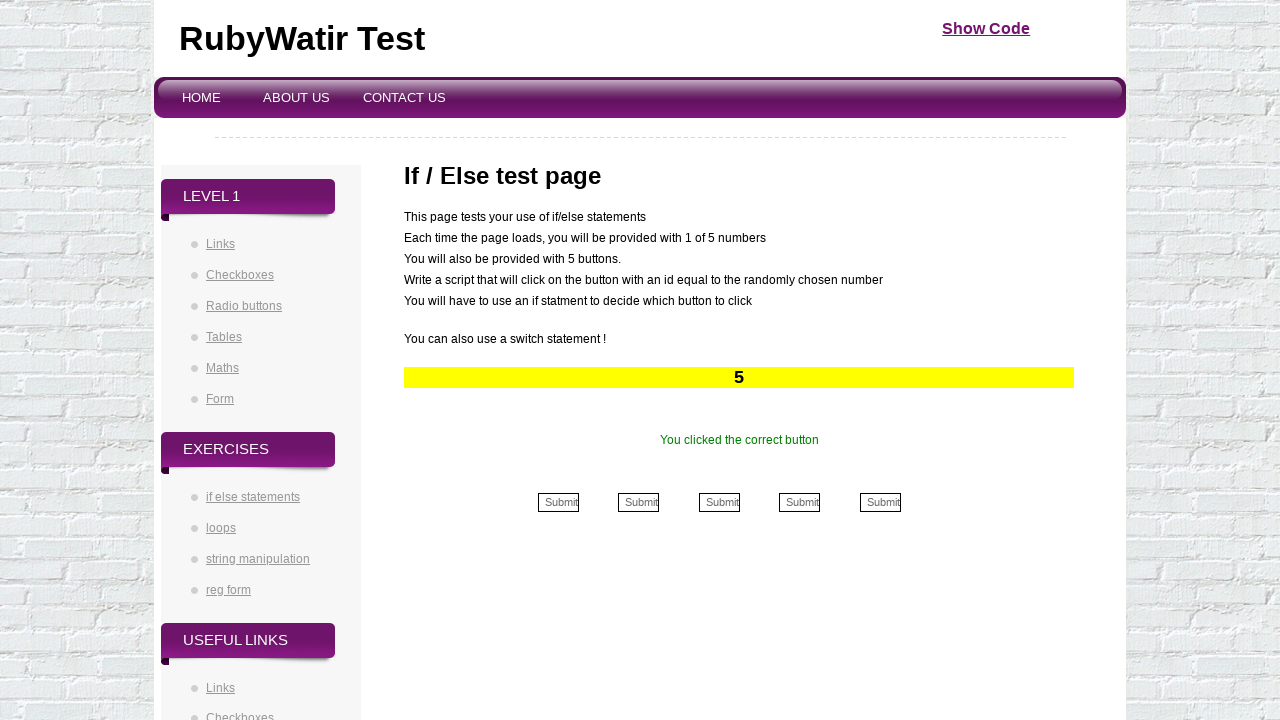

Clicked button 5 (5th) at (880, 502) on input[name='5th']
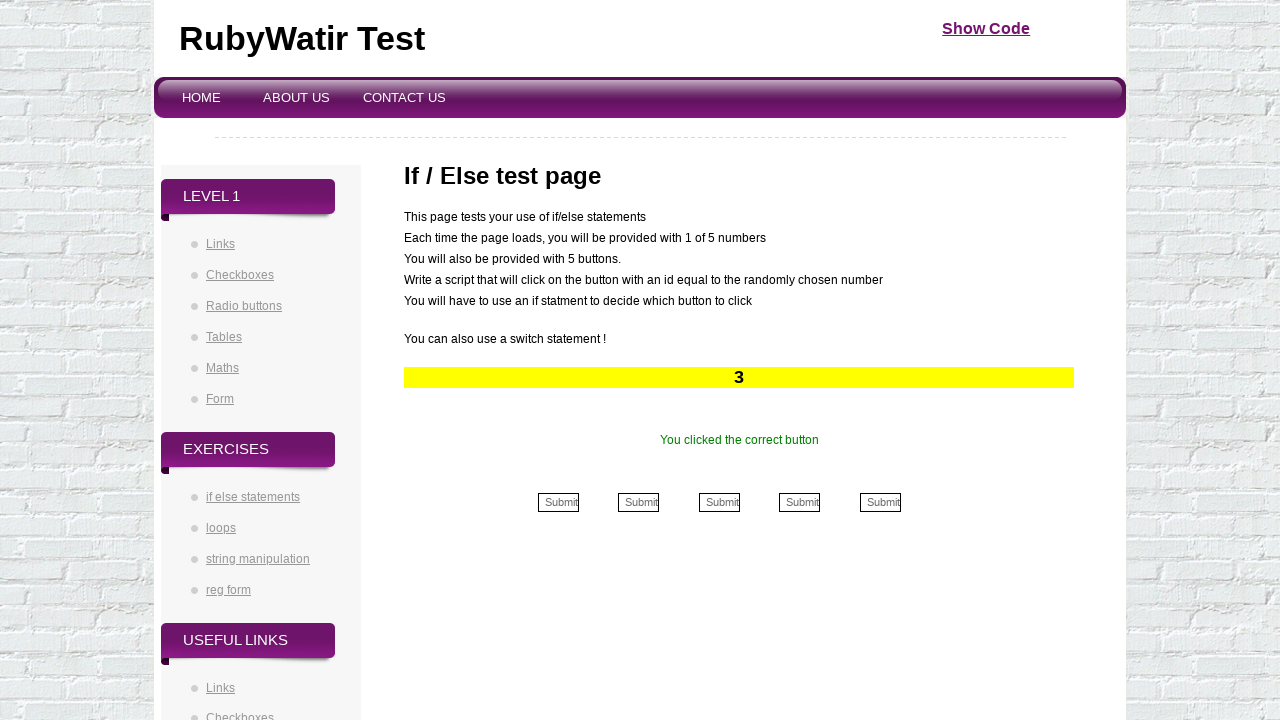

Waited 100ms before next iteration
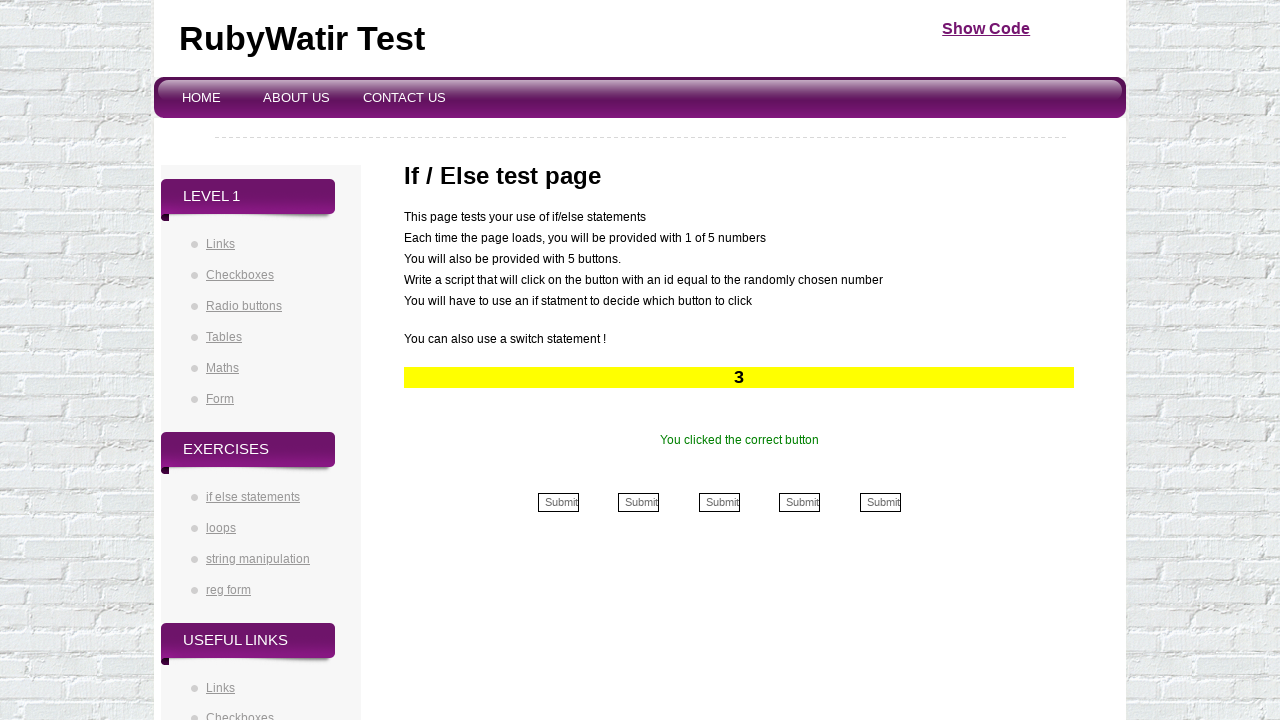

Read button number from yellow section: 3
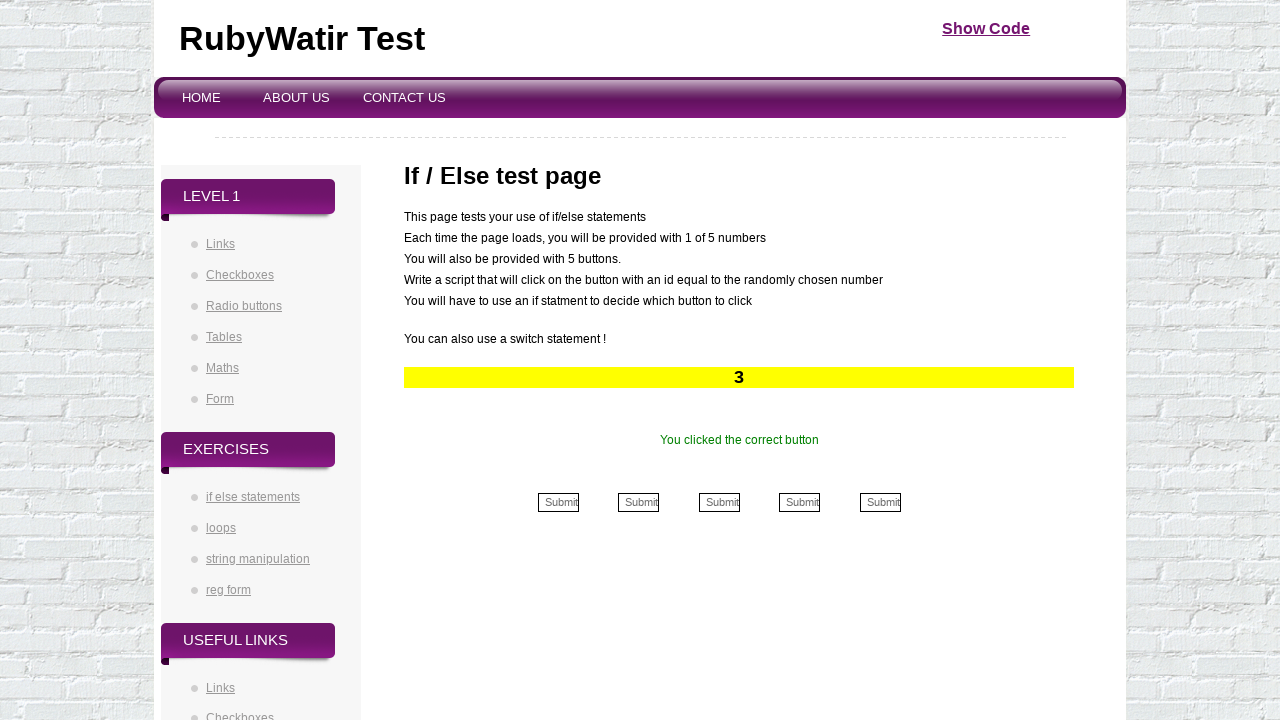

Clicked button 3 (3rd) at (719, 502) on input[name='3rd']
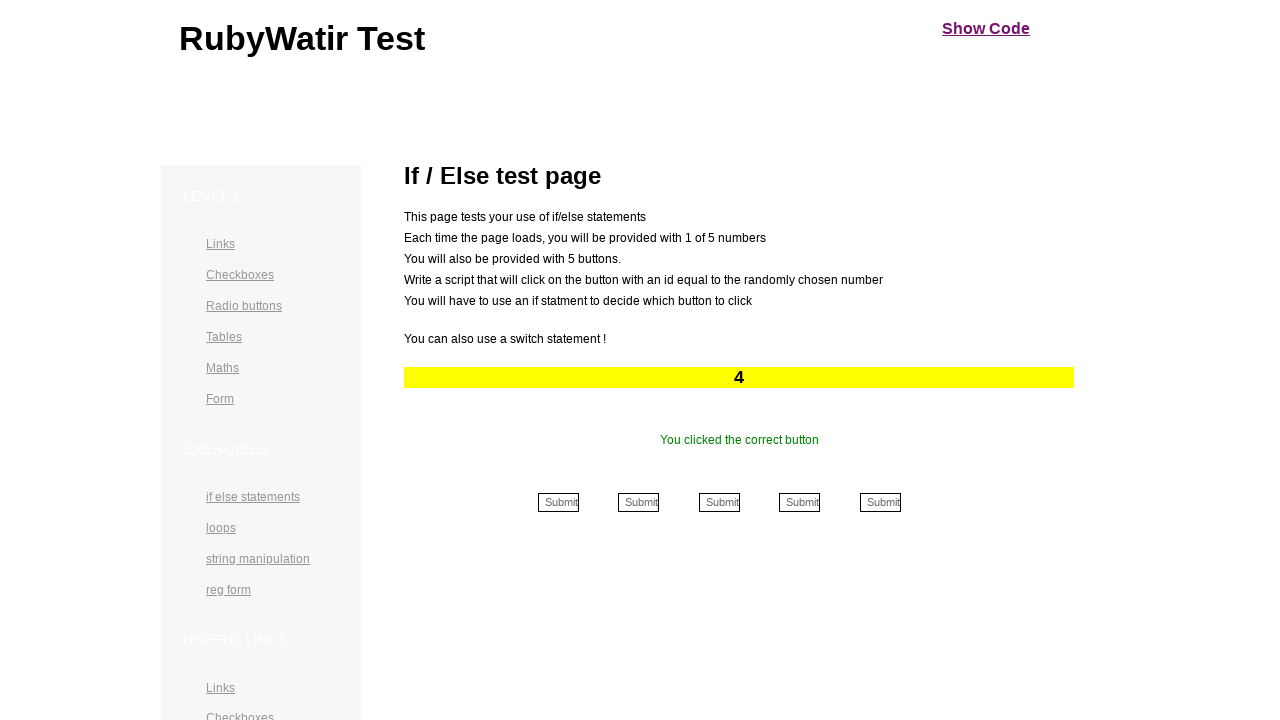

Waited 100ms before next iteration
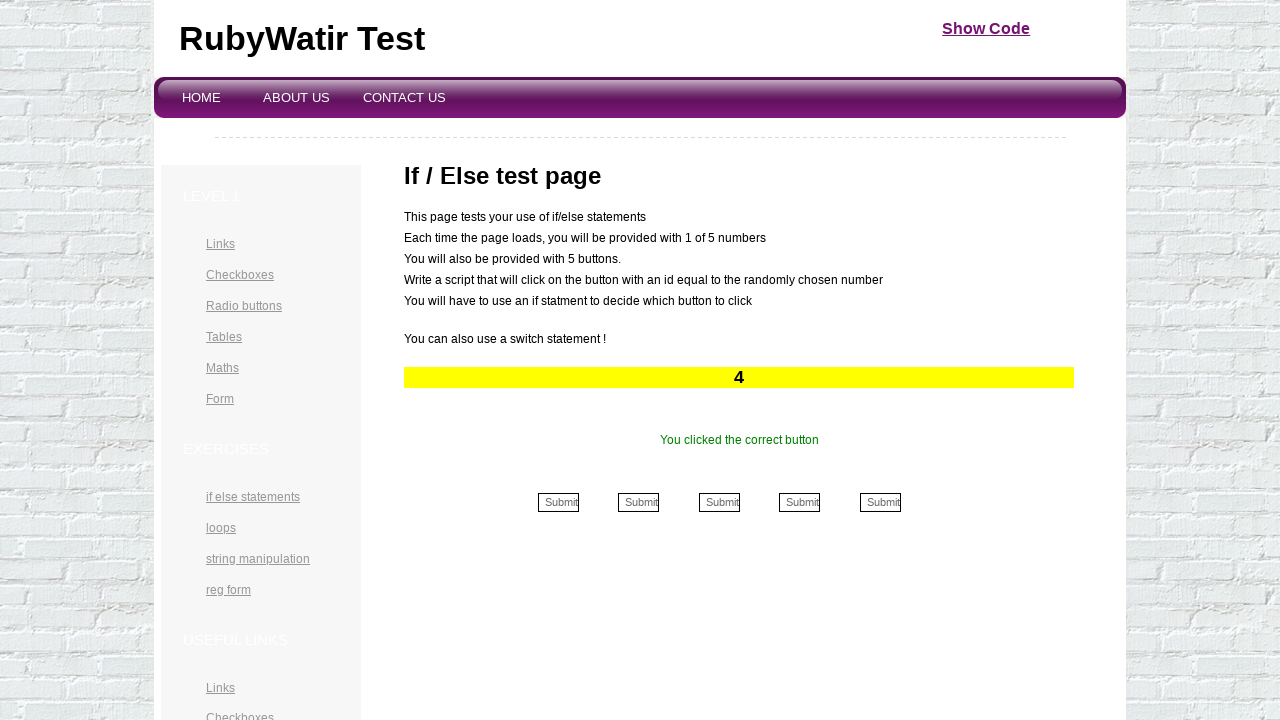

Read button number from yellow section: 4
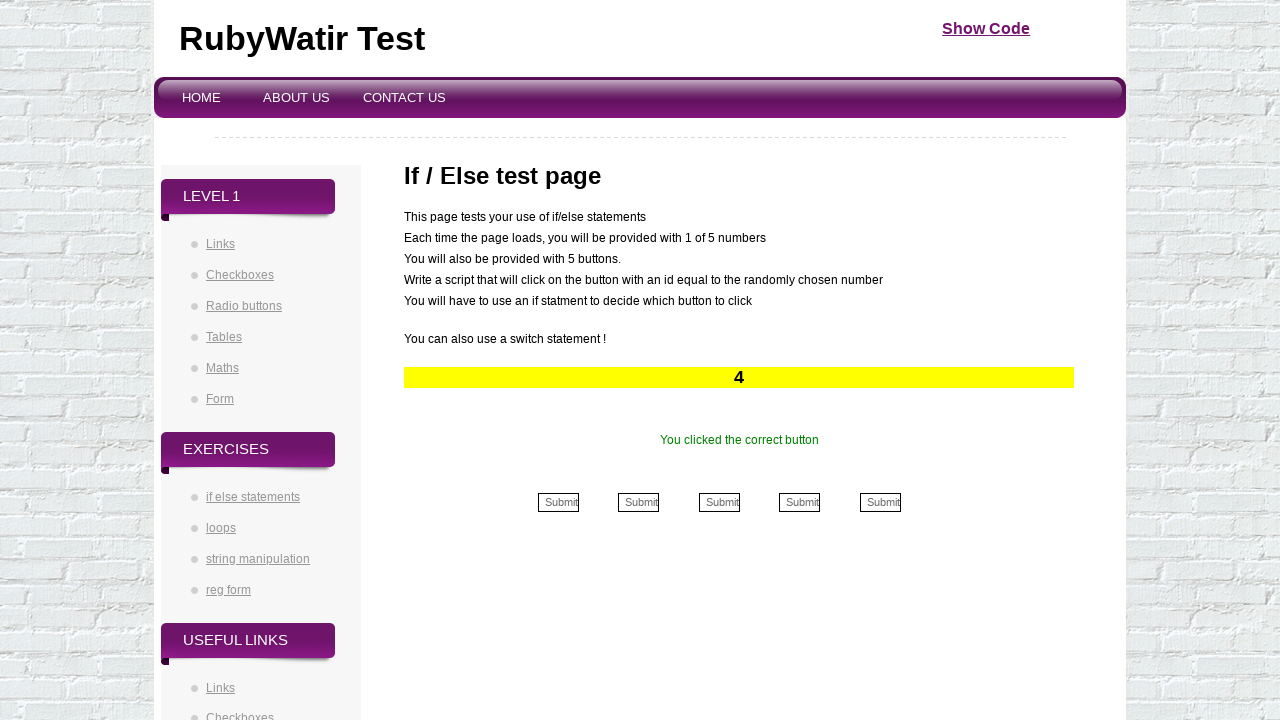

Clicked button 4 (4th) at (800, 502) on input[name='4th']
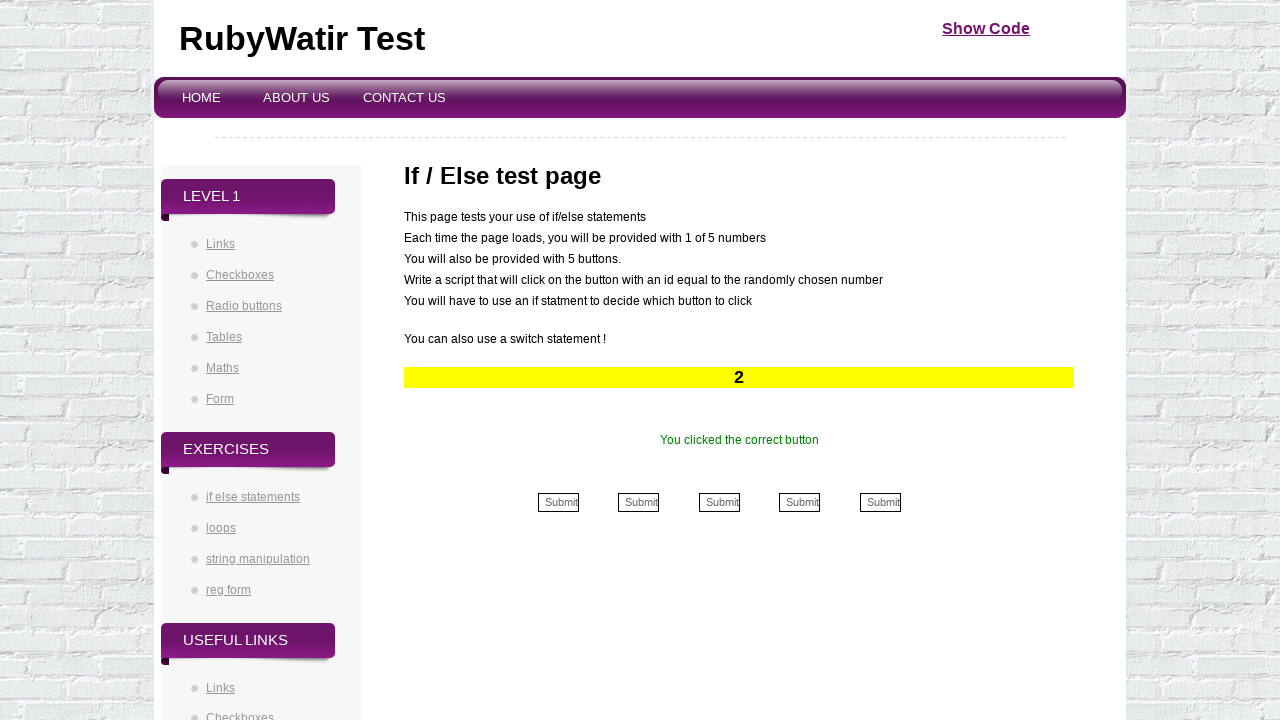

Waited 100ms before next iteration
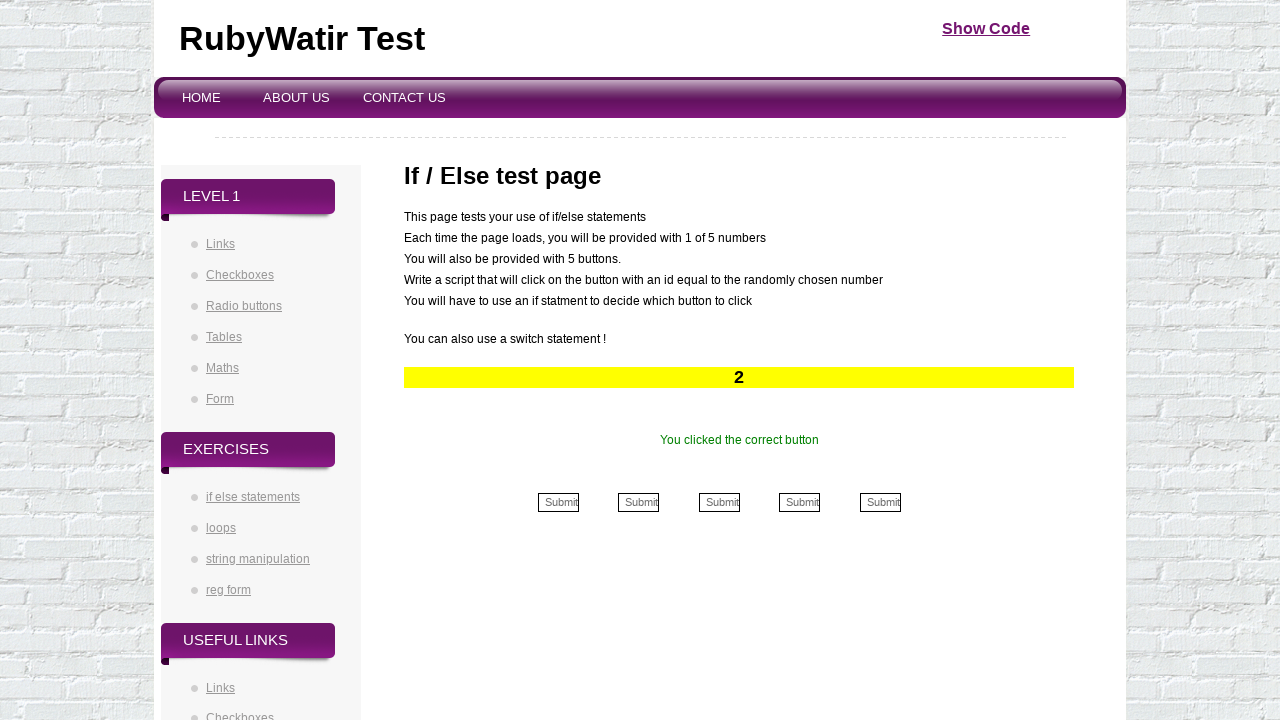

Read button number from yellow section: 2
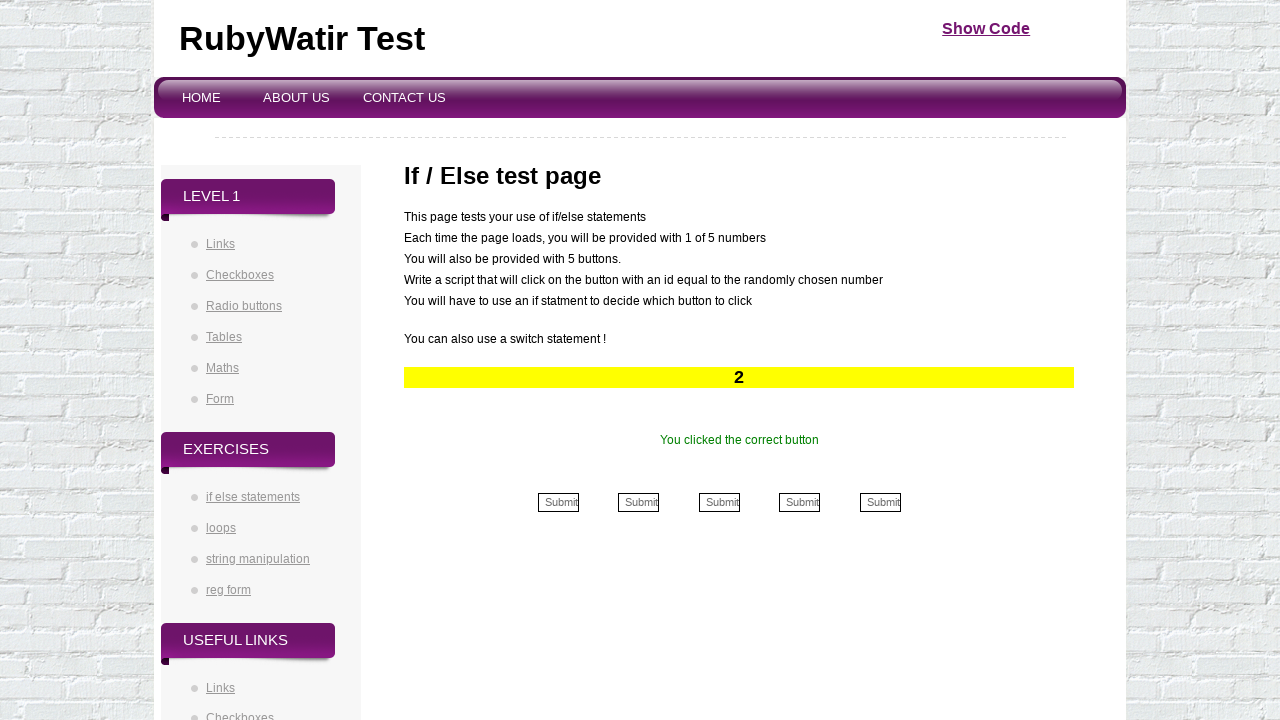

Clicked button 2 (2nd) at (639, 502) on input[name='2nd']
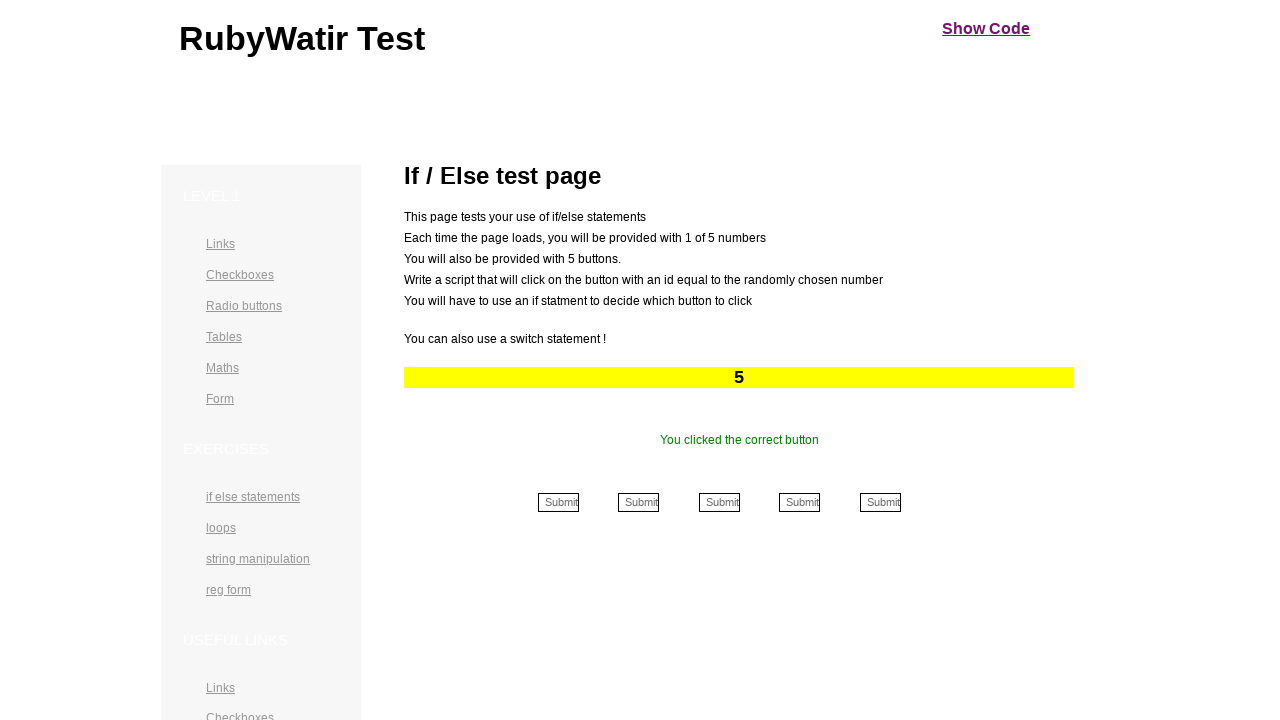

Waited 100ms before next iteration
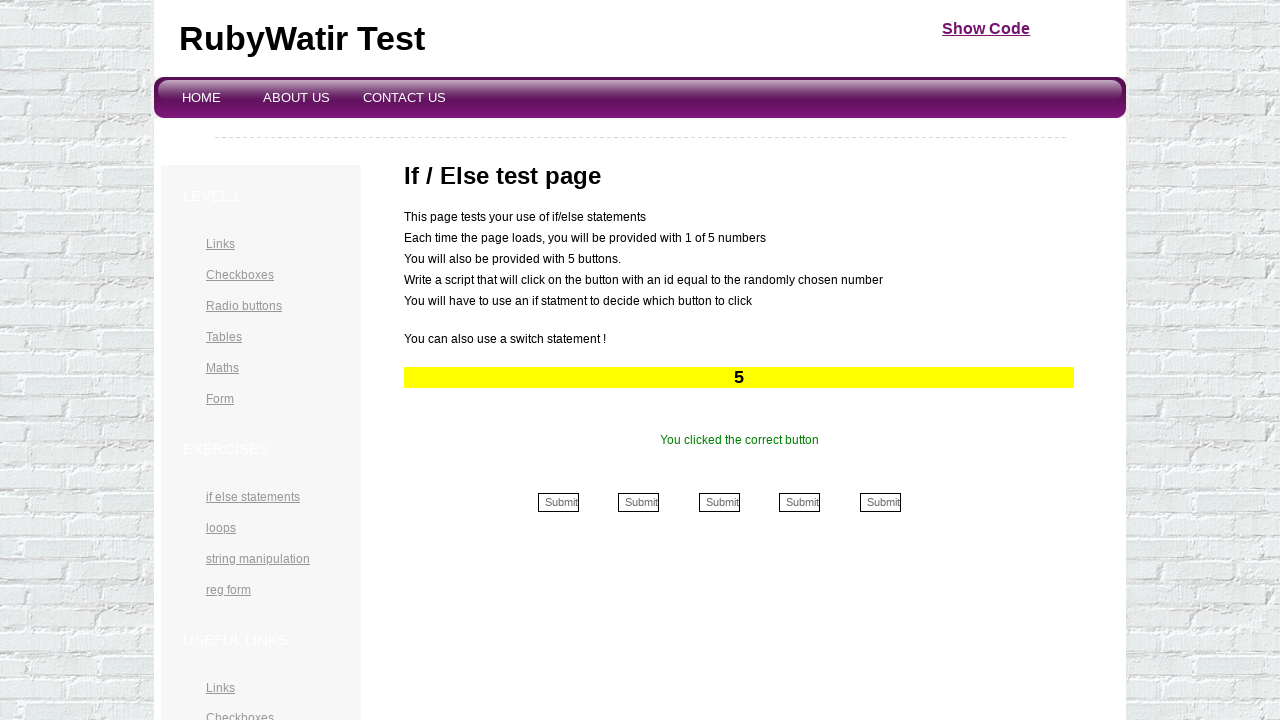

Read button number from yellow section: 5
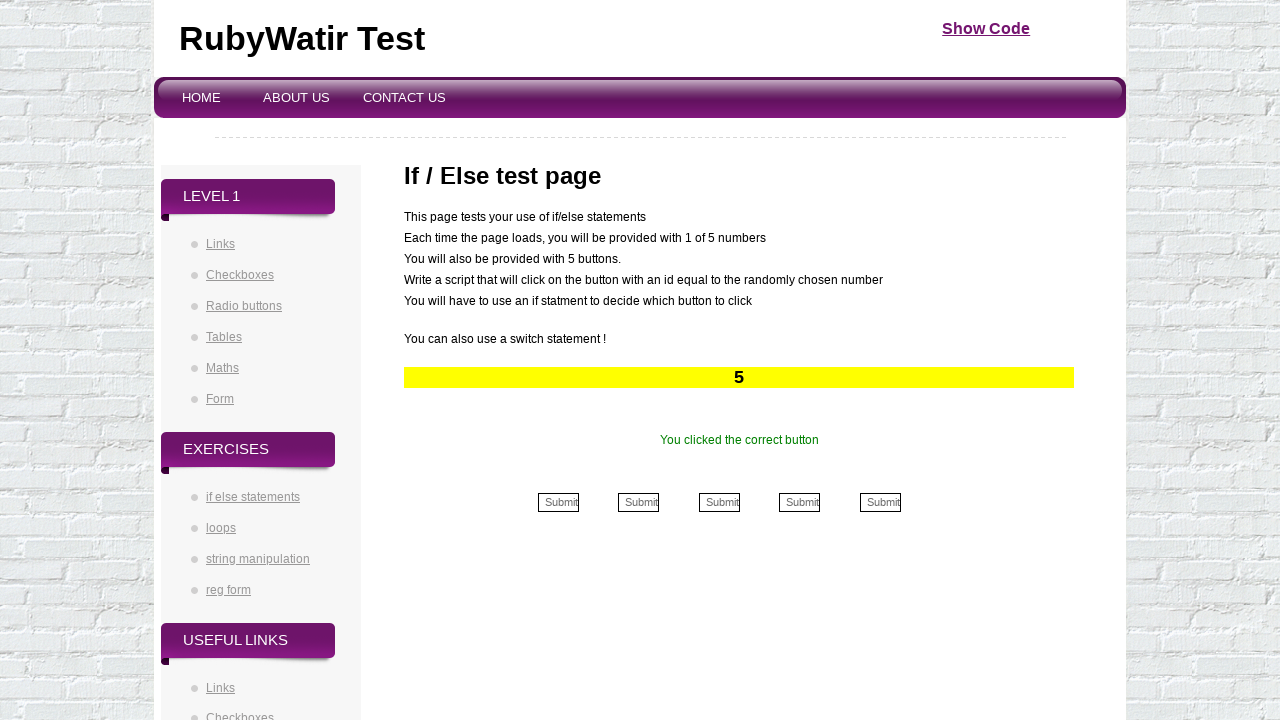

Clicked button 5 (5th) at (880, 502) on input[name='5th']
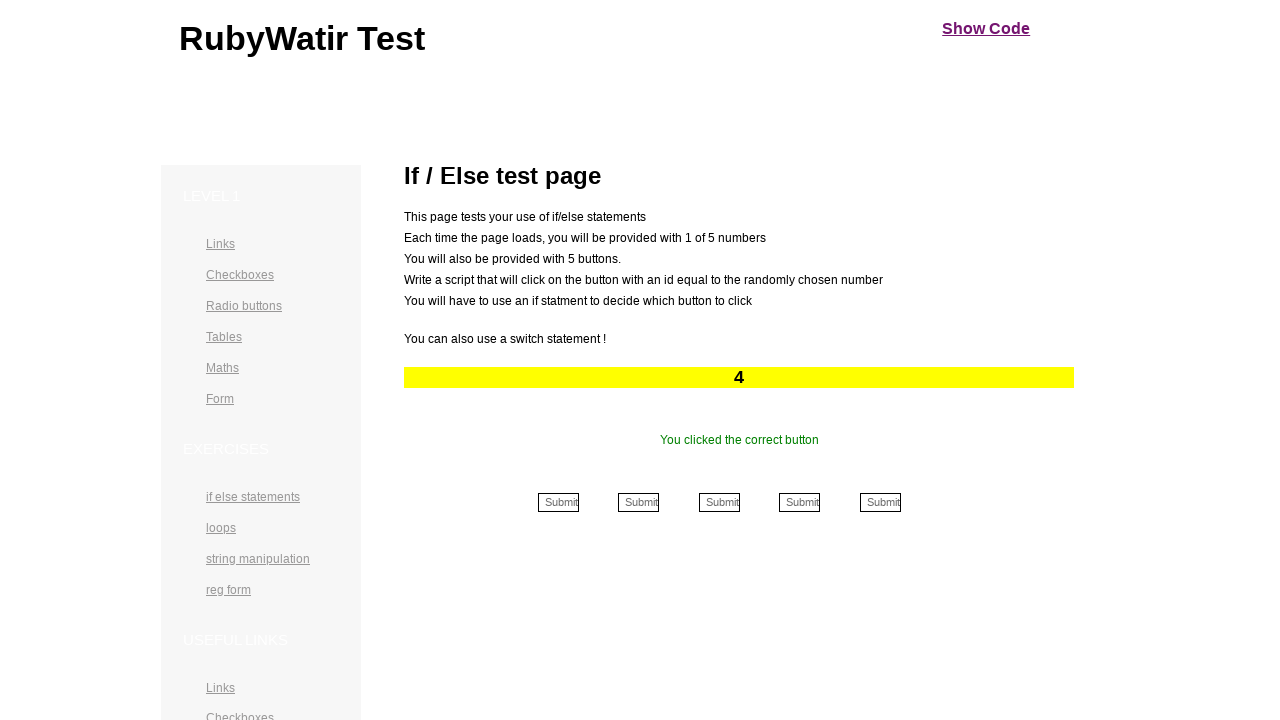

Waited 100ms before next iteration
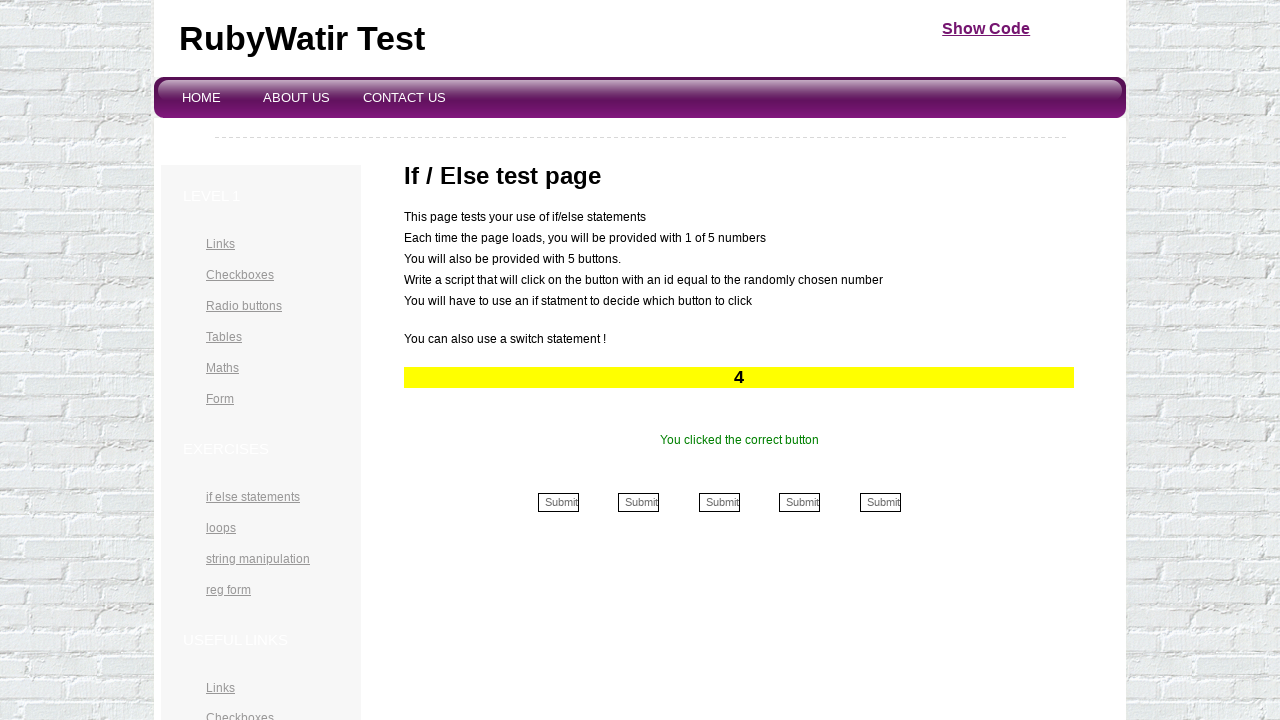

Read button number from yellow section: 4
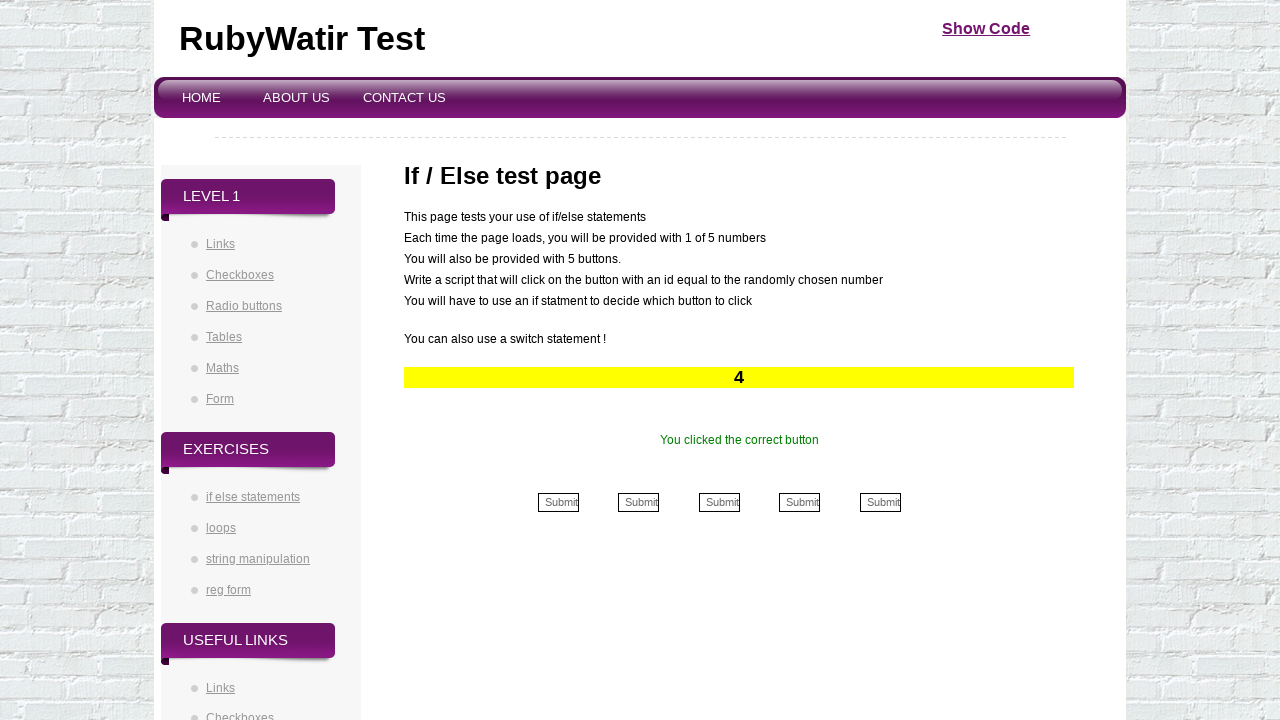

Clicked button 4 (4th) at (800, 502) on input[name='4th']
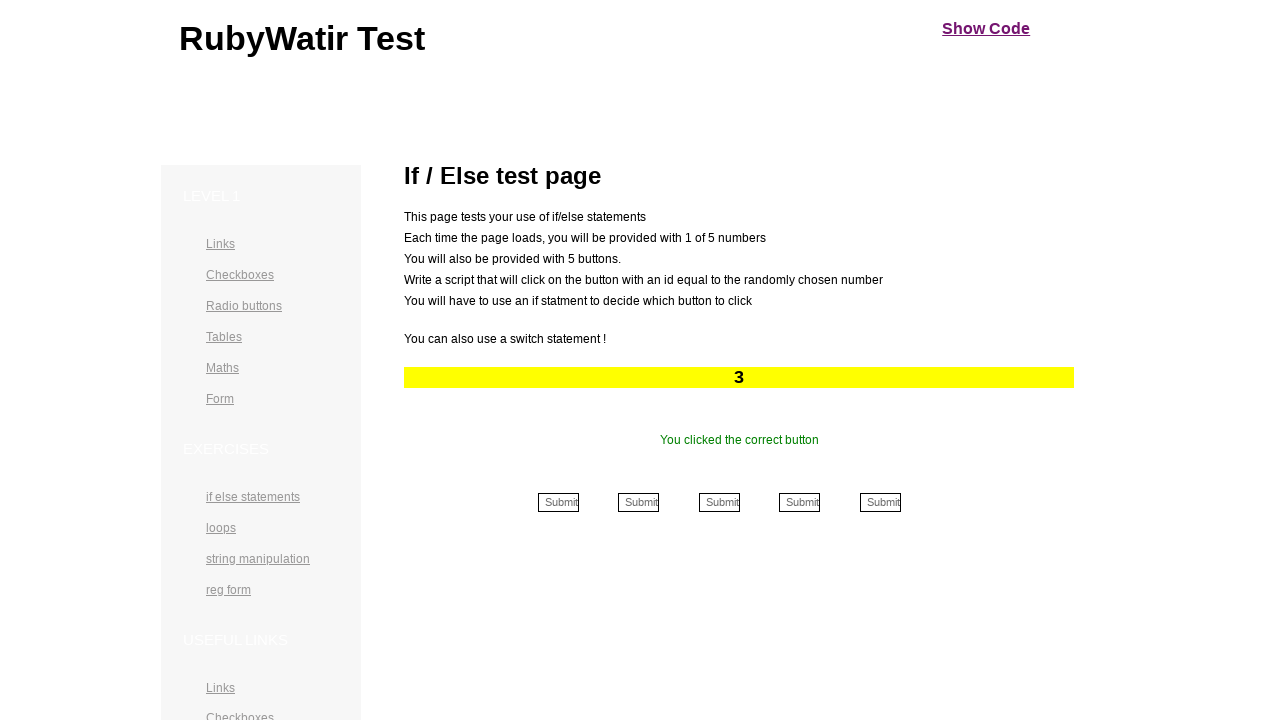

Waited 100ms before next iteration
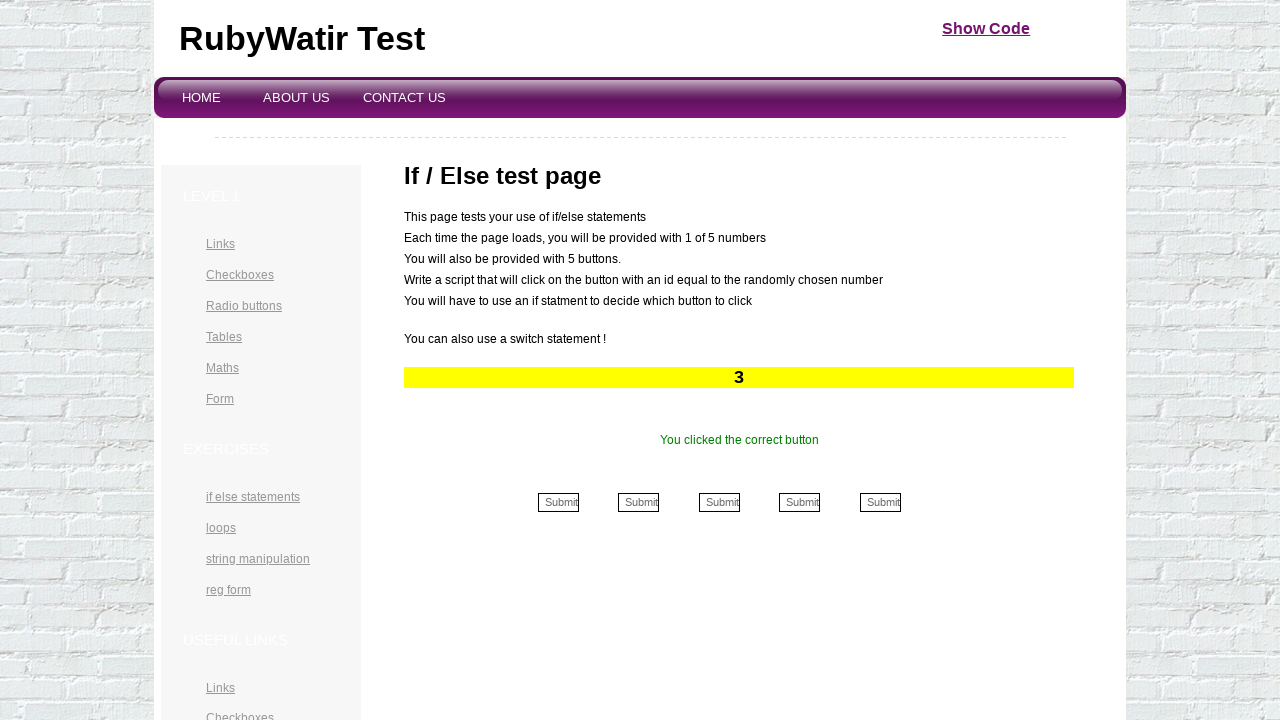

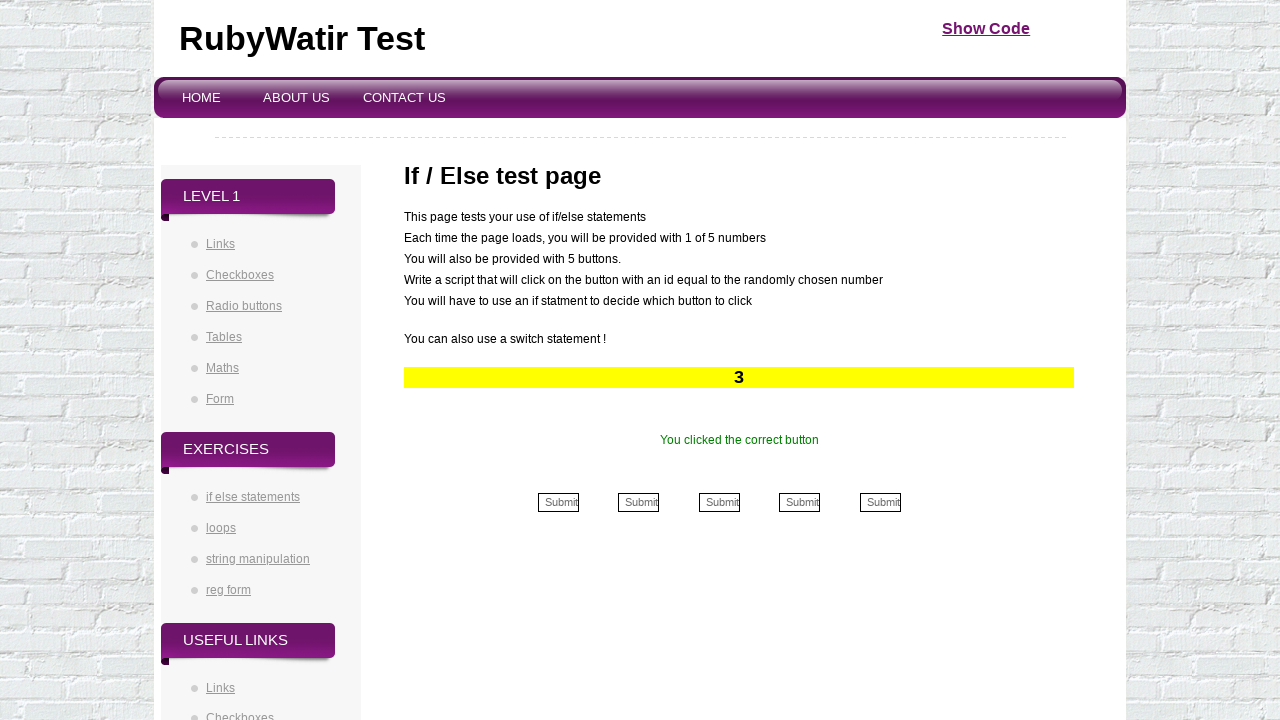